Tests filling a large form by entering text into all input fields and clicking the submit button

Starting URL: http://suninjuly.github.io/huge_form.html

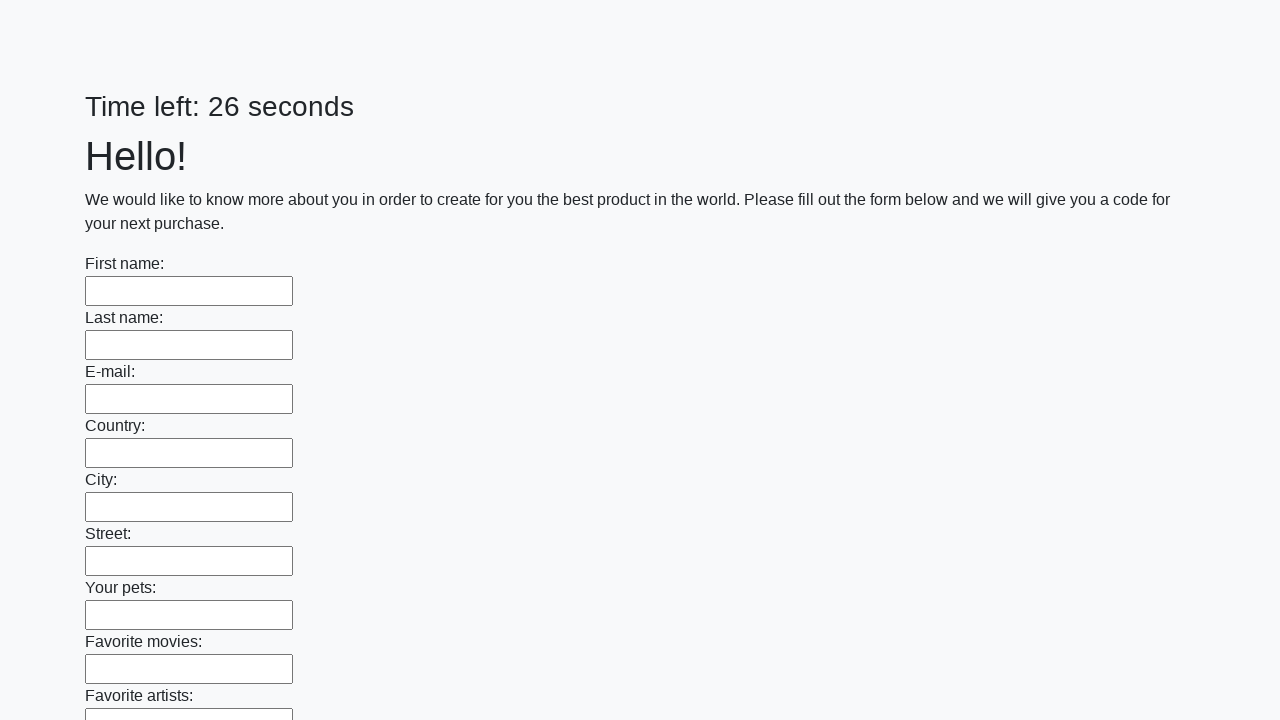

Navigated to huge form test page
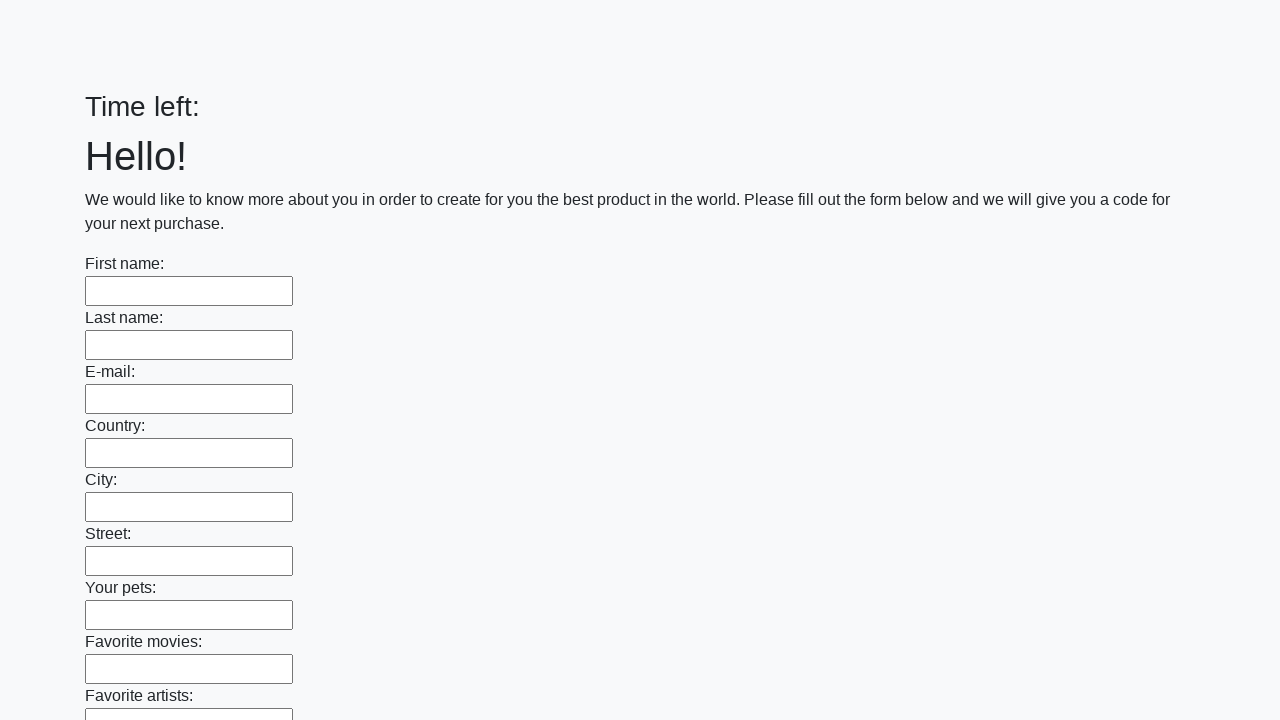

Filled input field with test data on input >> nth=0
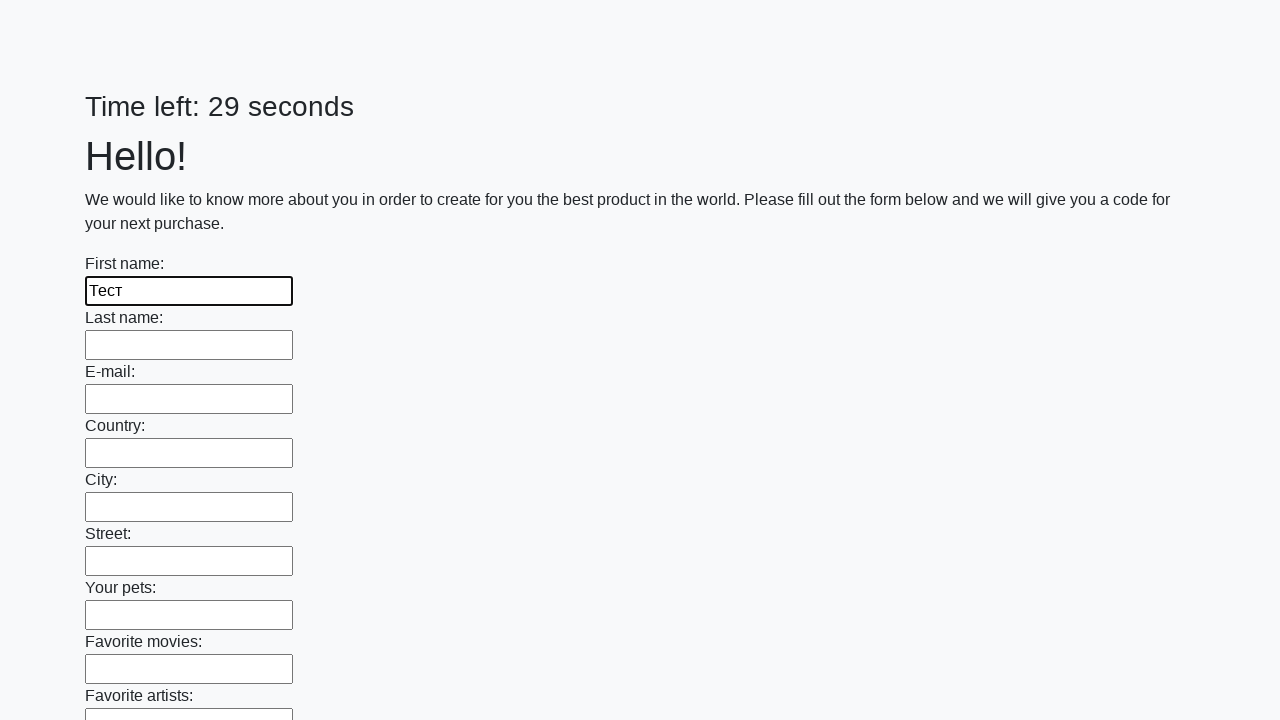

Filled input field with test data on input >> nth=1
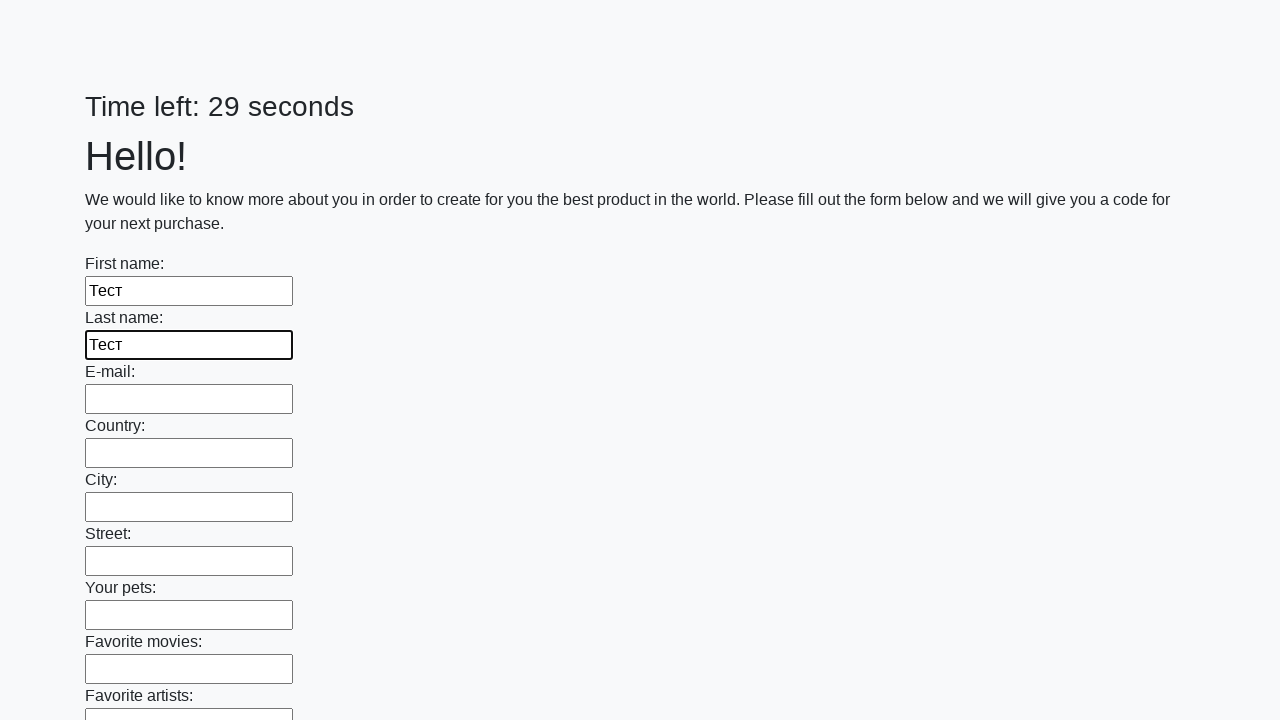

Filled input field with test data on input >> nth=2
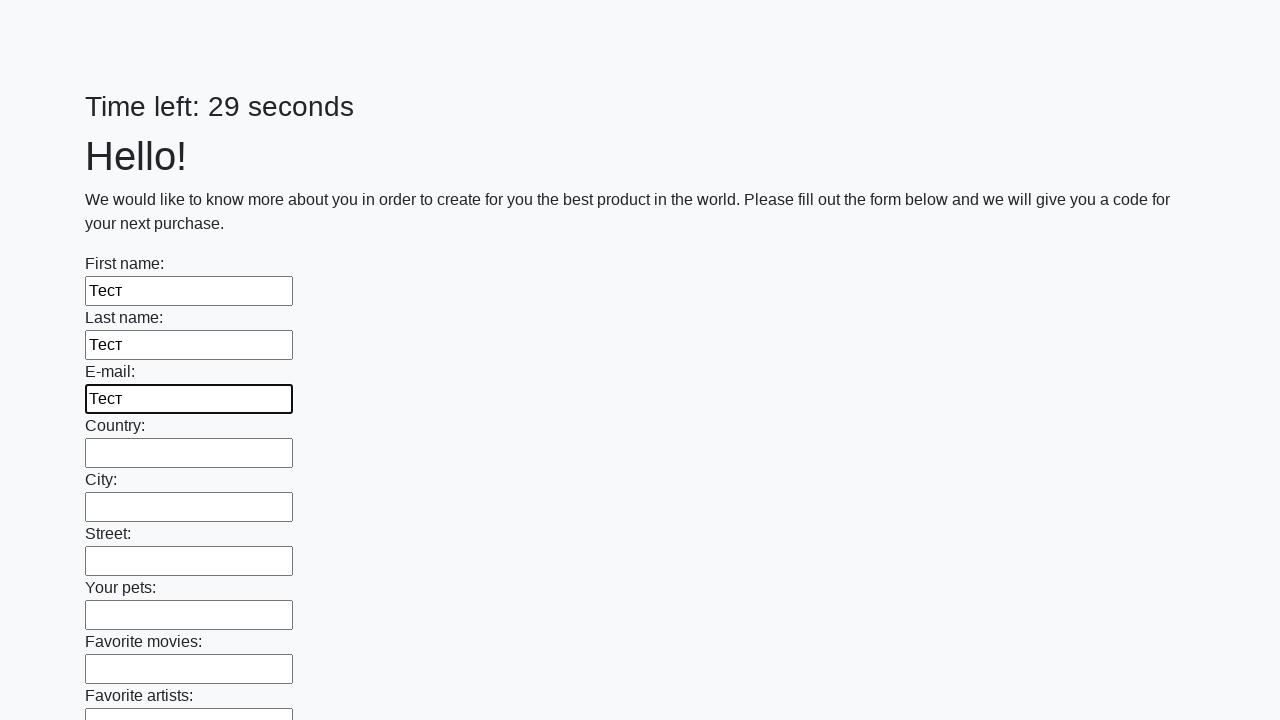

Filled input field with test data on input >> nth=3
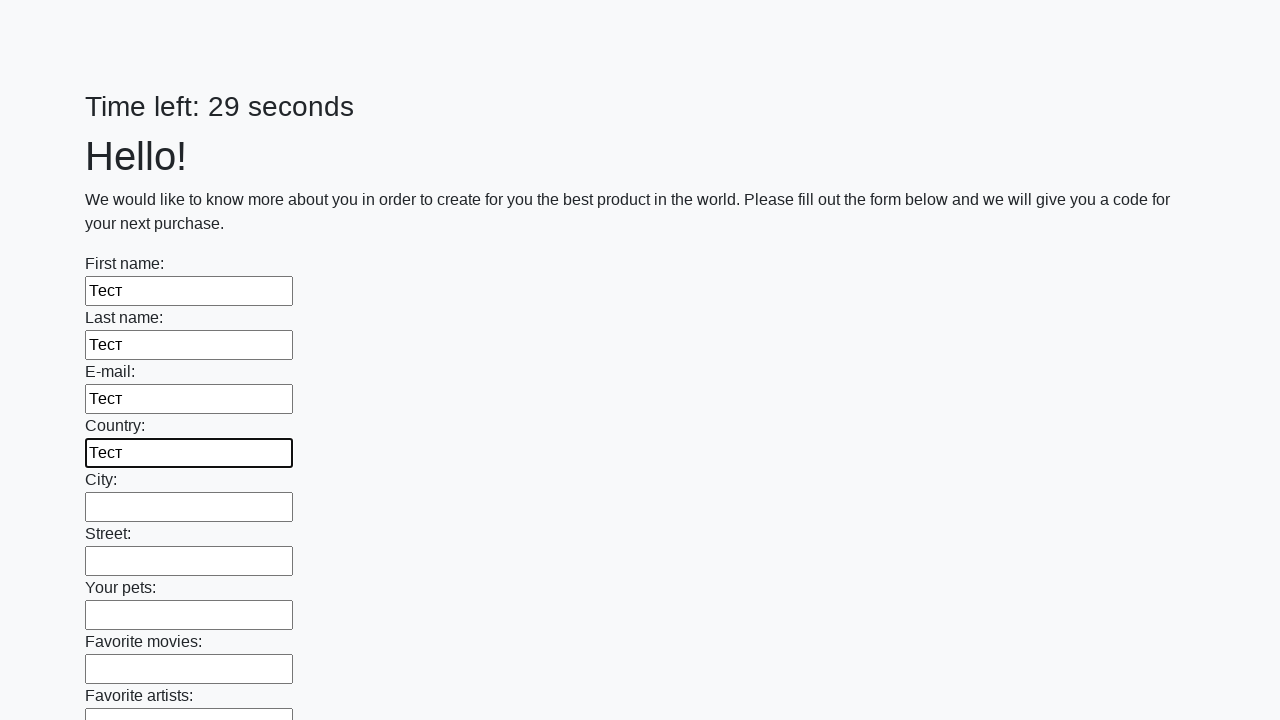

Filled input field with test data on input >> nth=4
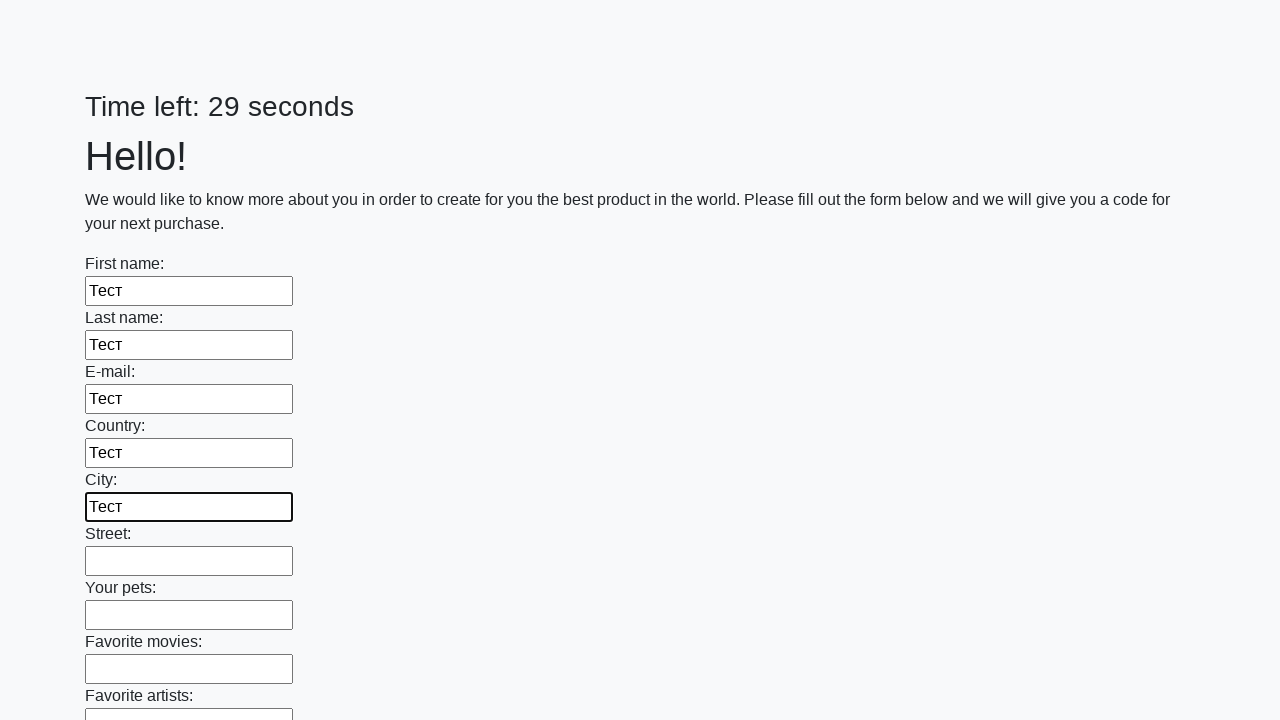

Filled input field with test data on input >> nth=5
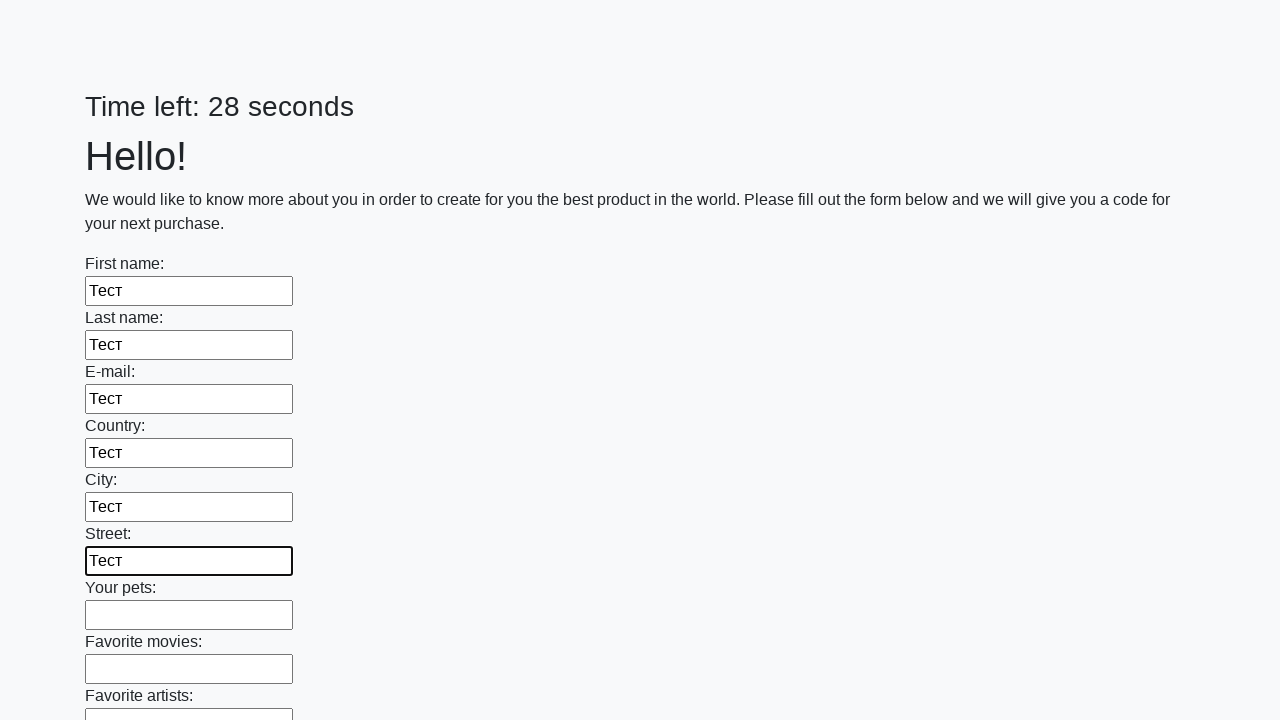

Filled input field with test data on input >> nth=6
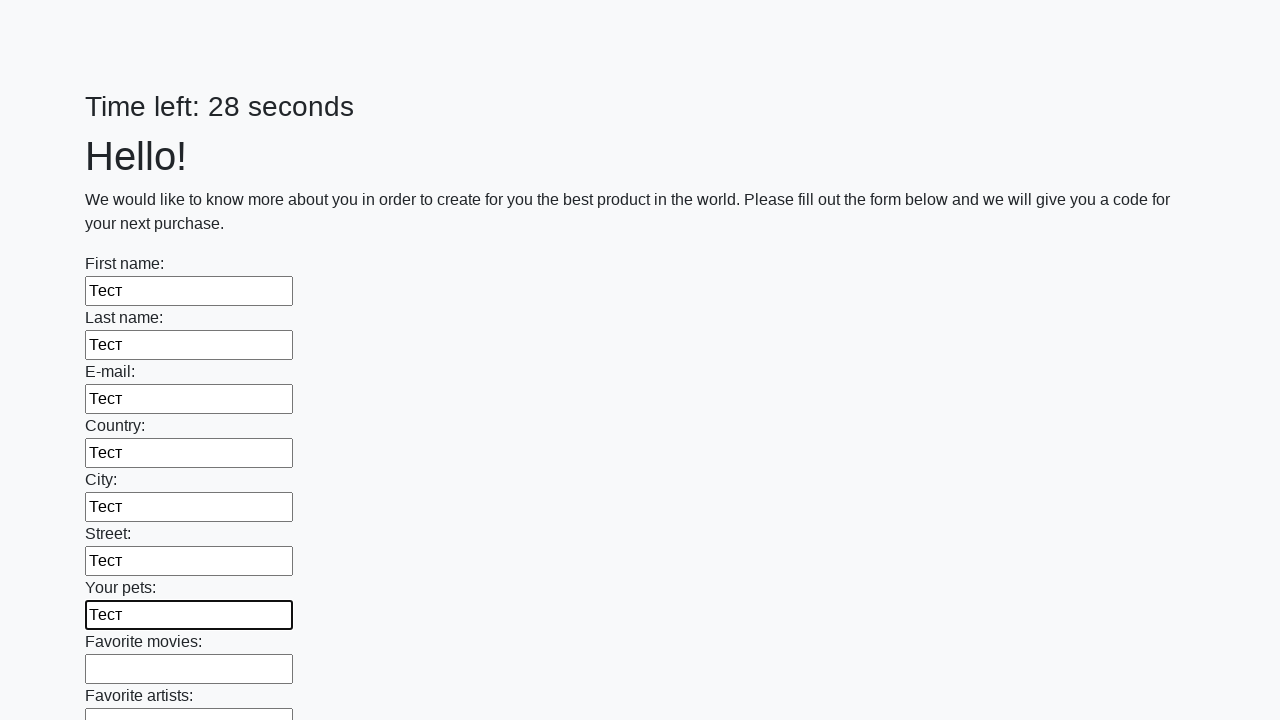

Filled input field with test data on input >> nth=7
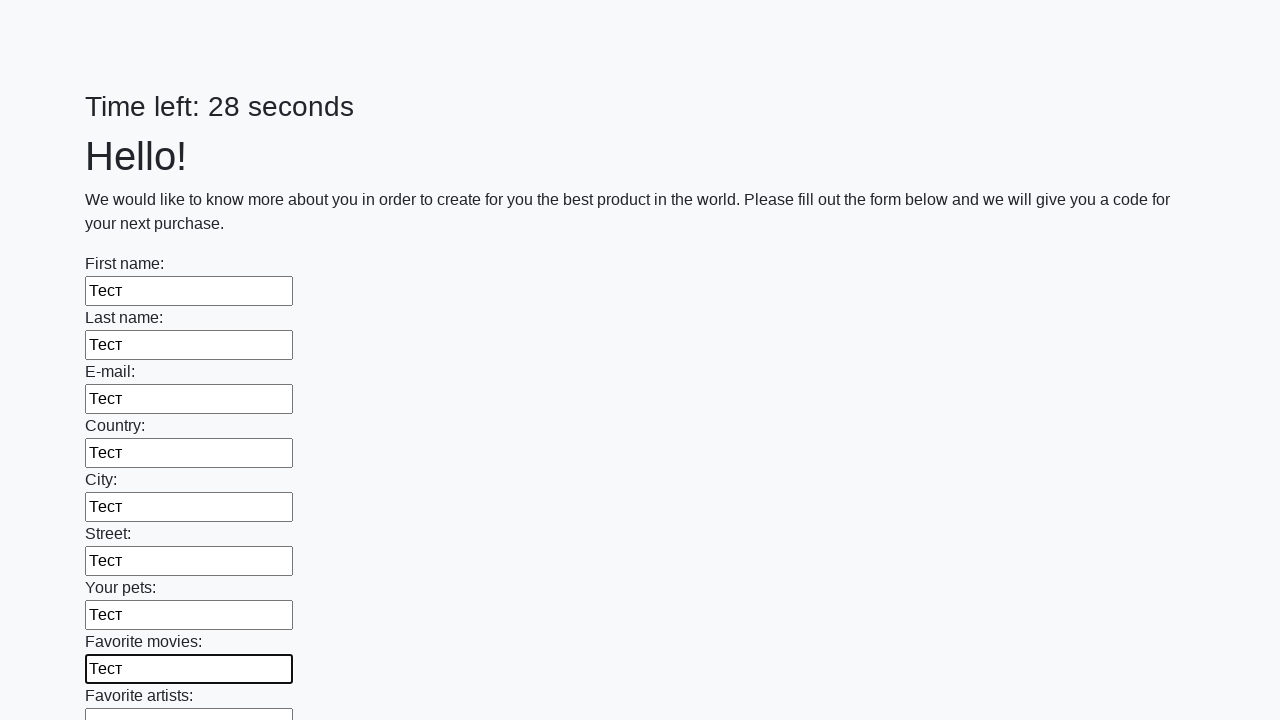

Filled input field with test data on input >> nth=8
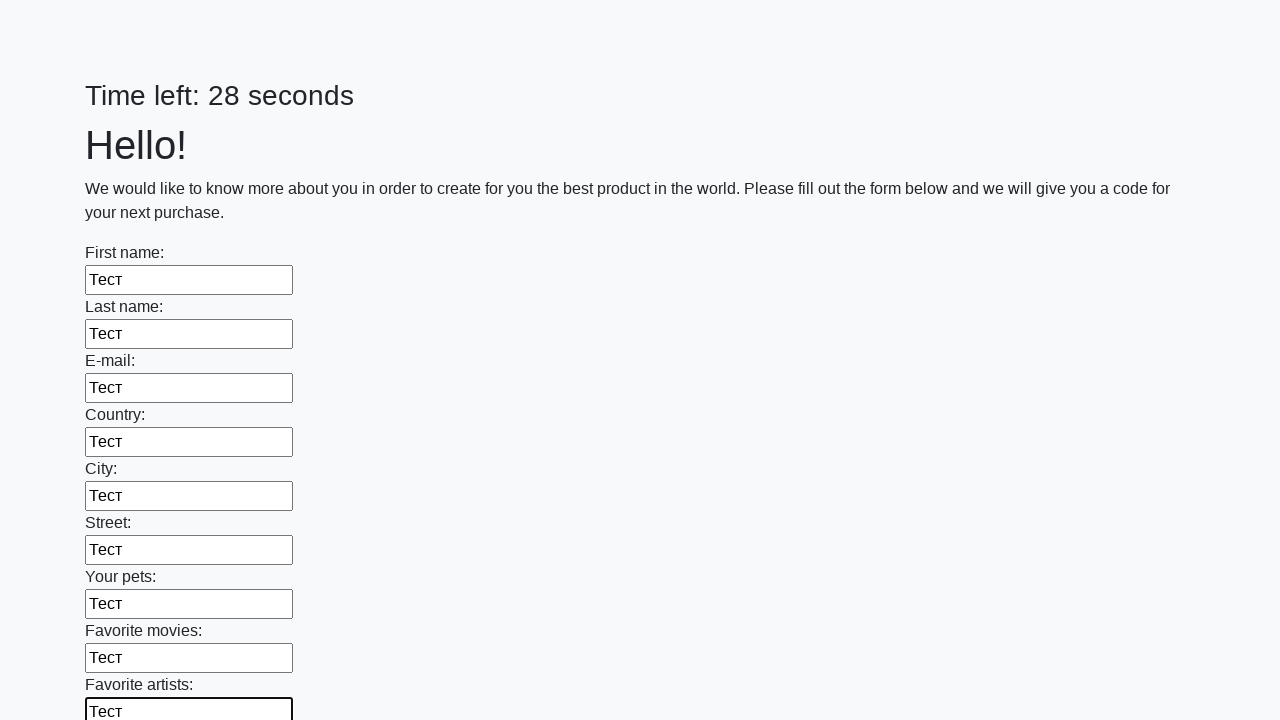

Filled input field with test data on input >> nth=9
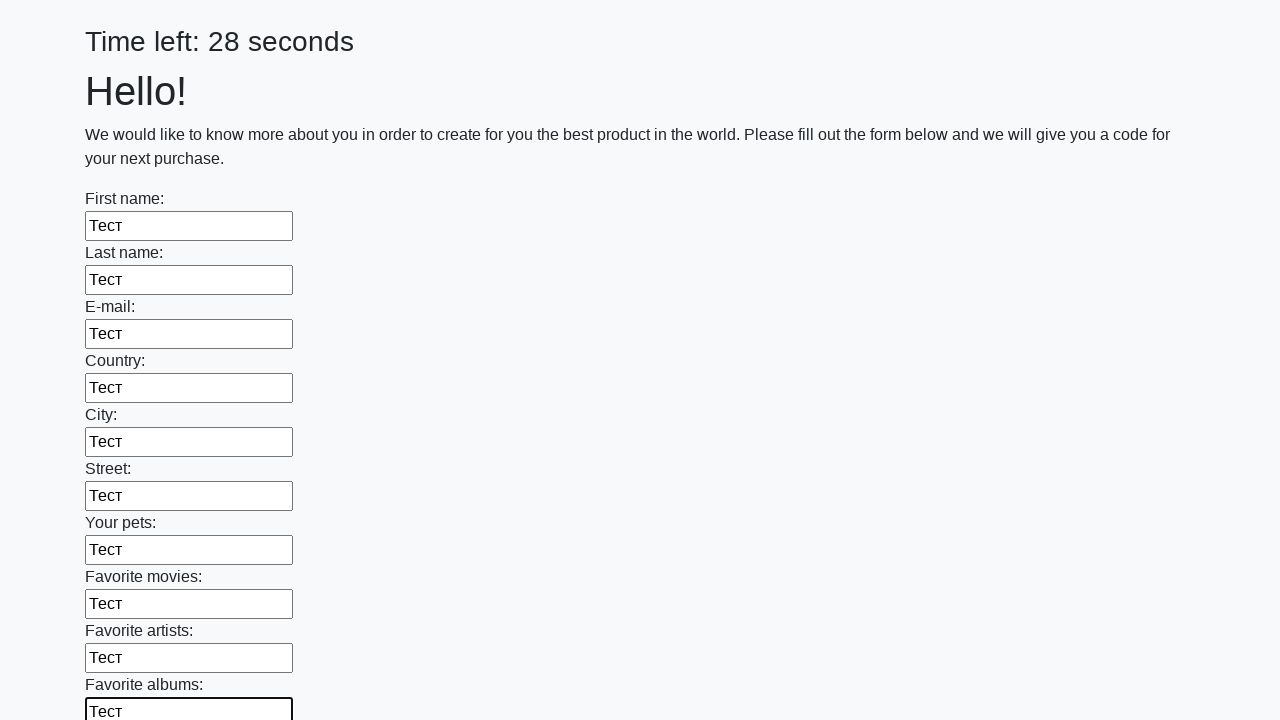

Filled input field with test data on input >> nth=10
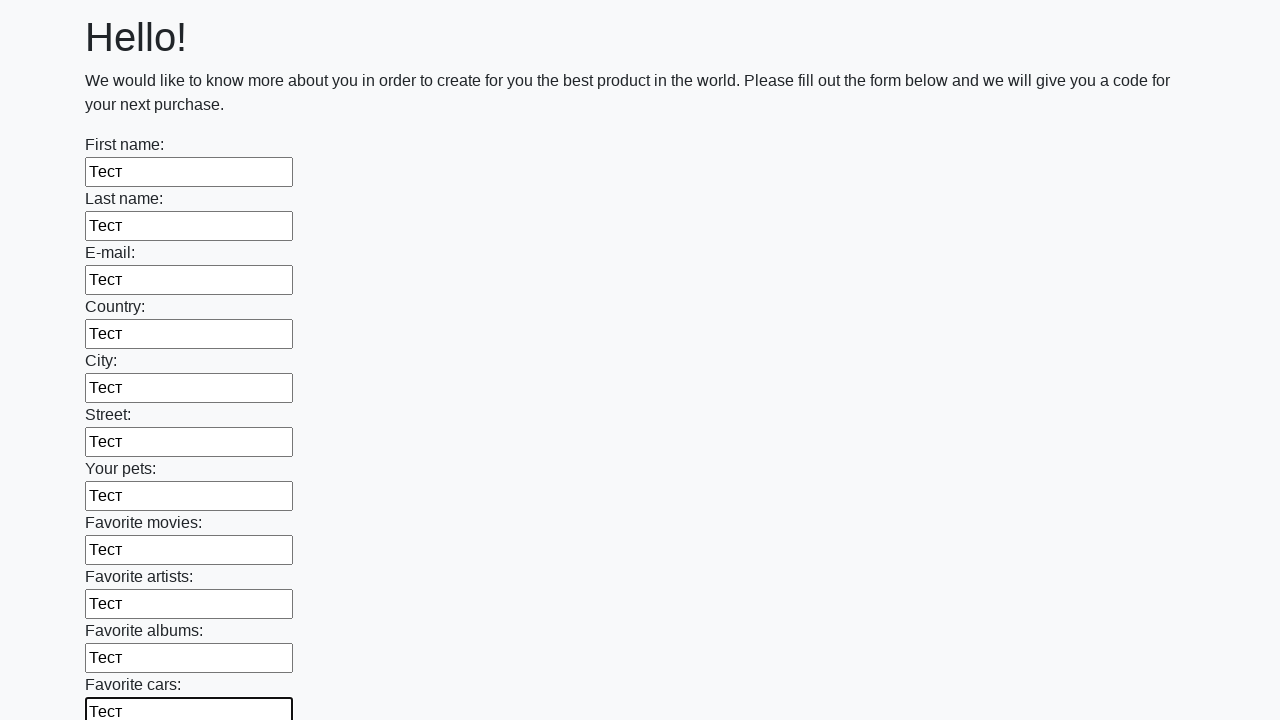

Filled input field with test data on input >> nth=11
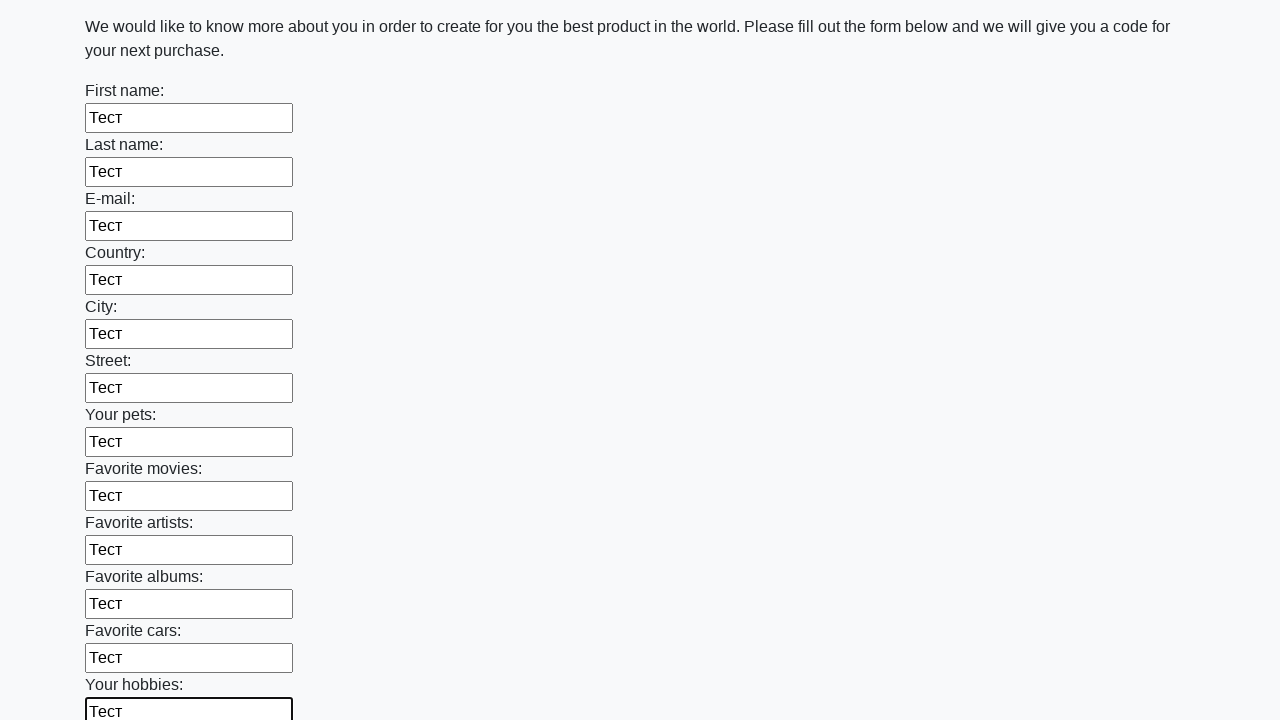

Filled input field with test data on input >> nth=12
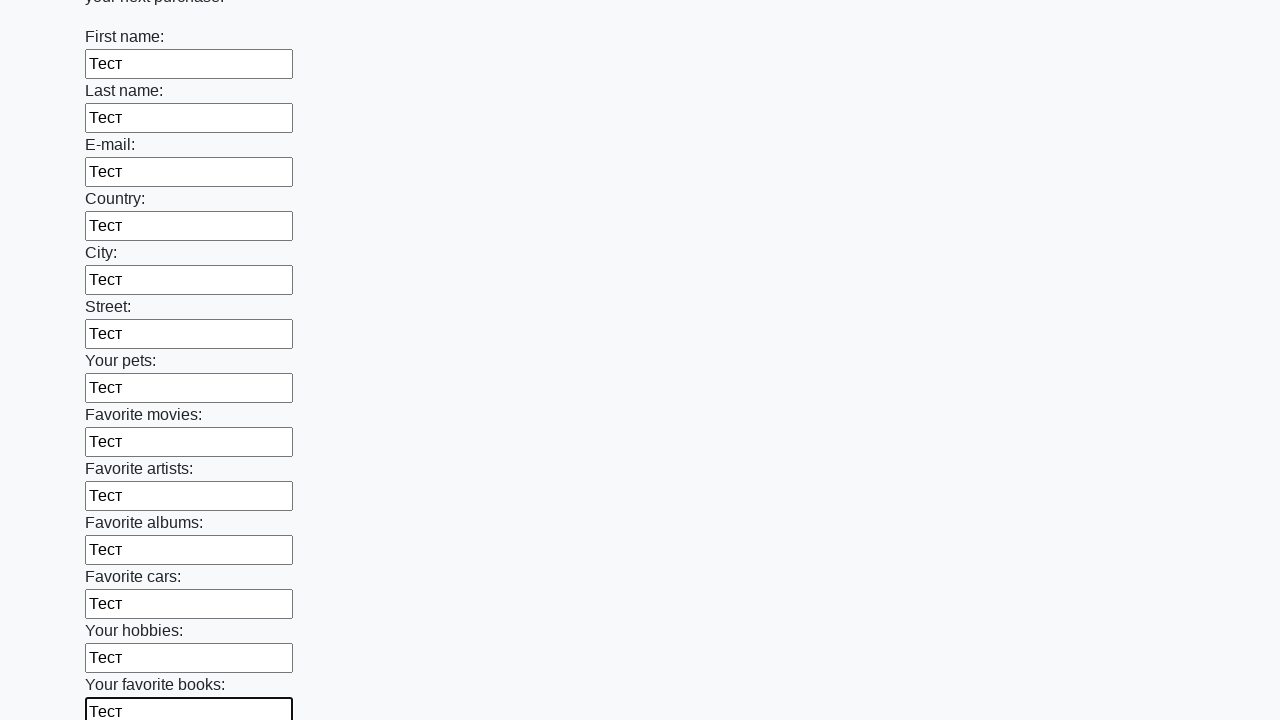

Filled input field with test data on input >> nth=13
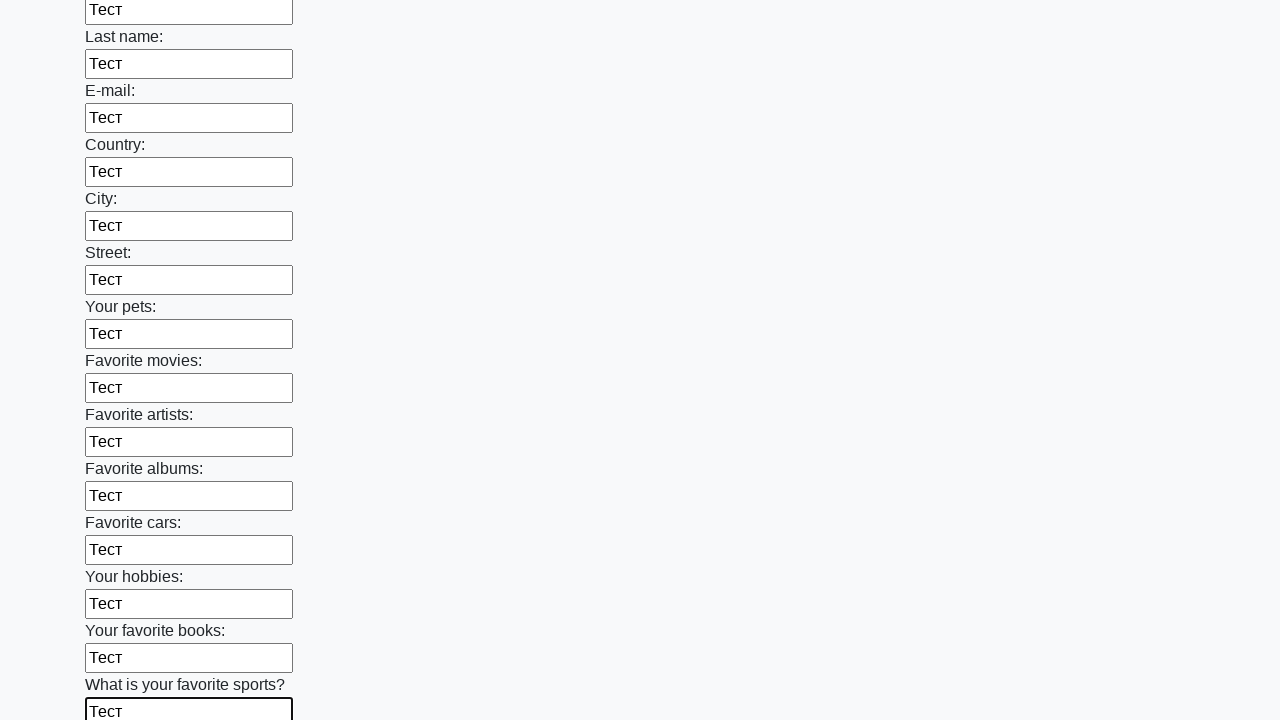

Filled input field with test data on input >> nth=14
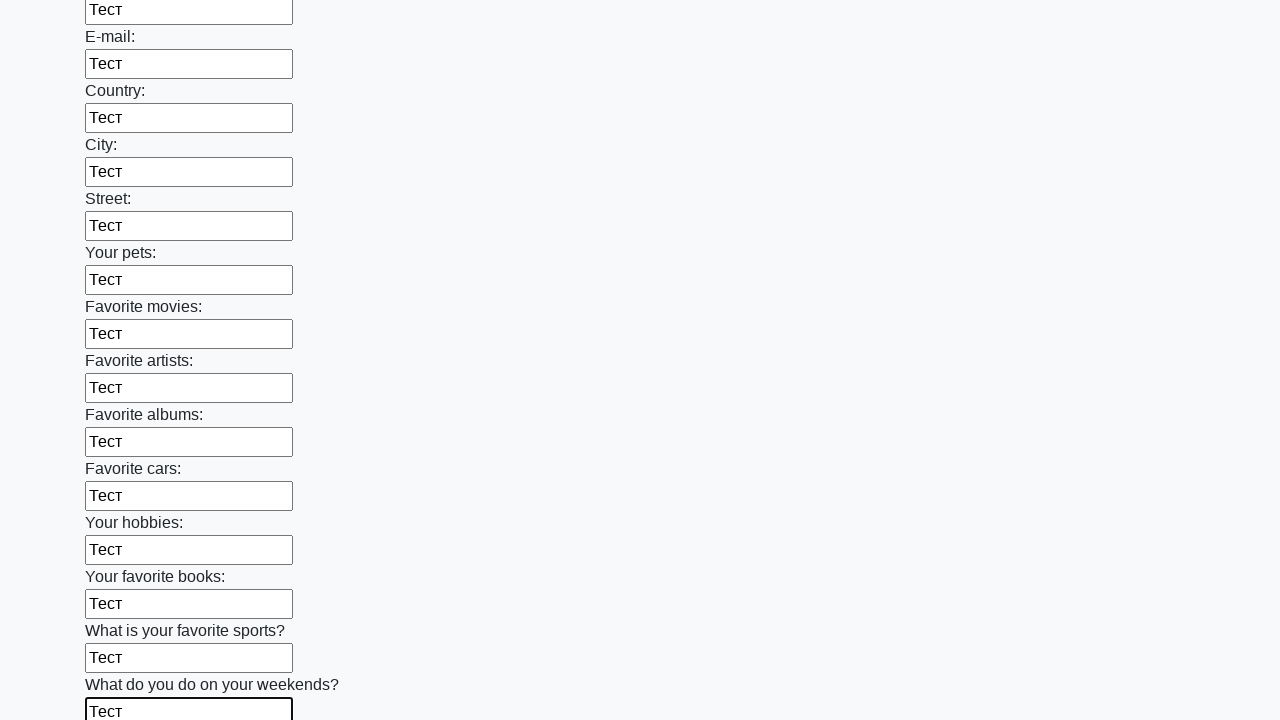

Filled input field with test data on input >> nth=15
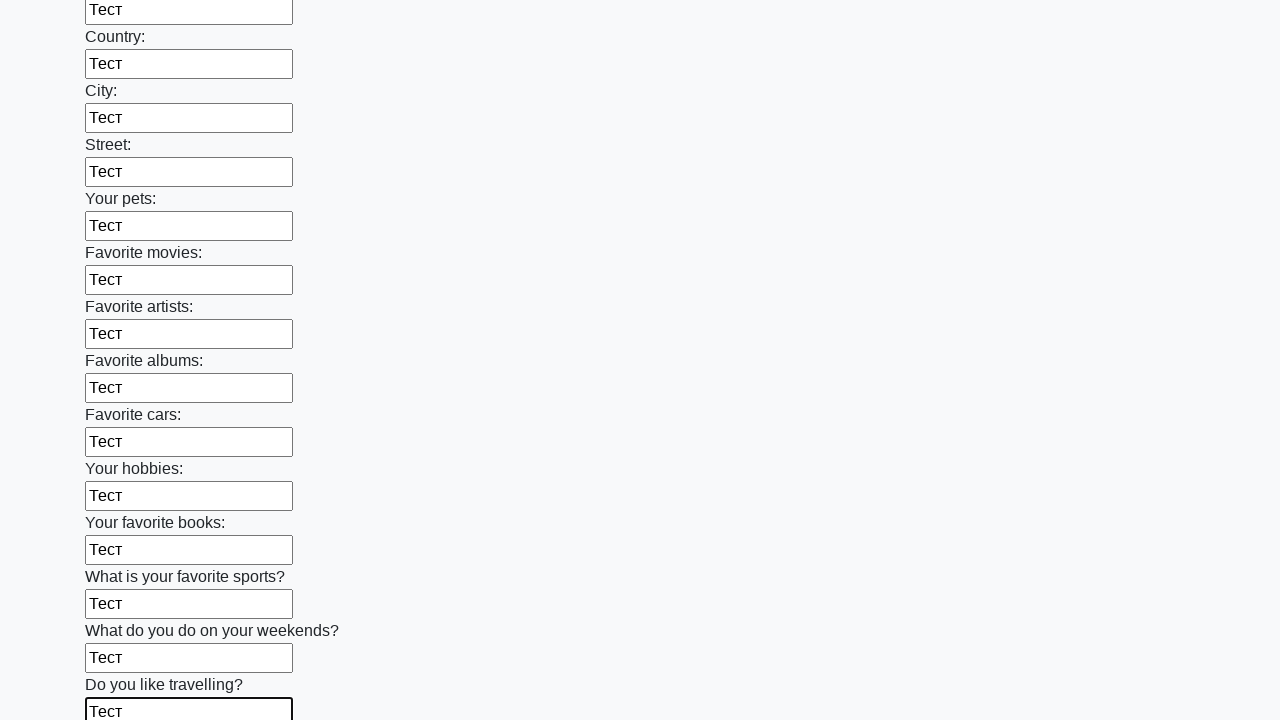

Filled input field with test data on input >> nth=16
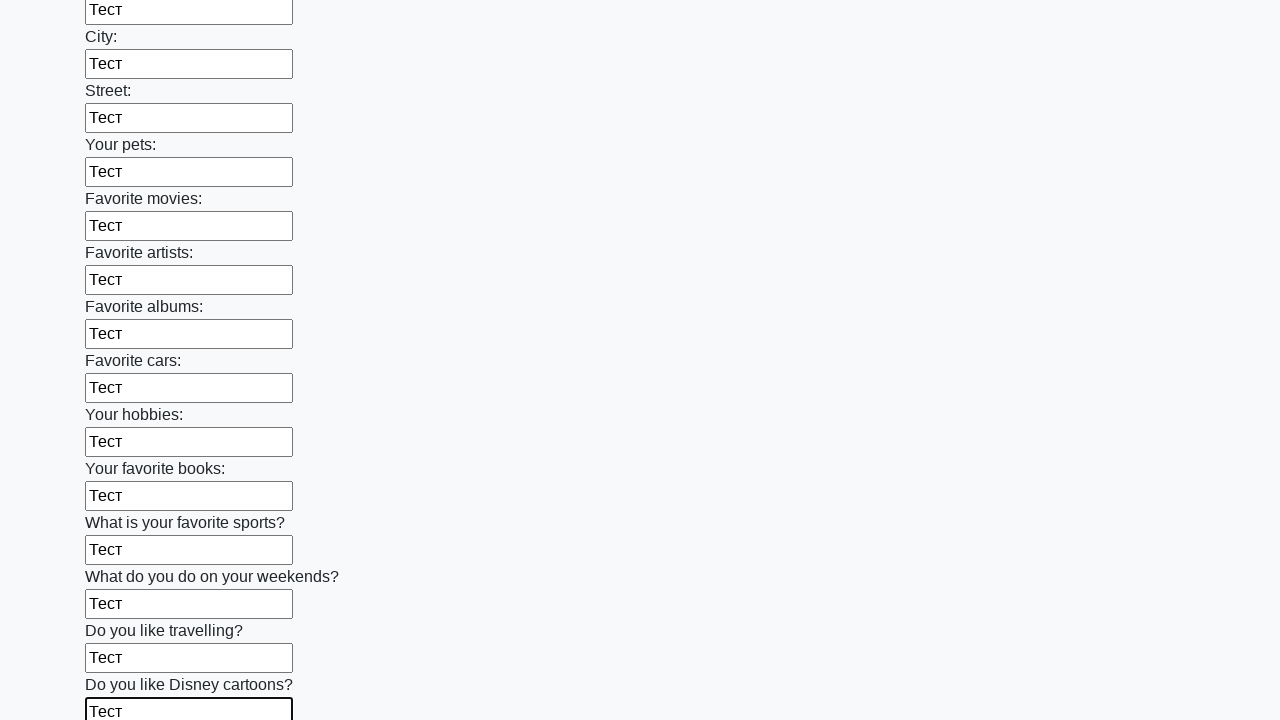

Filled input field with test data on input >> nth=17
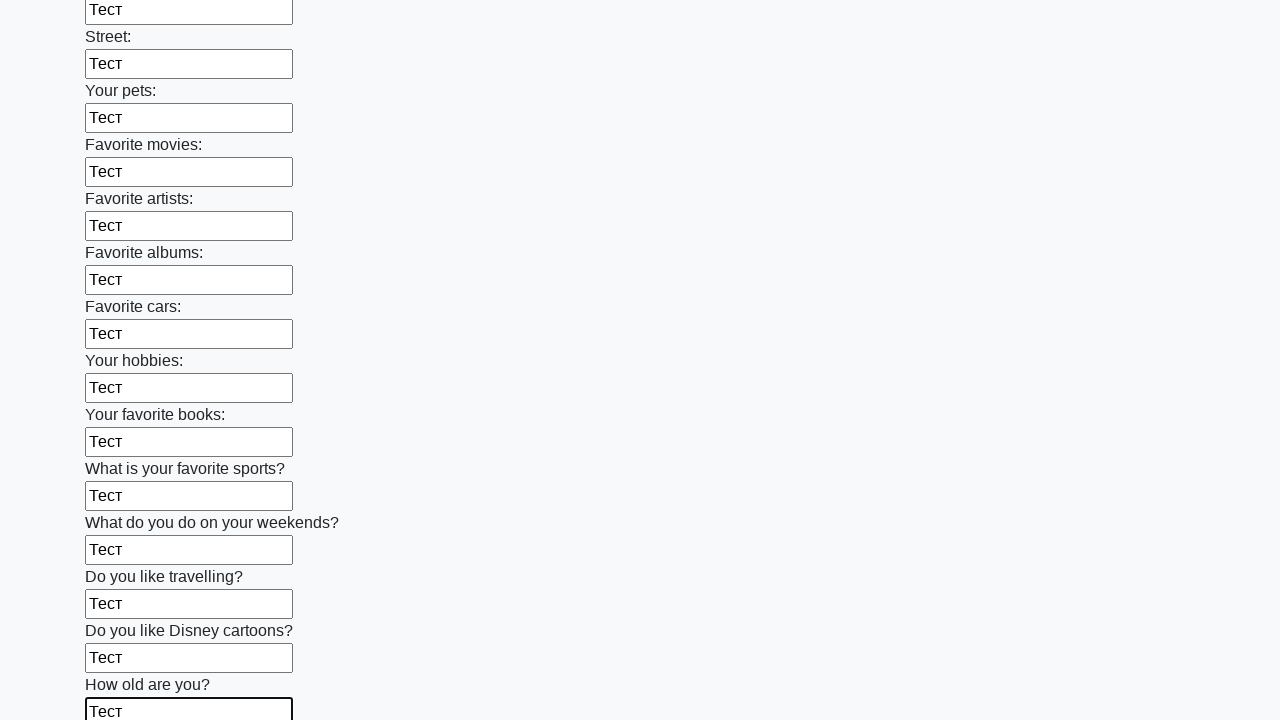

Filled input field with test data on input >> nth=18
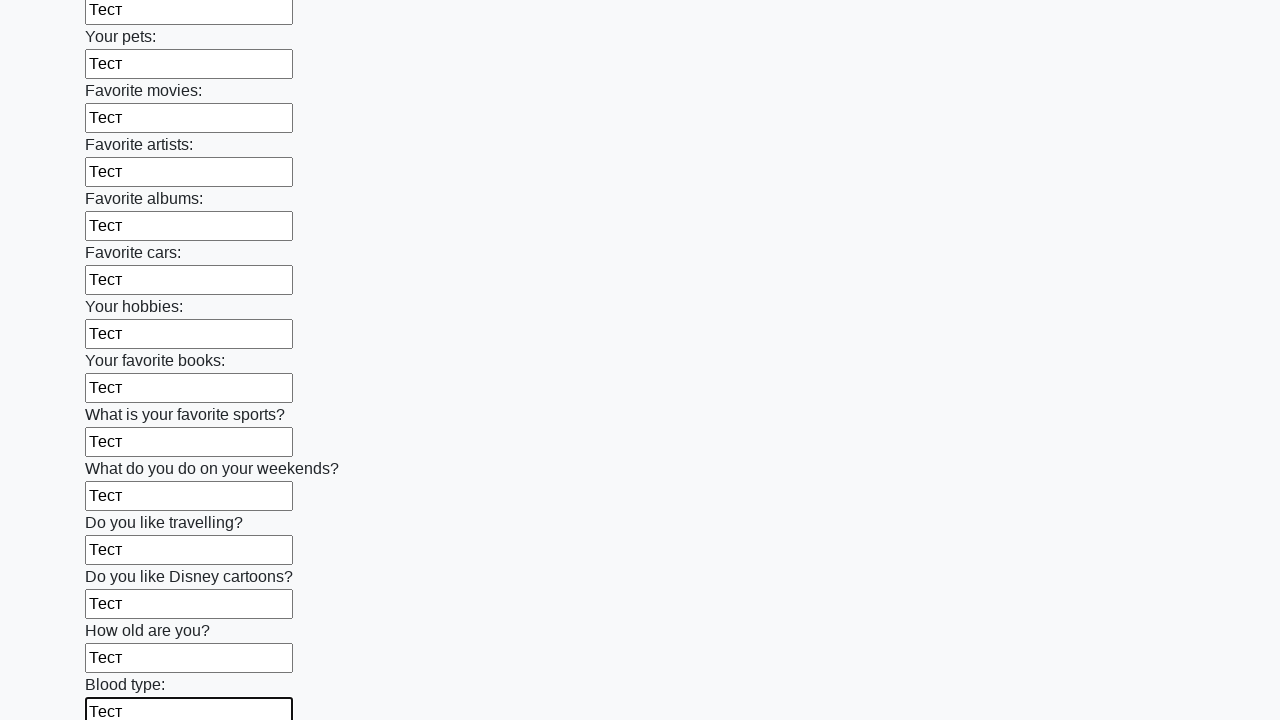

Filled input field with test data on input >> nth=19
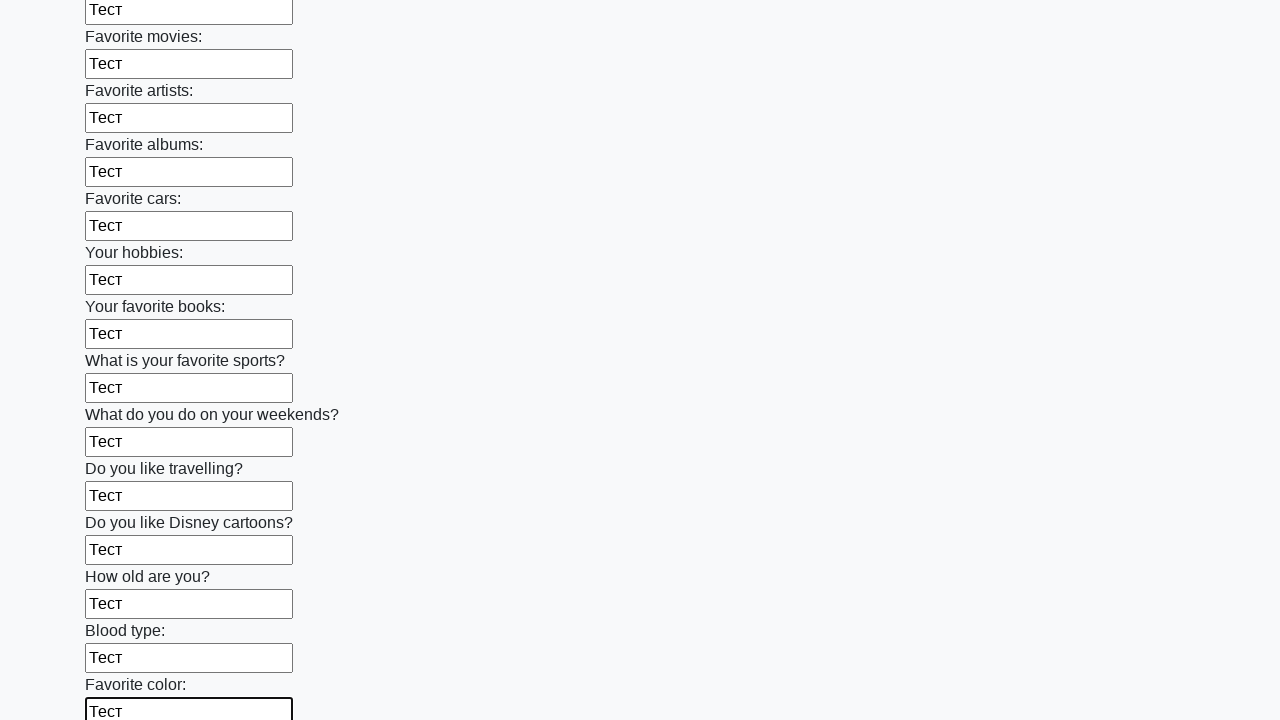

Filled input field with test data on input >> nth=20
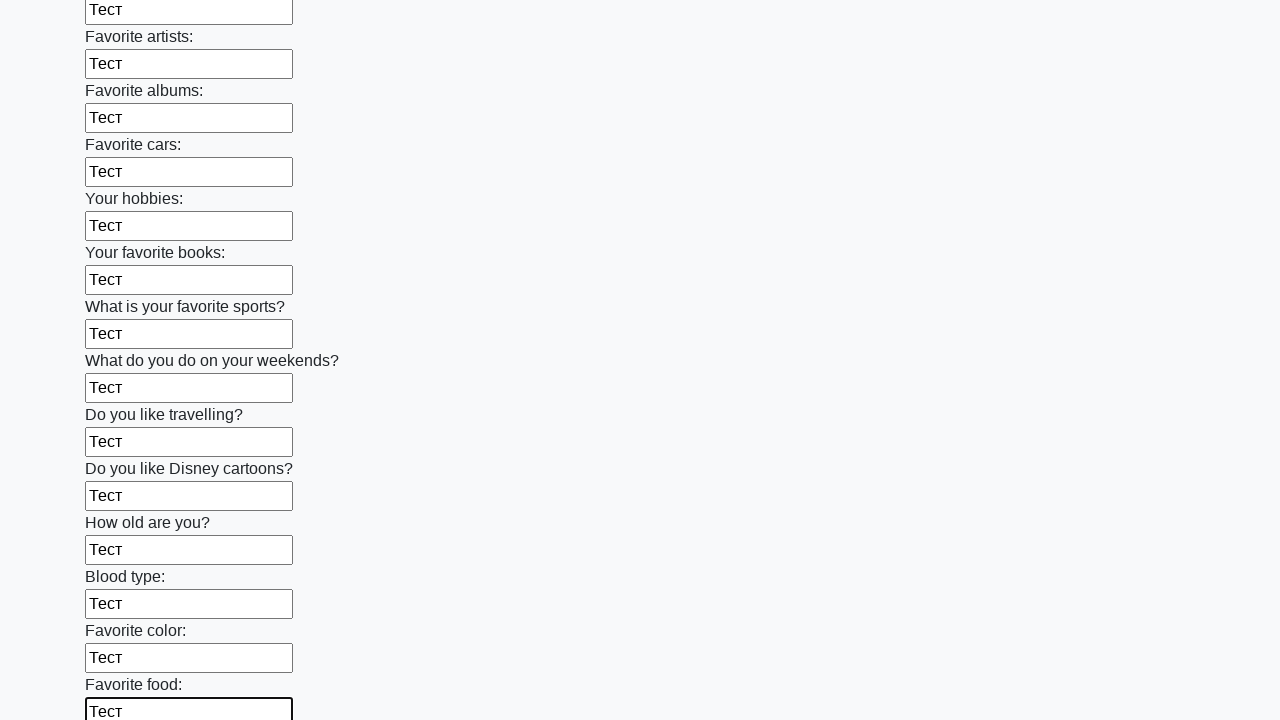

Filled input field with test data on input >> nth=21
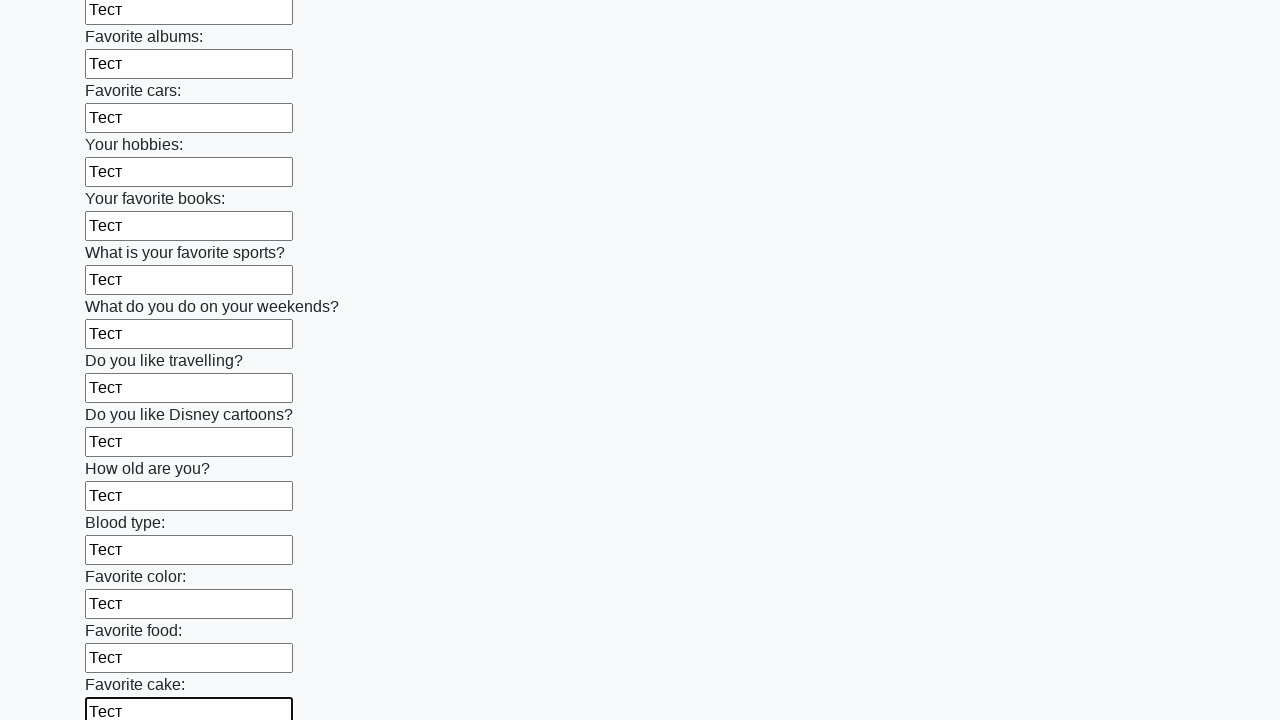

Filled input field with test data on input >> nth=22
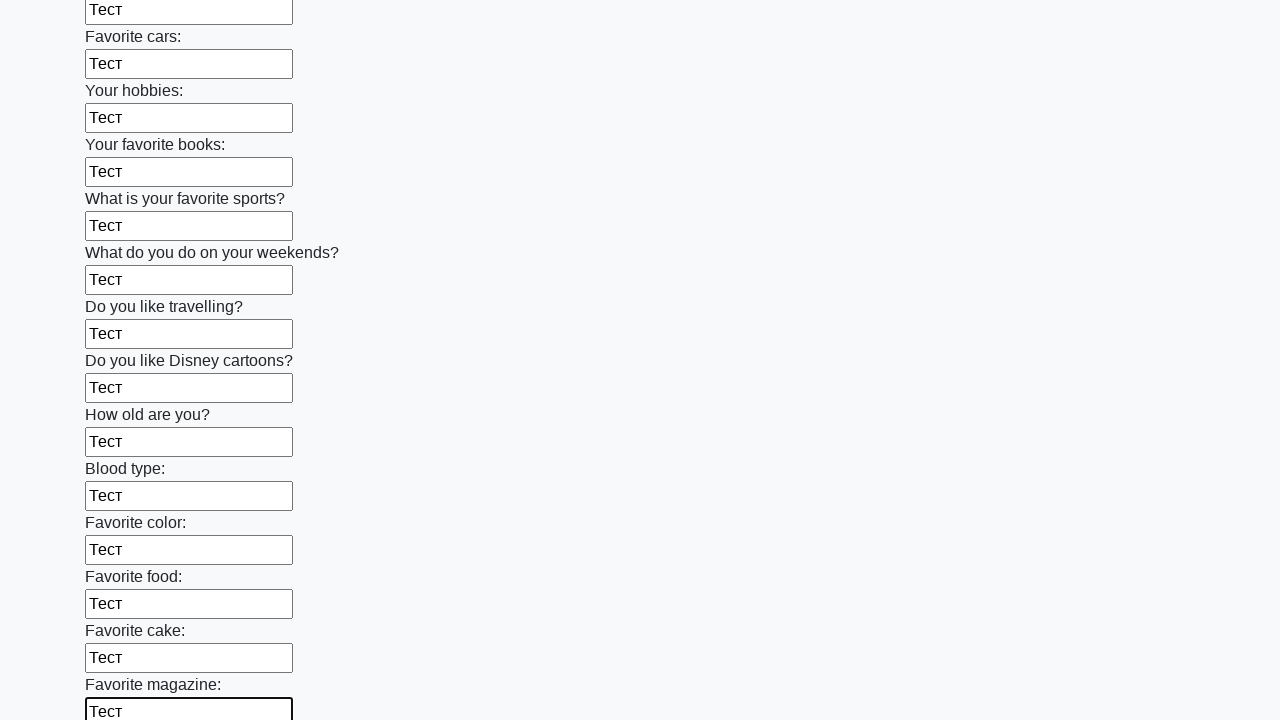

Filled input field with test data on input >> nth=23
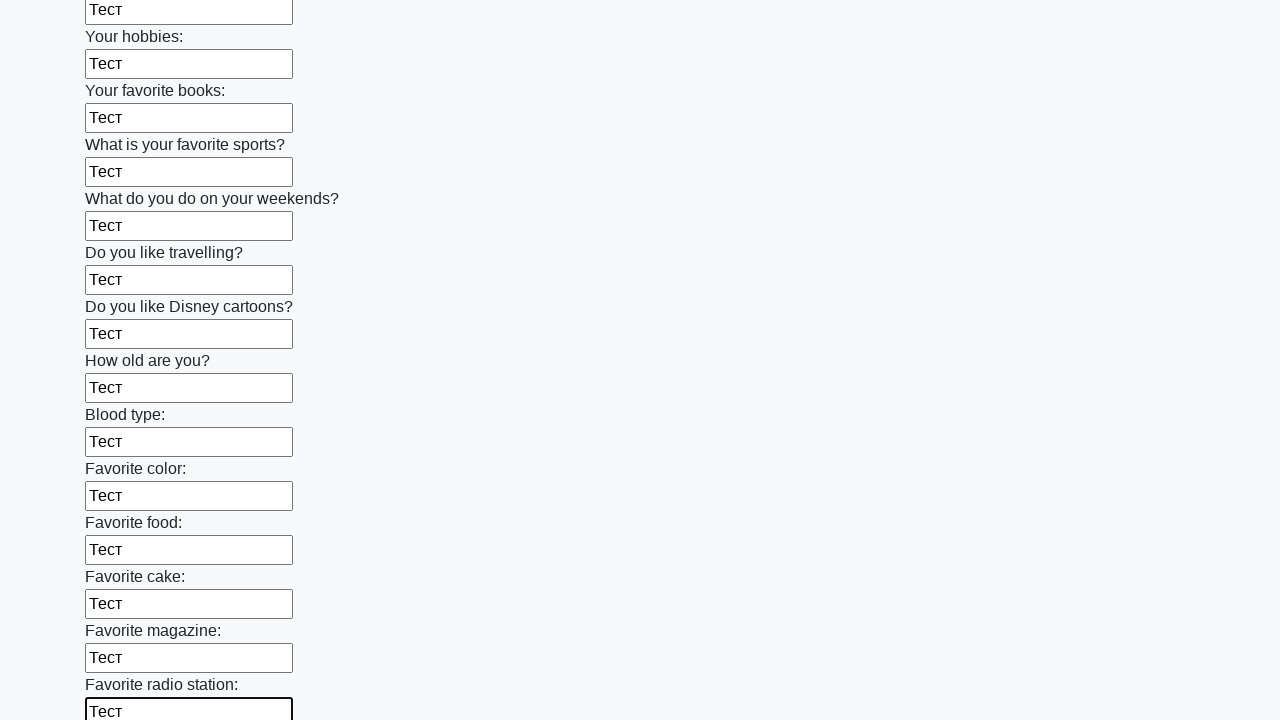

Filled input field with test data on input >> nth=24
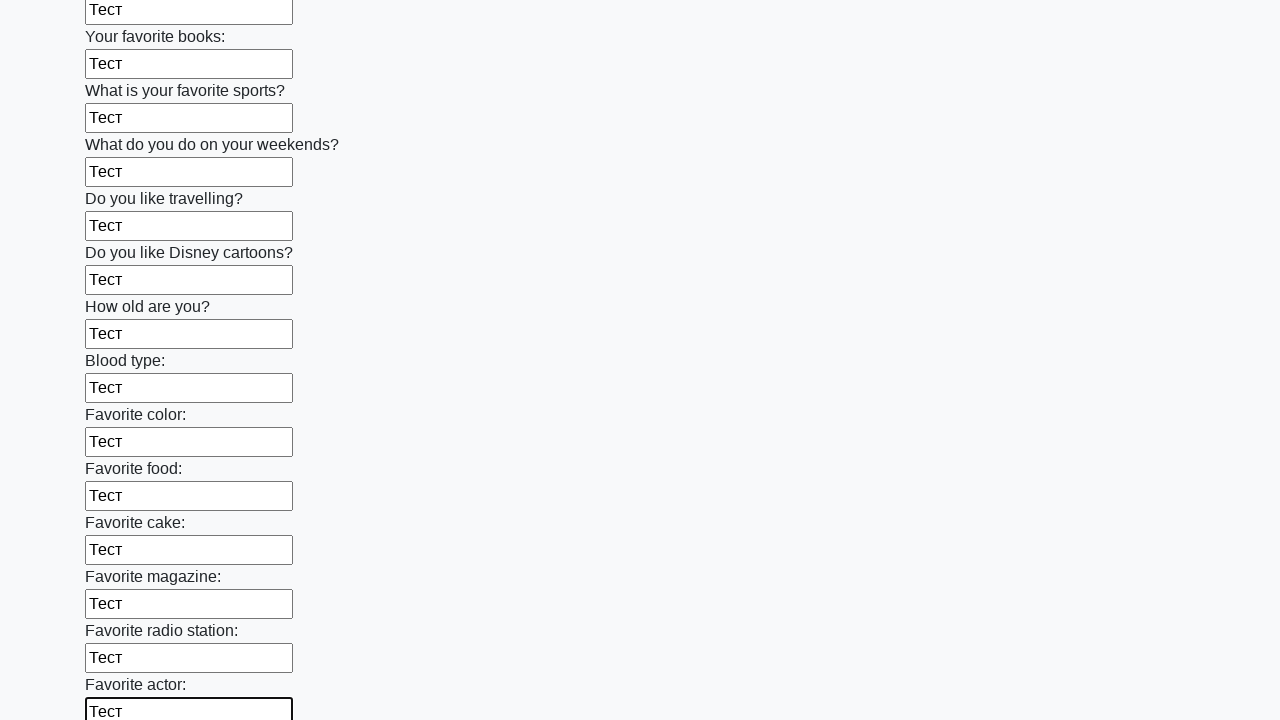

Filled input field with test data on input >> nth=25
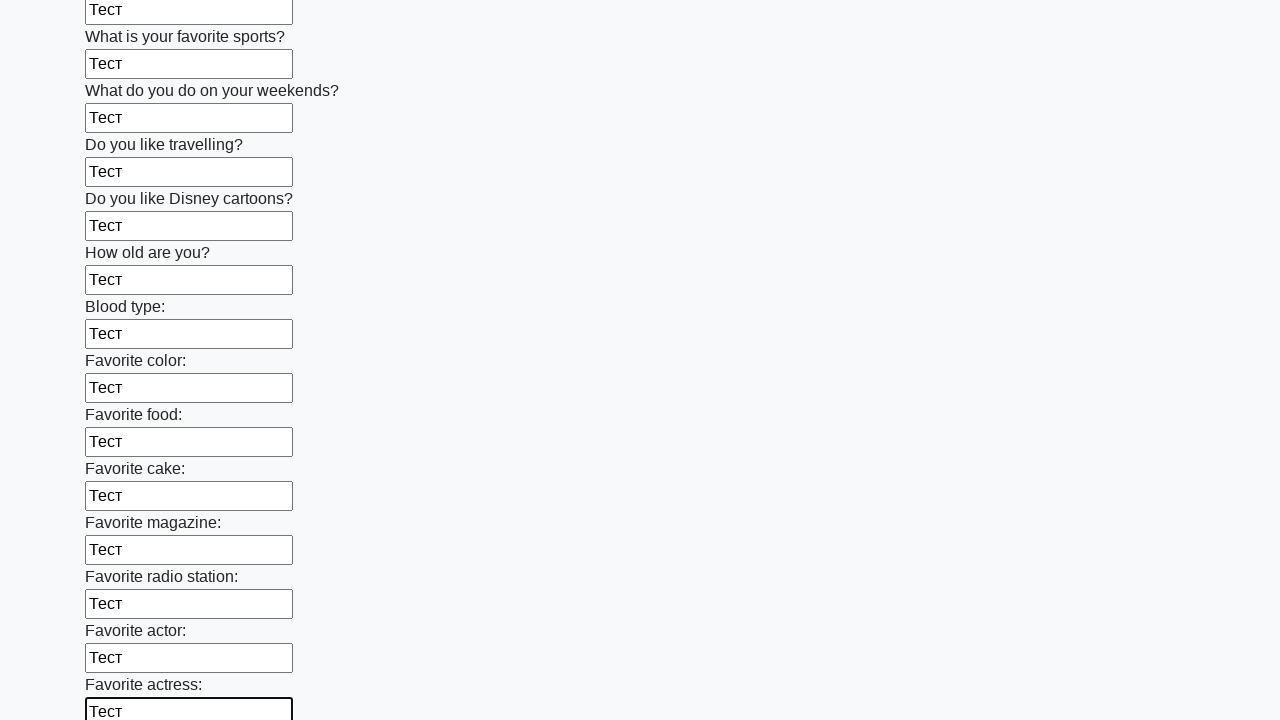

Filled input field with test data on input >> nth=26
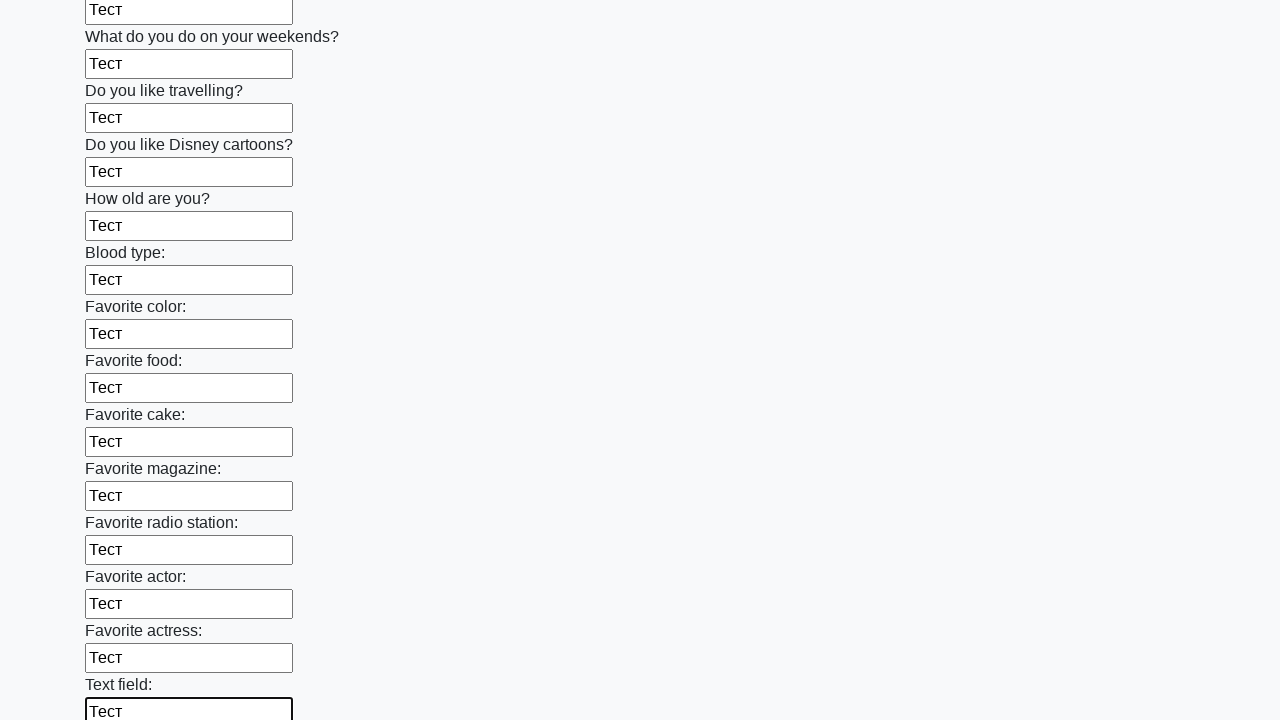

Filled input field with test data on input >> nth=27
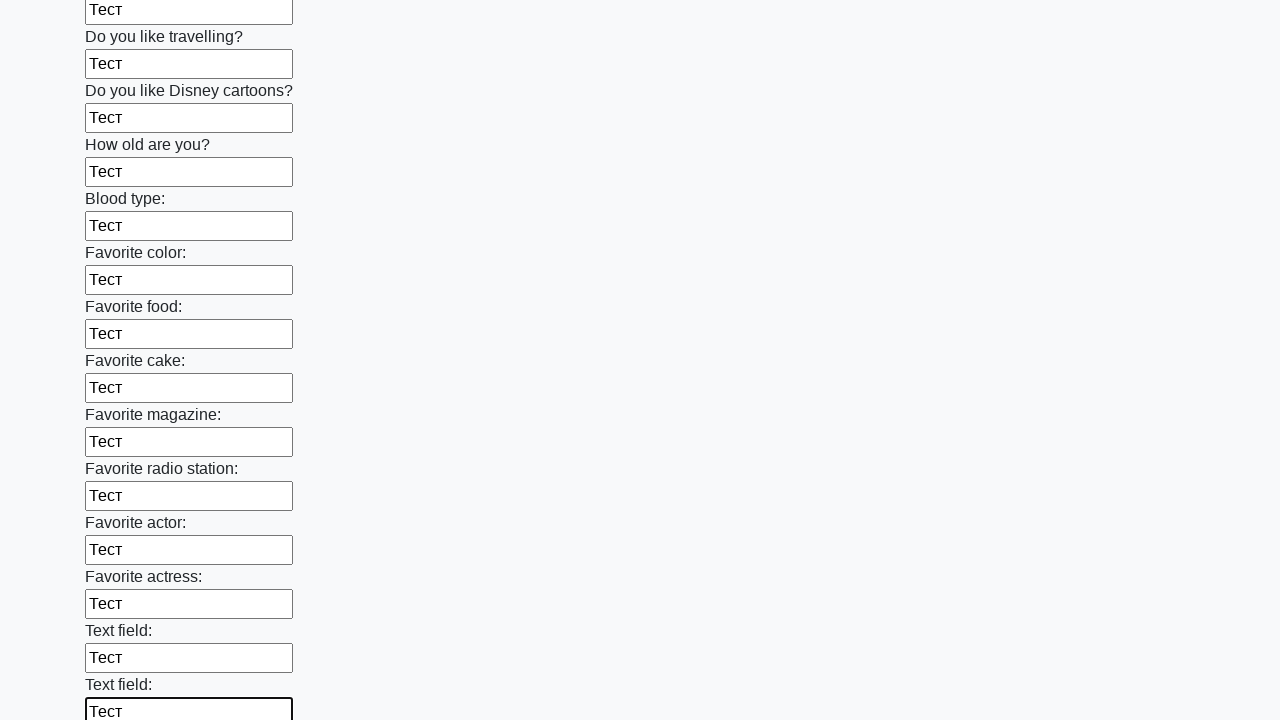

Filled input field with test data on input >> nth=28
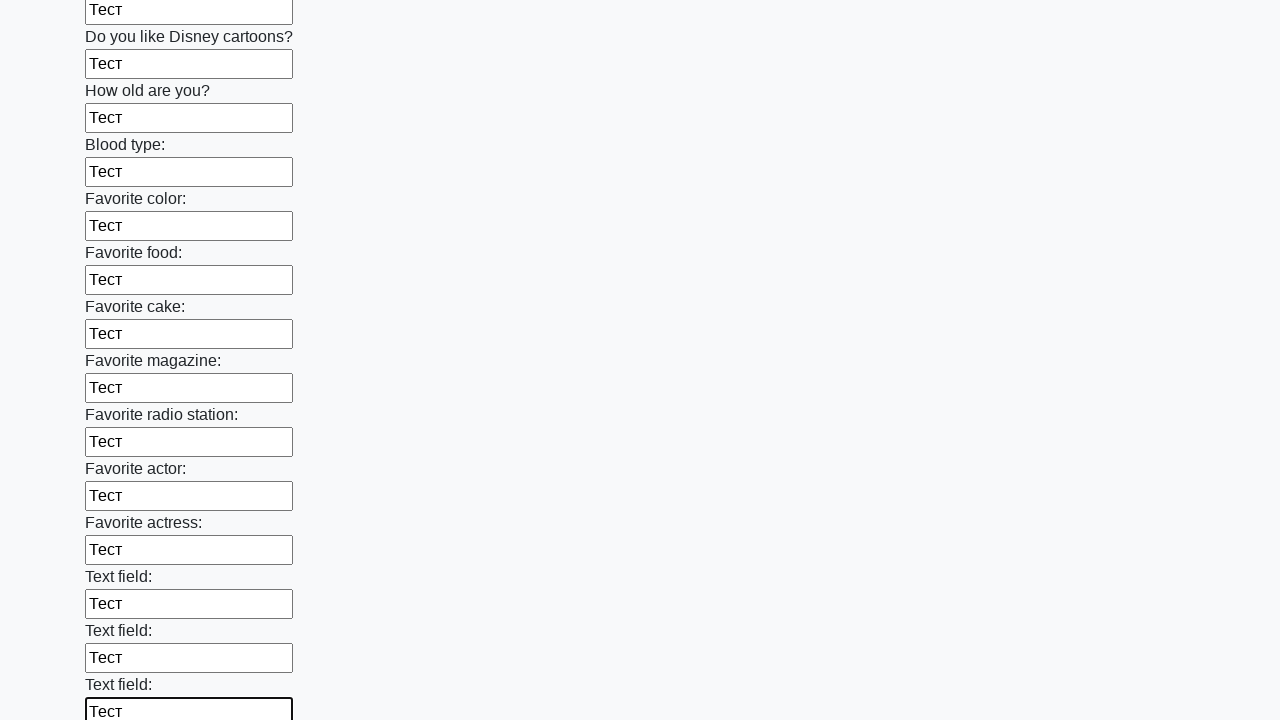

Filled input field with test data on input >> nth=29
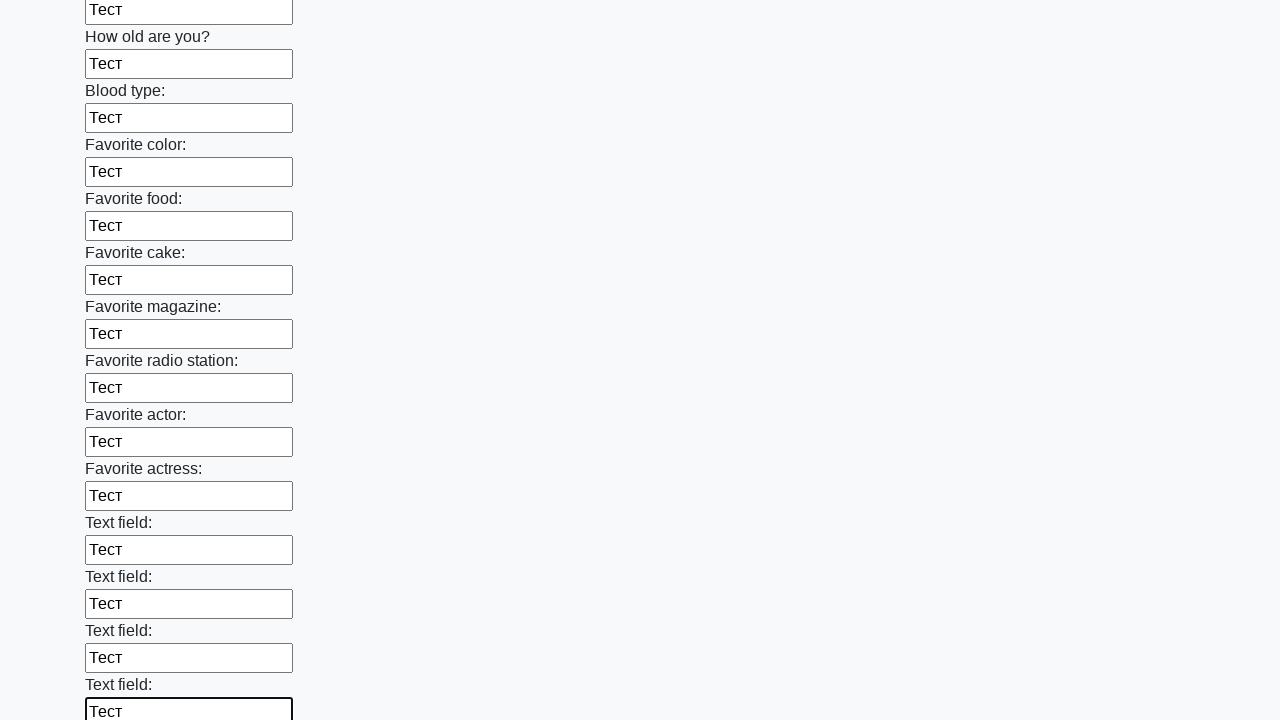

Filled input field with test data on input >> nth=30
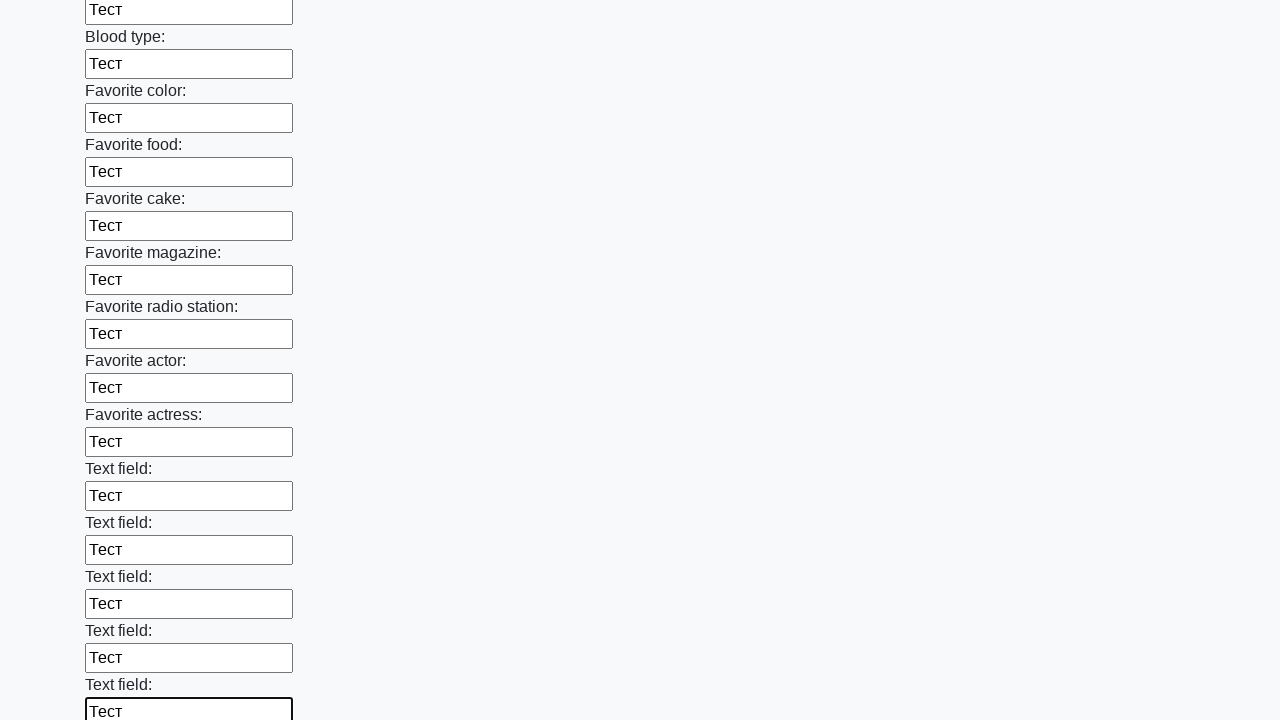

Filled input field with test data on input >> nth=31
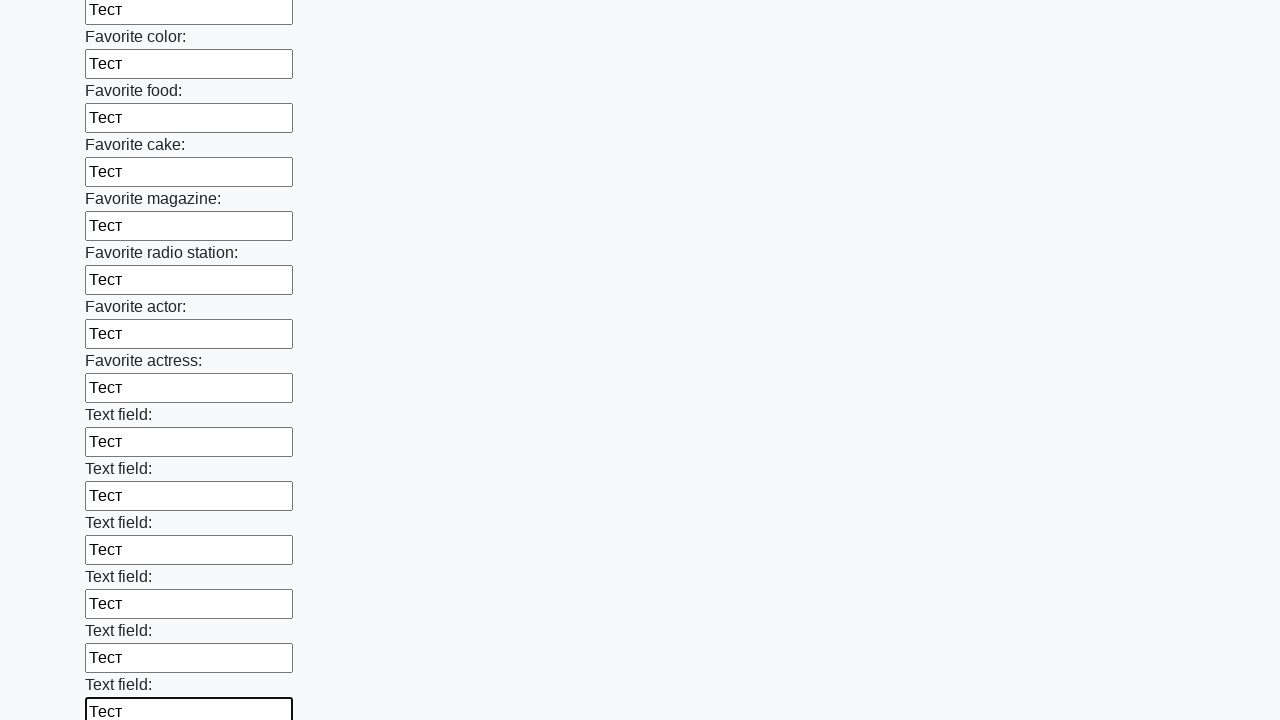

Filled input field with test data on input >> nth=32
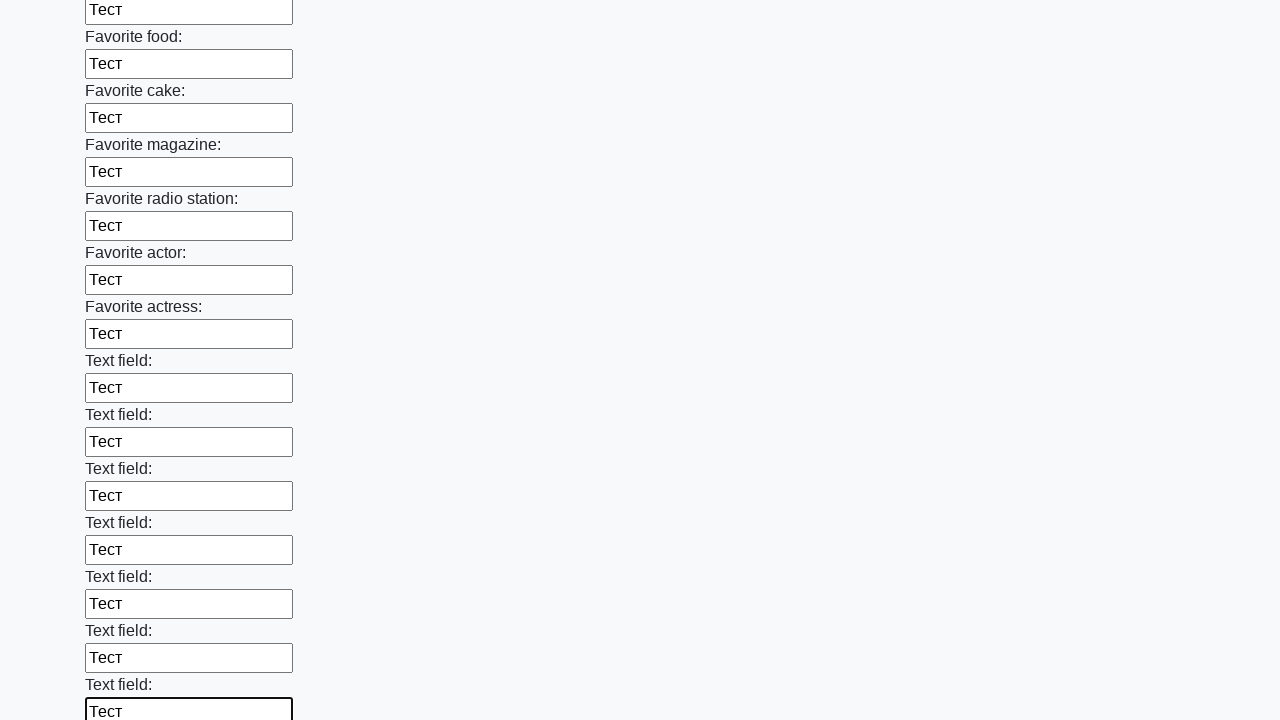

Filled input field with test data on input >> nth=33
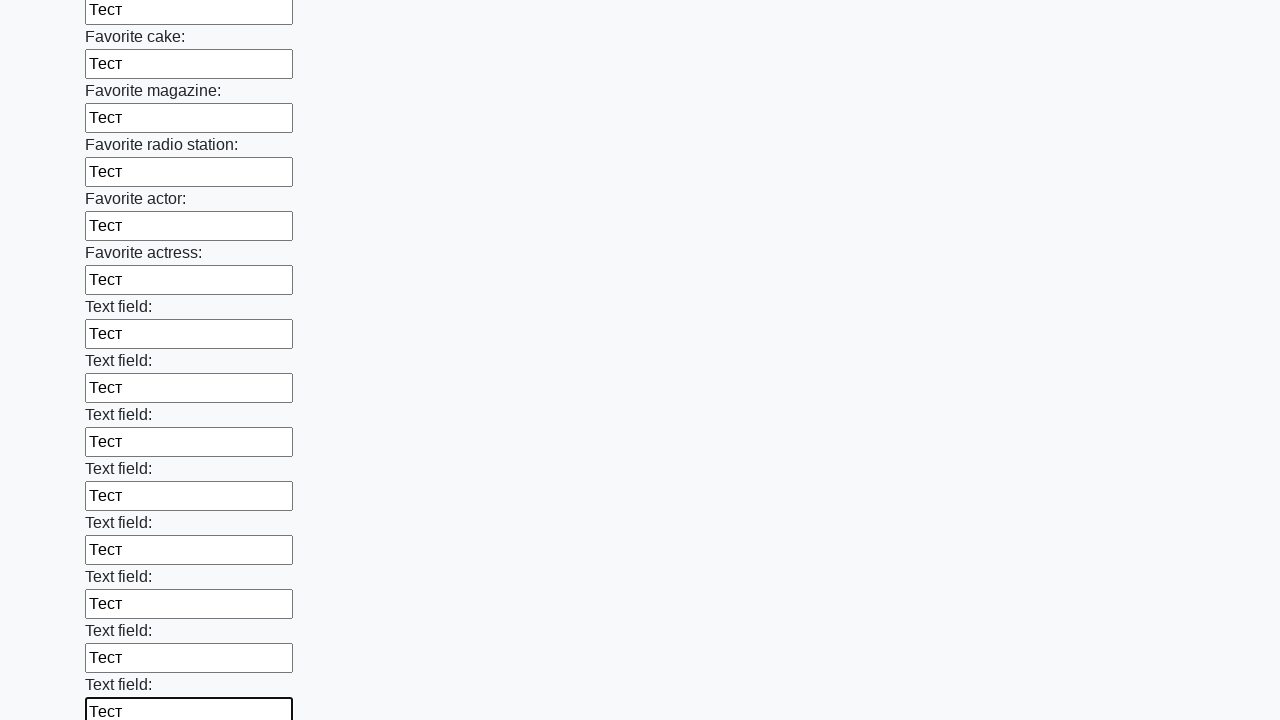

Filled input field with test data on input >> nth=34
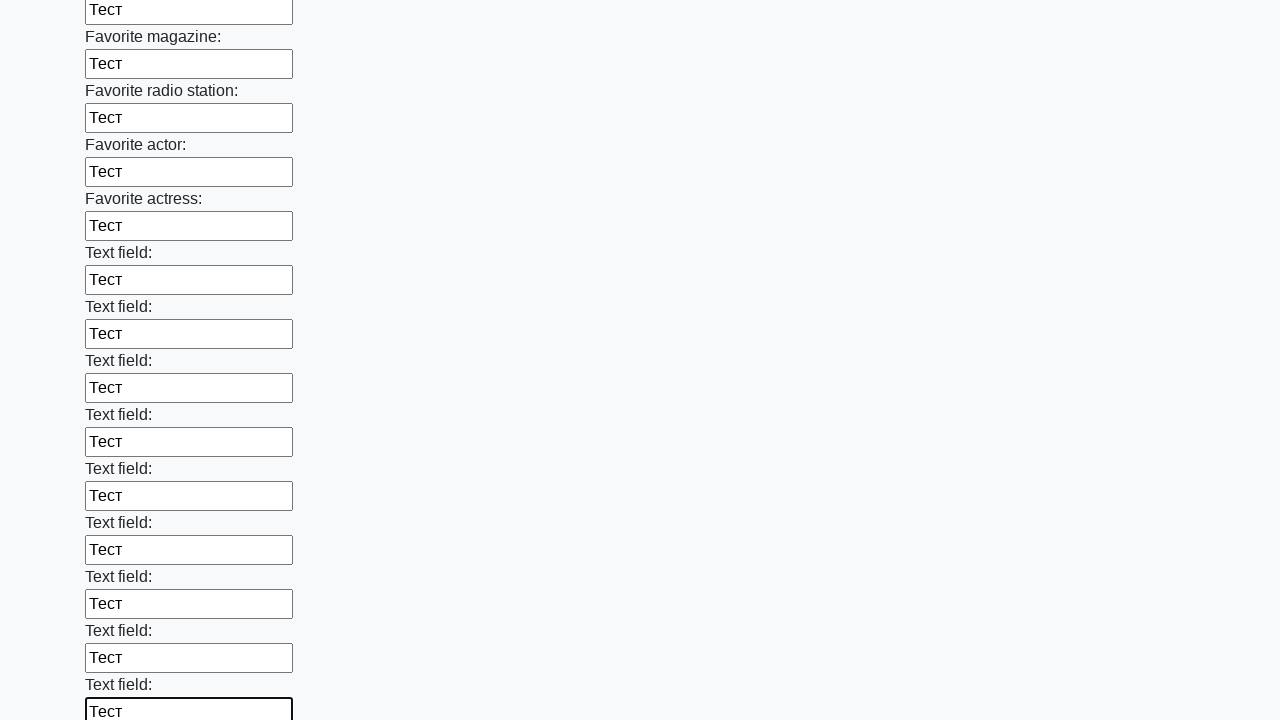

Filled input field with test data on input >> nth=35
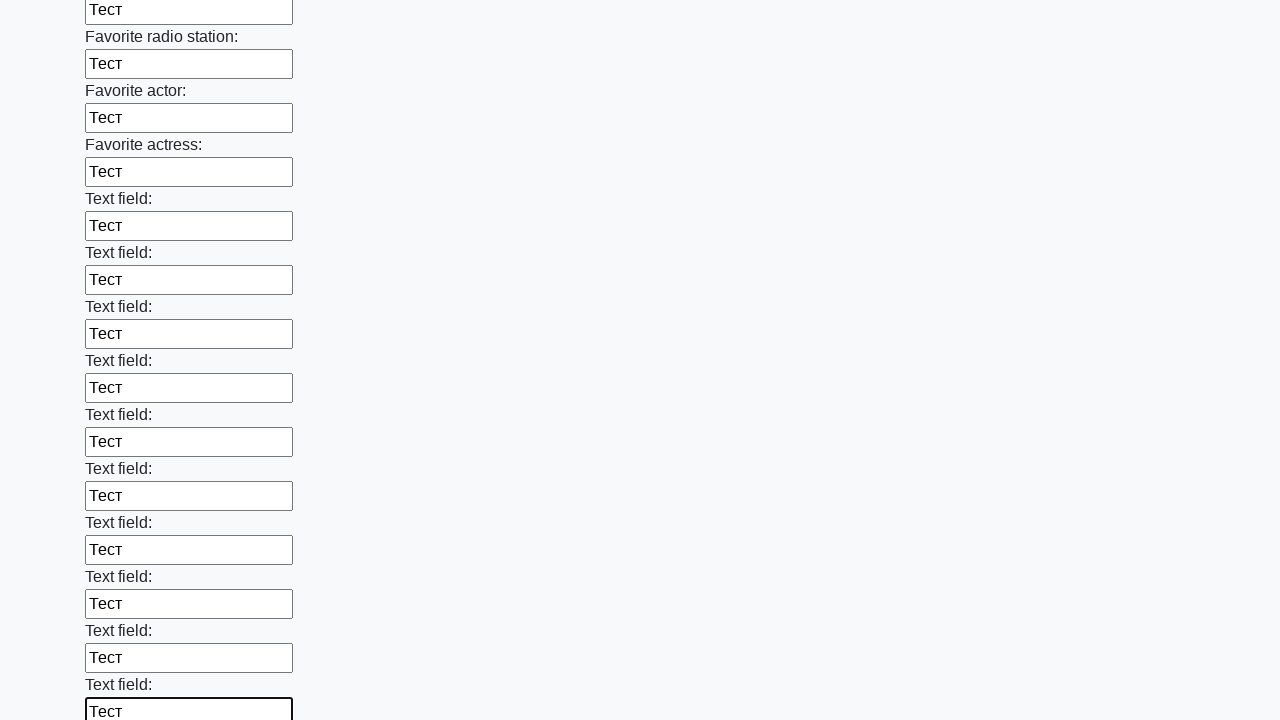

Filled input field with test data on input >> nth=36
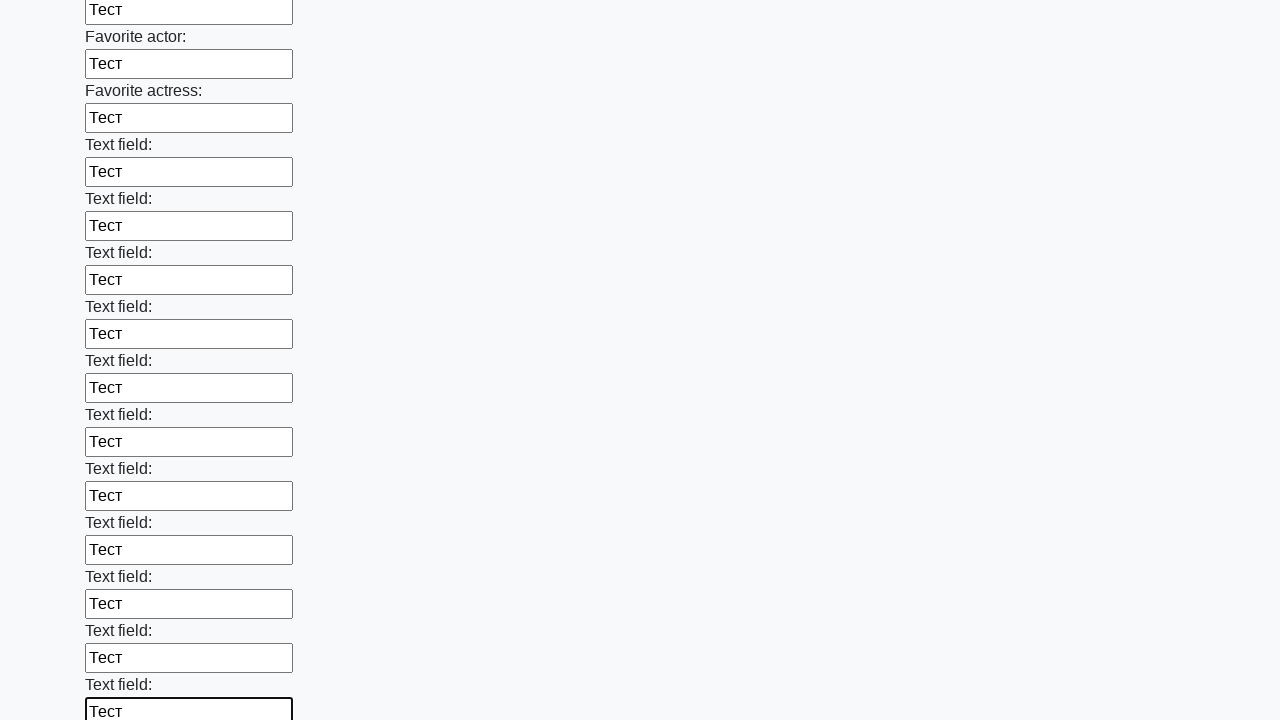

Filled input field with test data on input >> nth=37
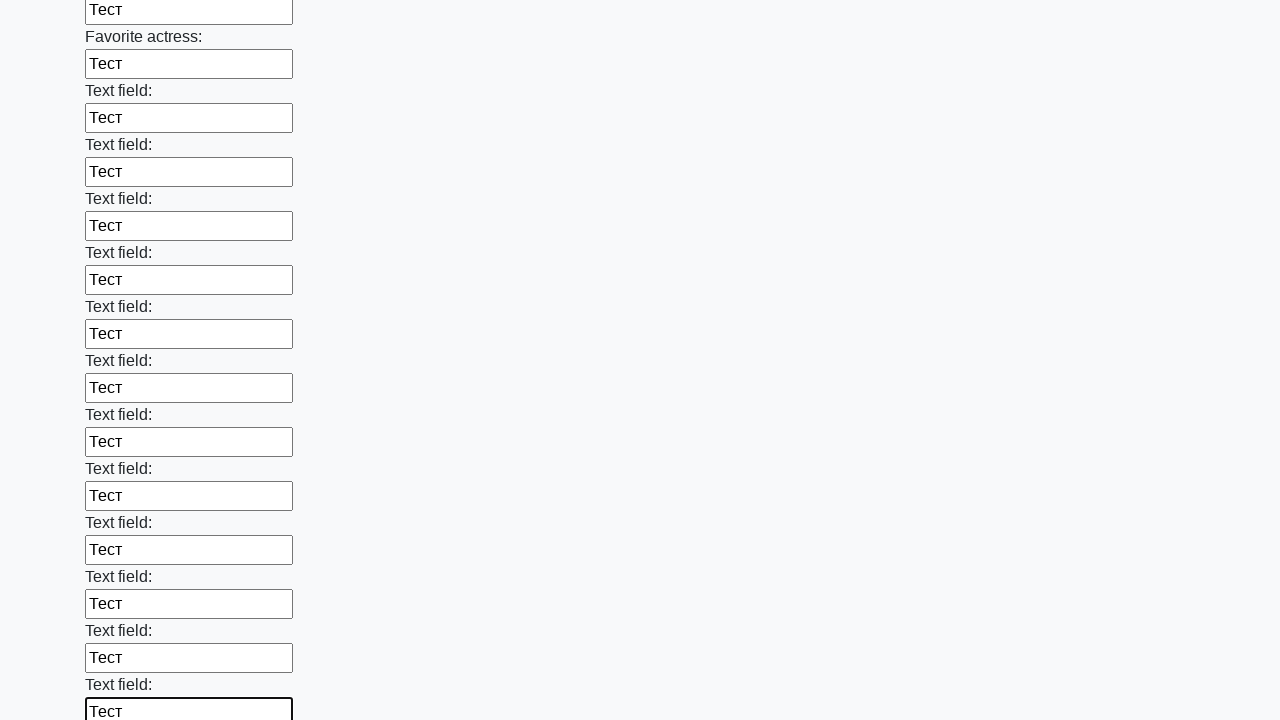

Filled input field with test data on input >> nth=38
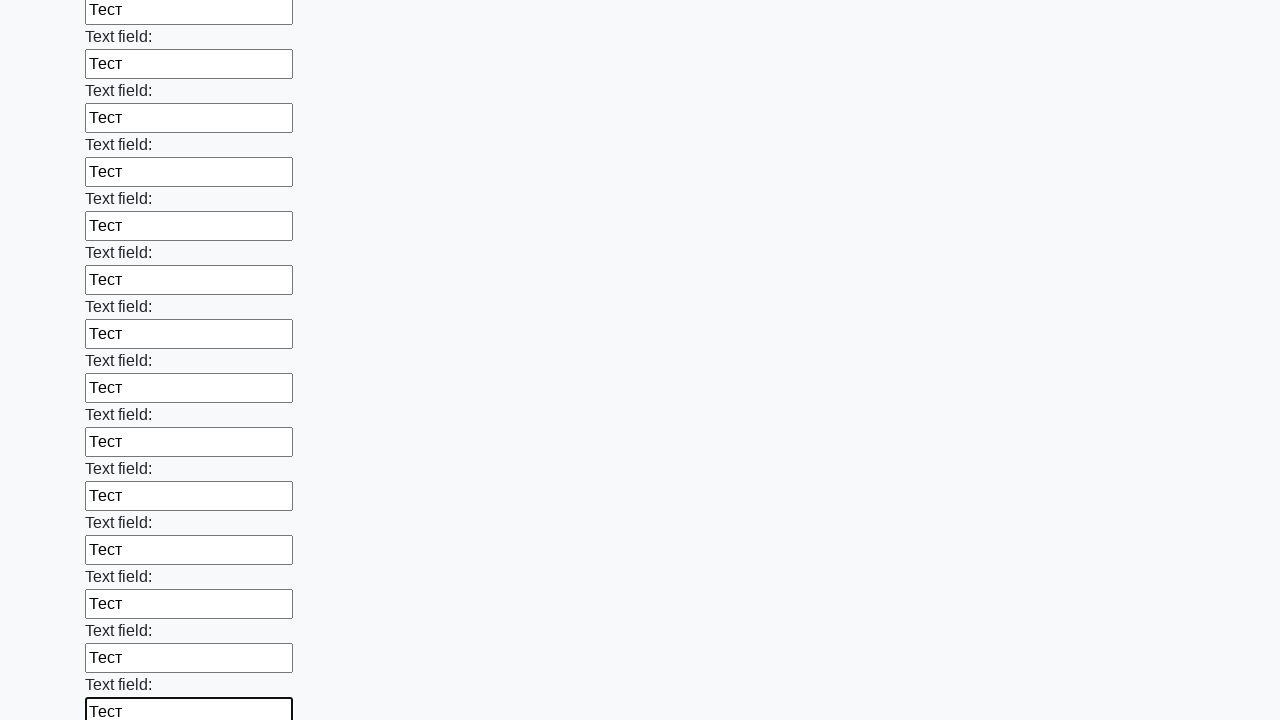

Filled input field with test data on input >> nth=39
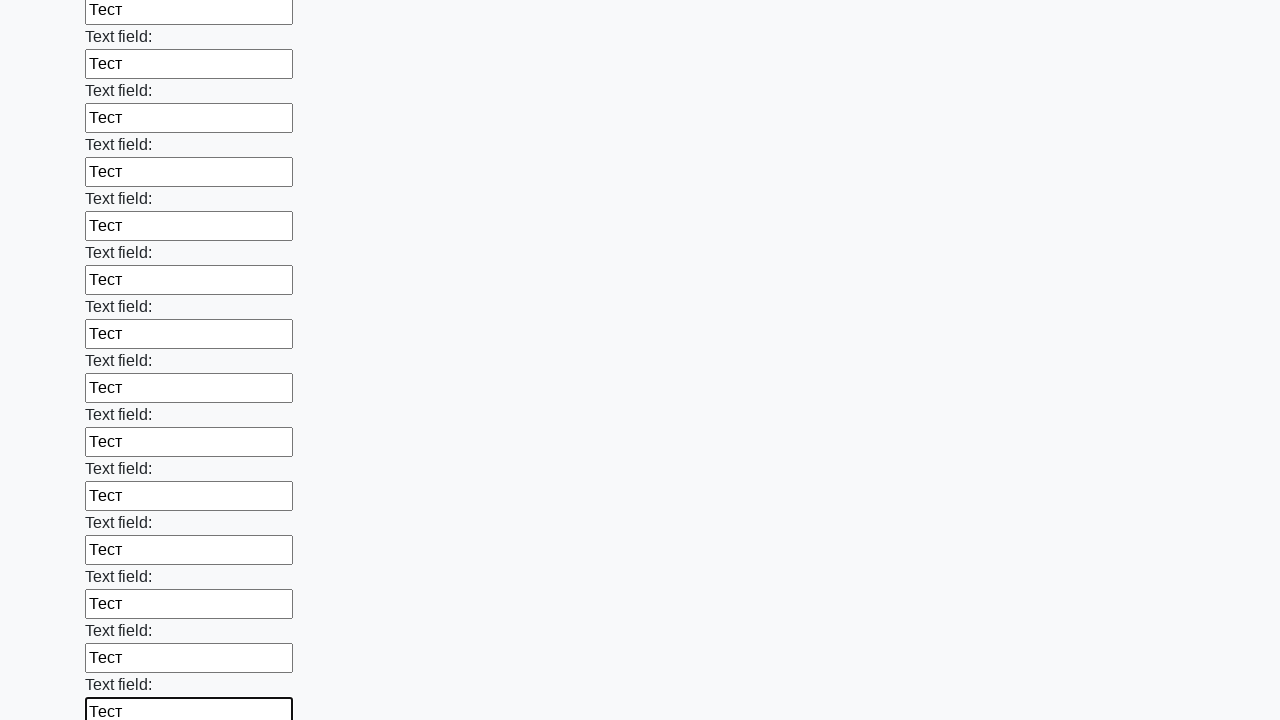

Filled input field with test data on input >> nth=40
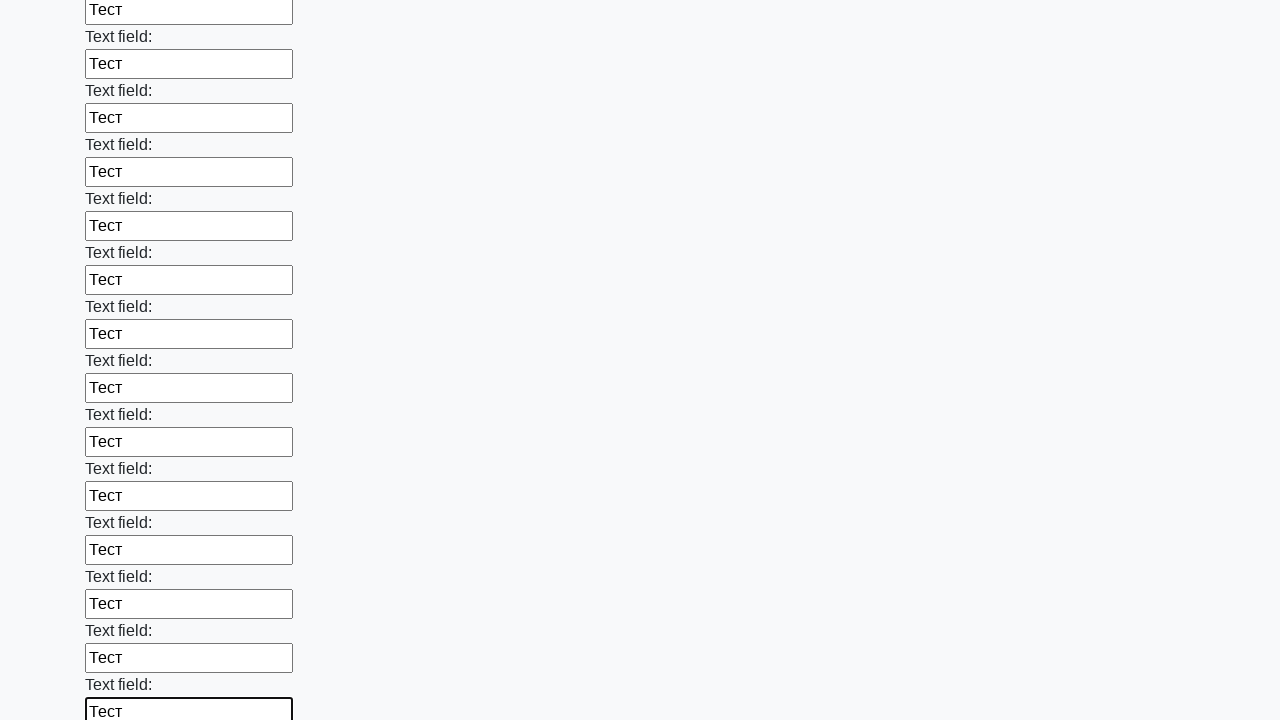

Filled input field with test data on input >> nth=41
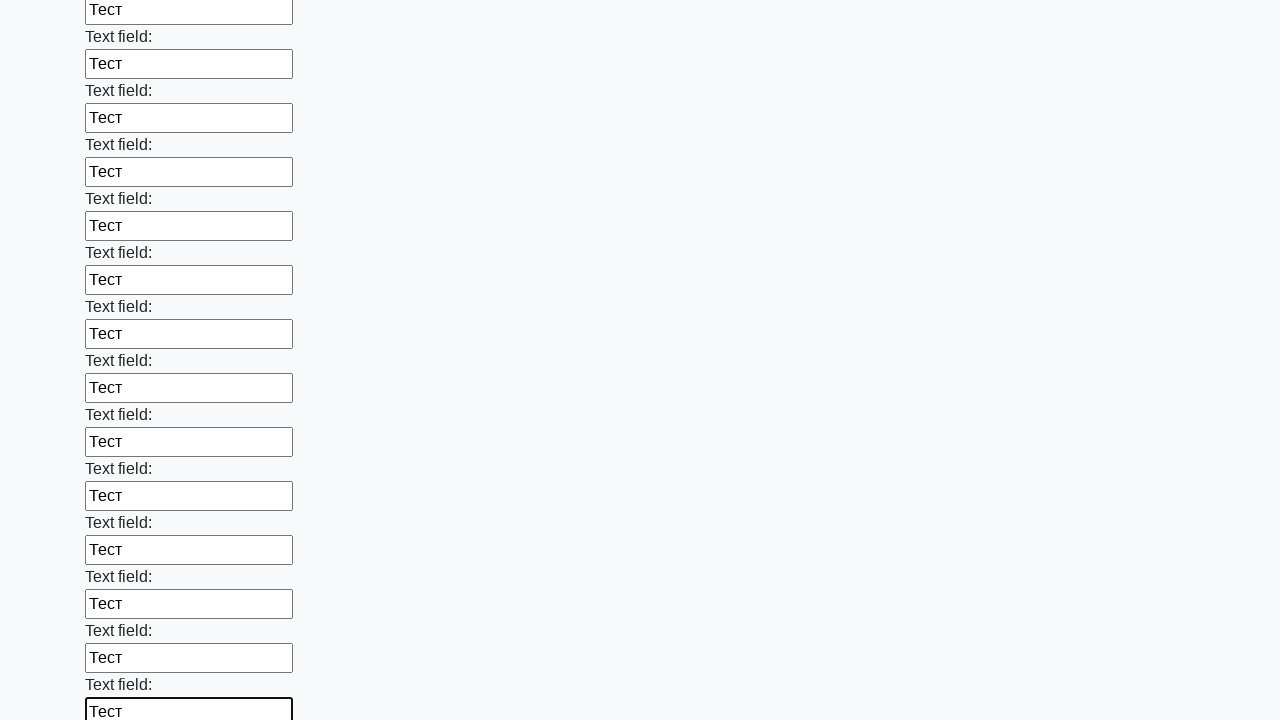

Filled input field with test data on input >> nth=42
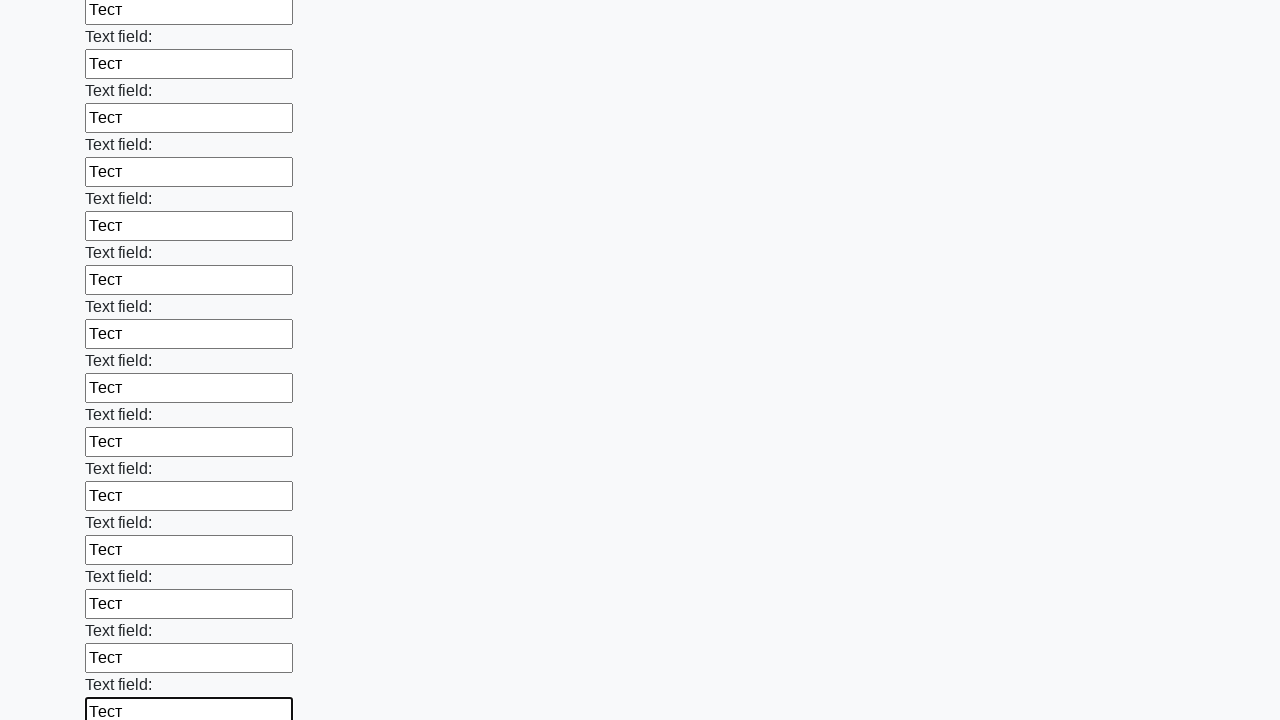

Filled input field with test data on input >> nth=43
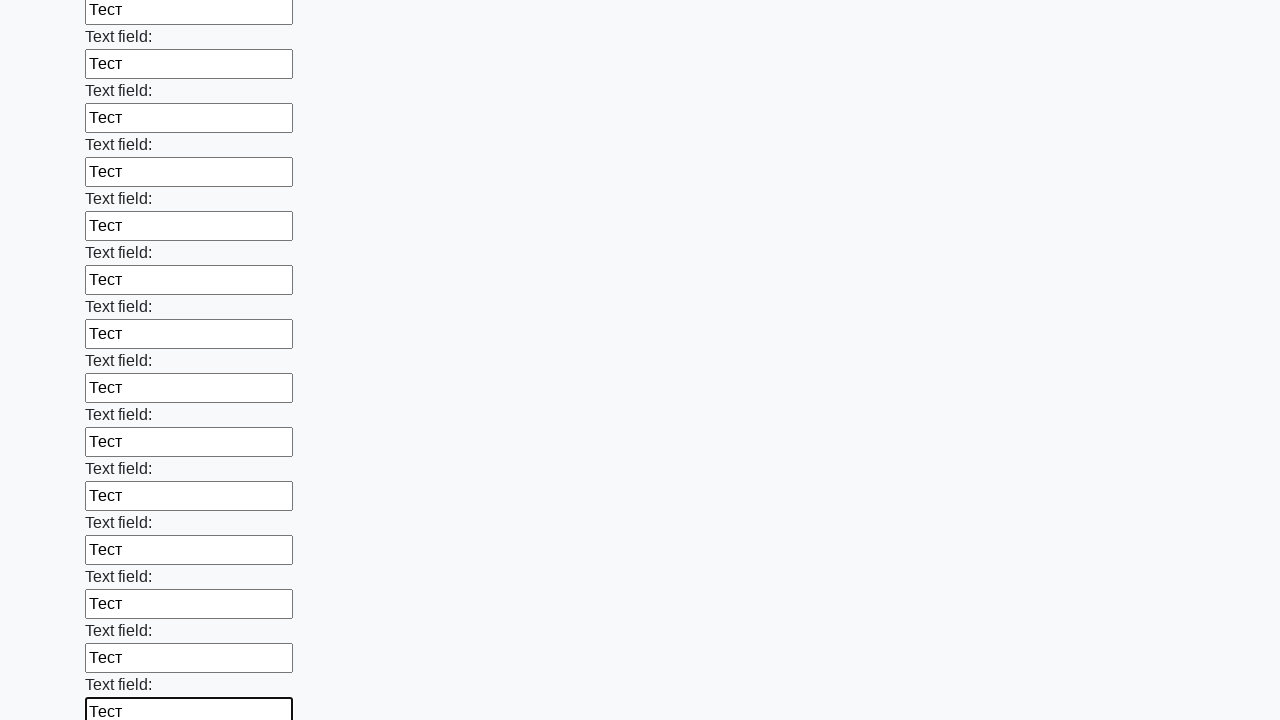

Filled input field with test data on input >> nth=44
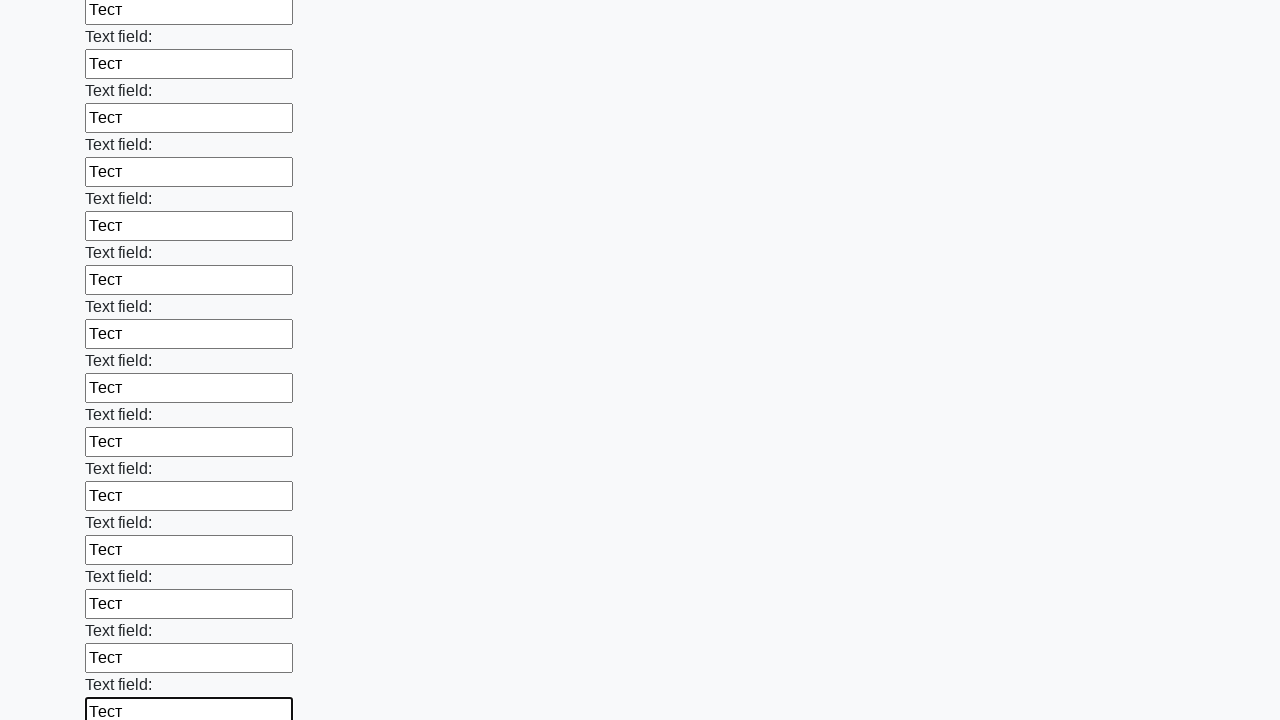

Filled input field with test data on input >> nth=45
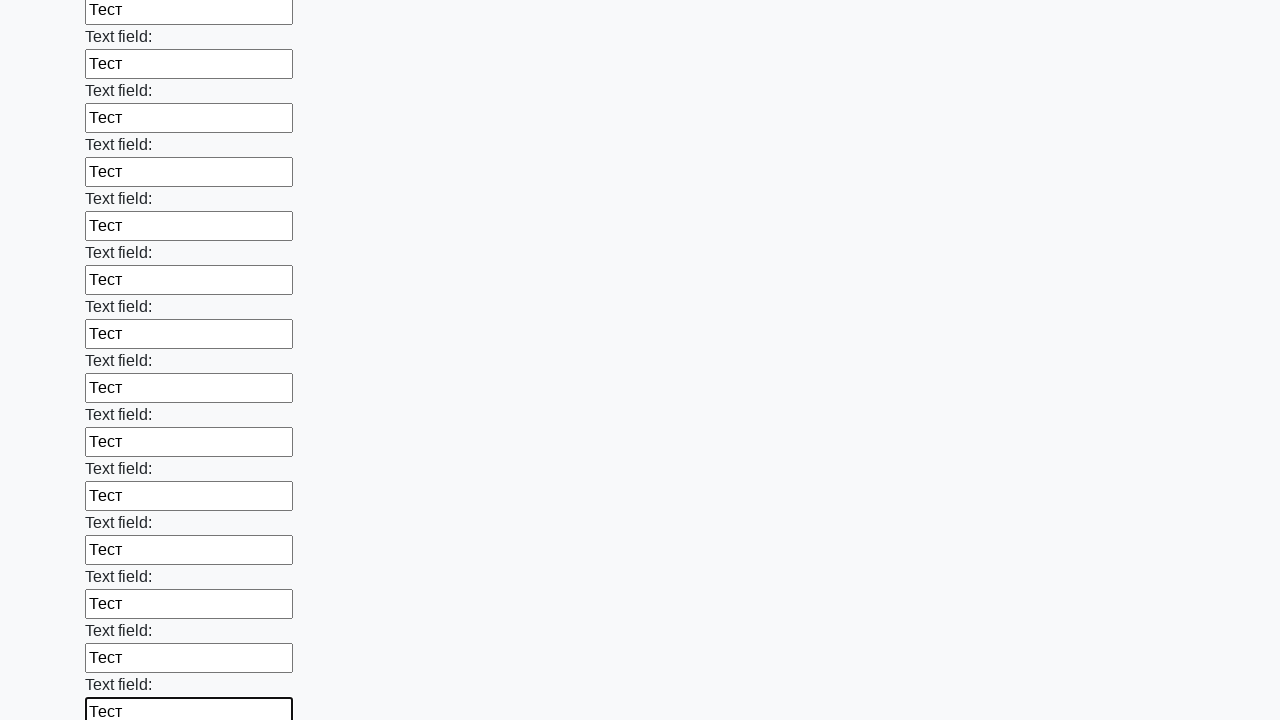

Filled input field with test data on input >> nth=46
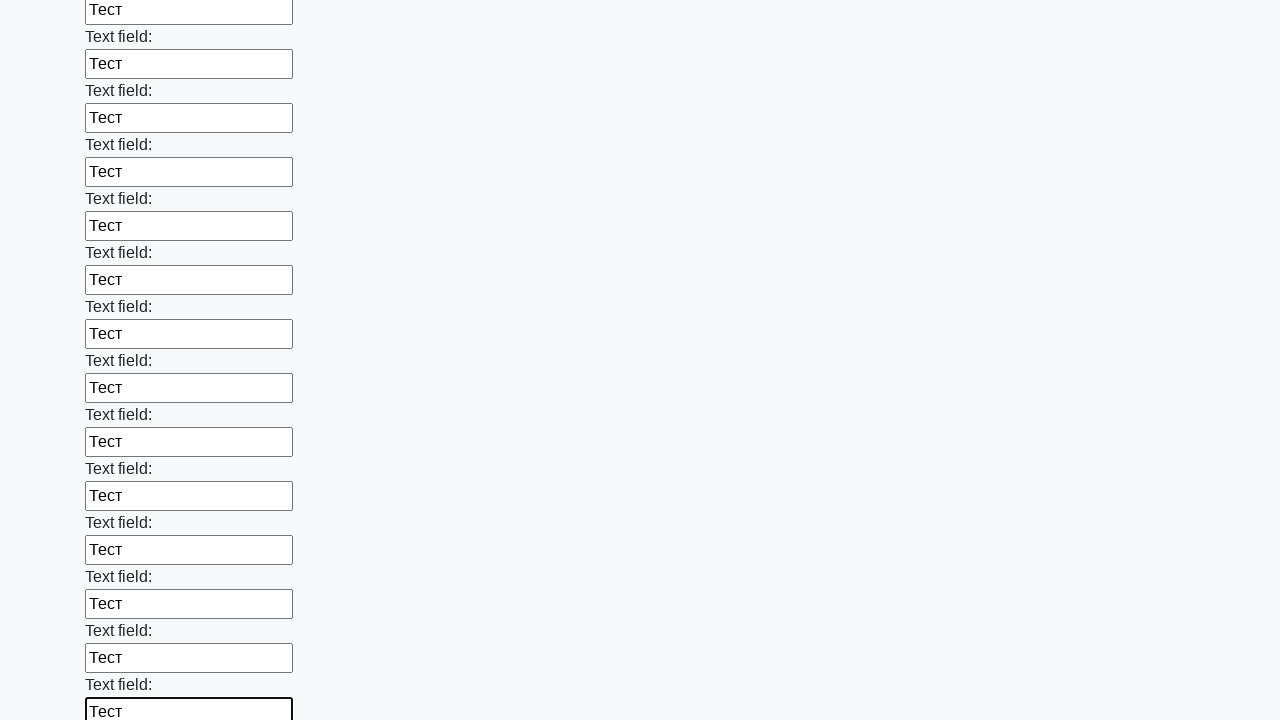

Filled input field with test data on input >> nth=47
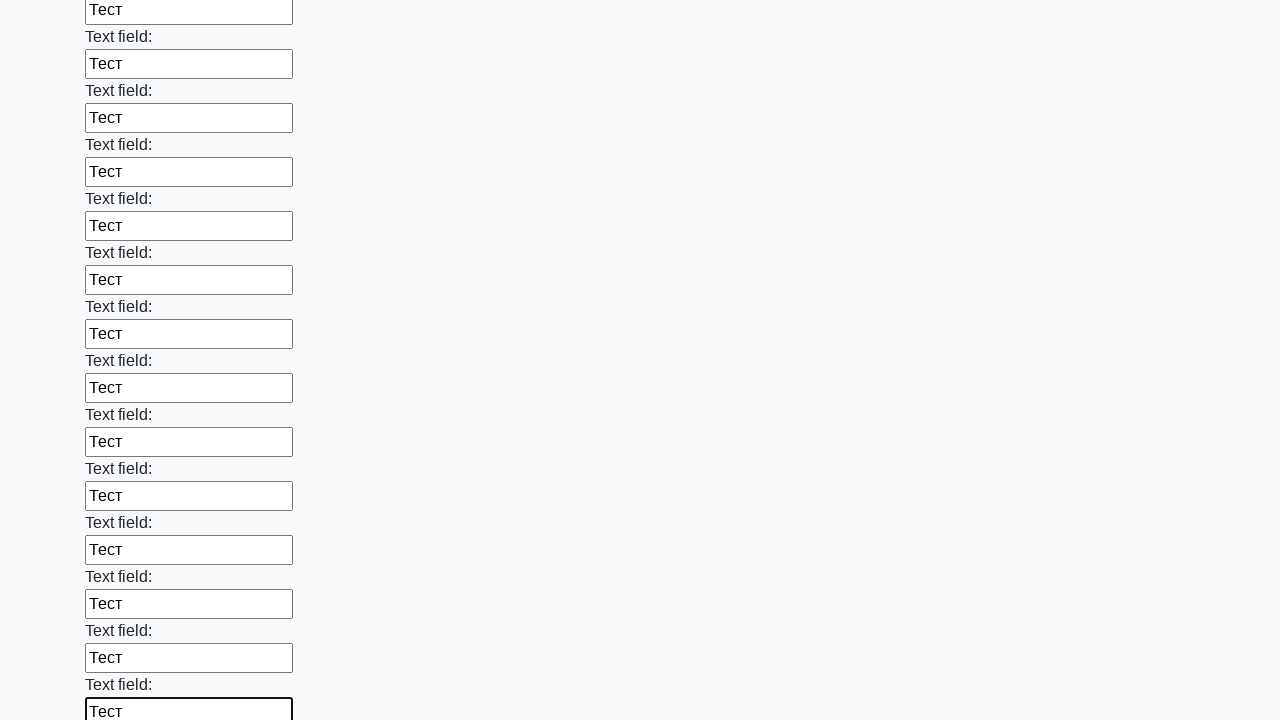

Filled input field with test data on input >> nth=48
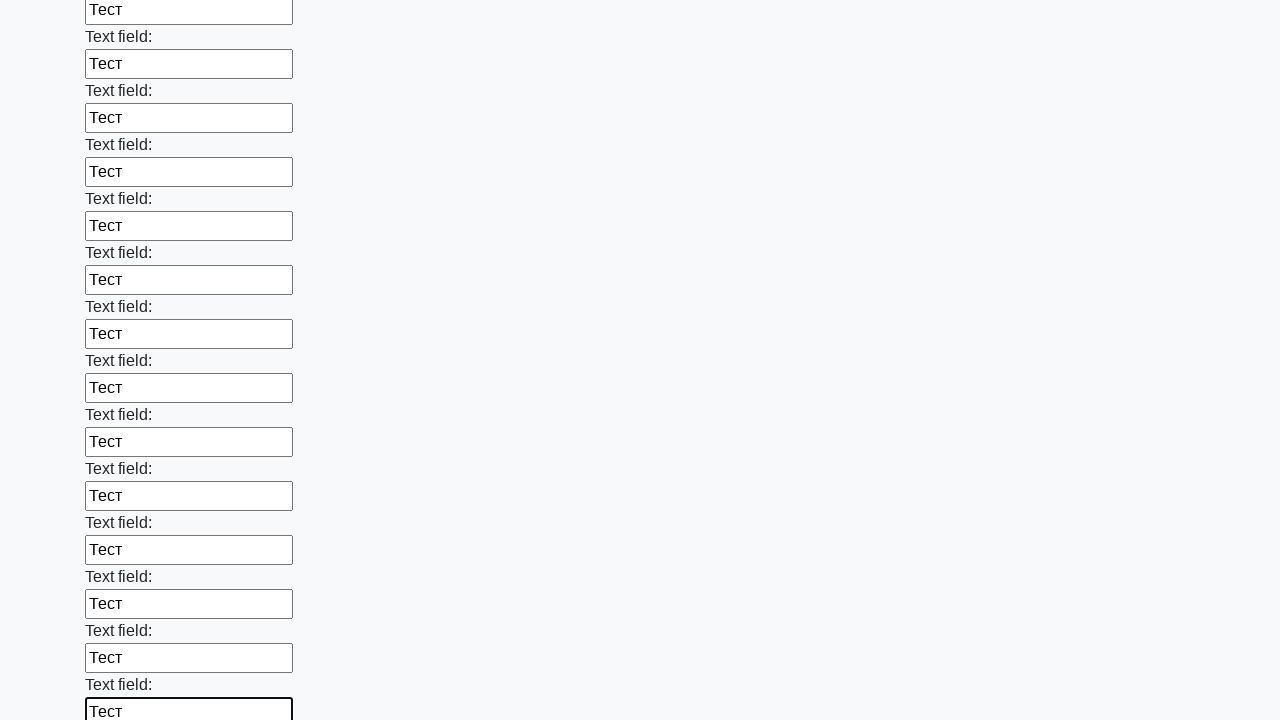

Filled input field with test data on input >> nth=49
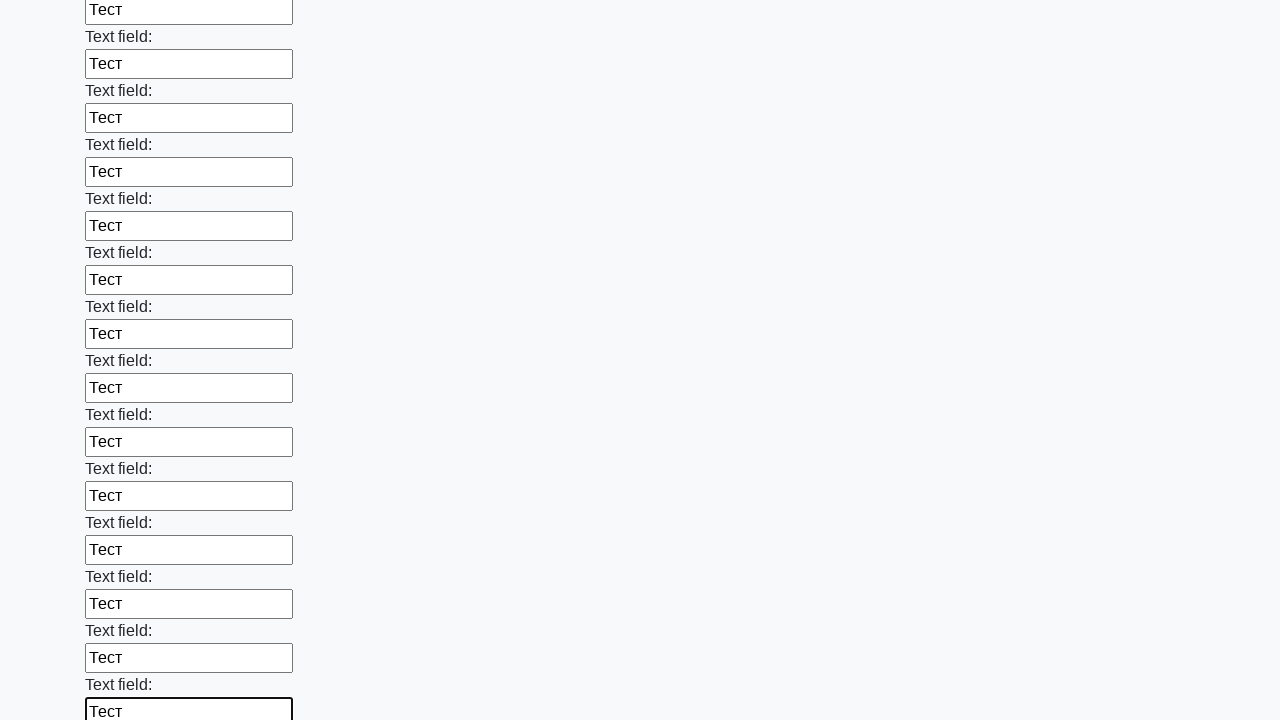

Filled input field with test data on input >> nth=50
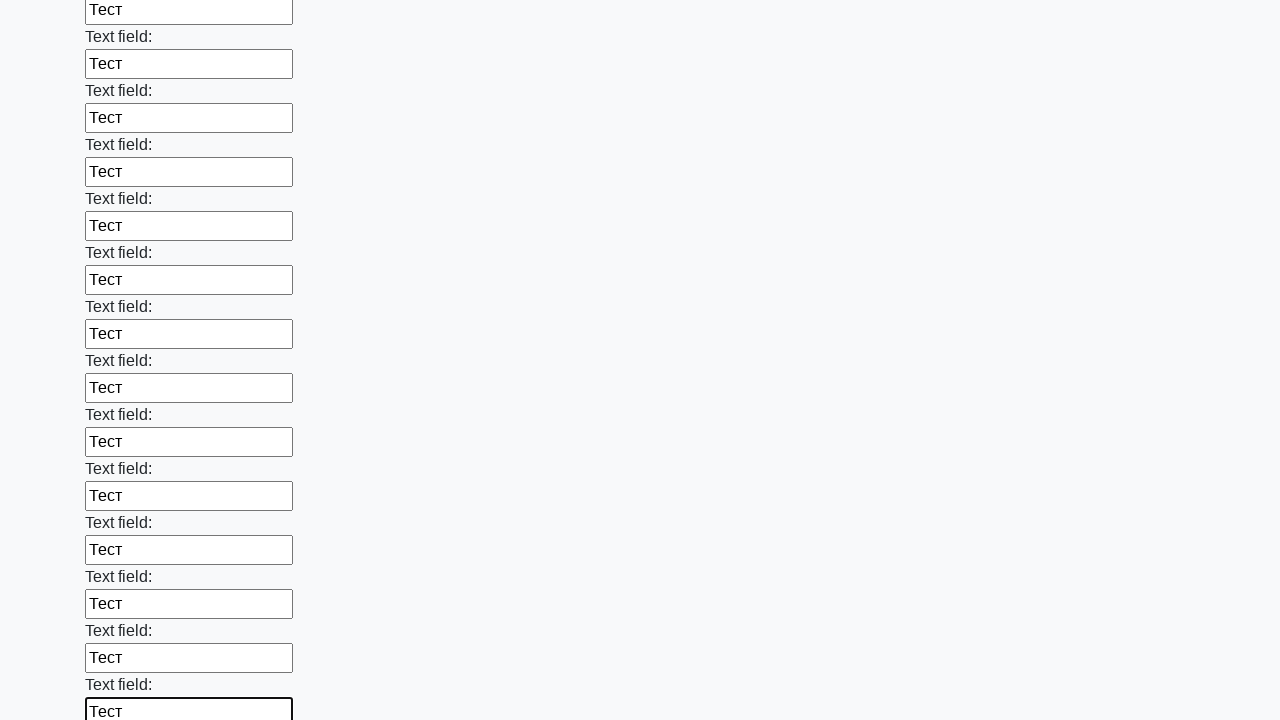

Filled input field with test data on input >> nth=51
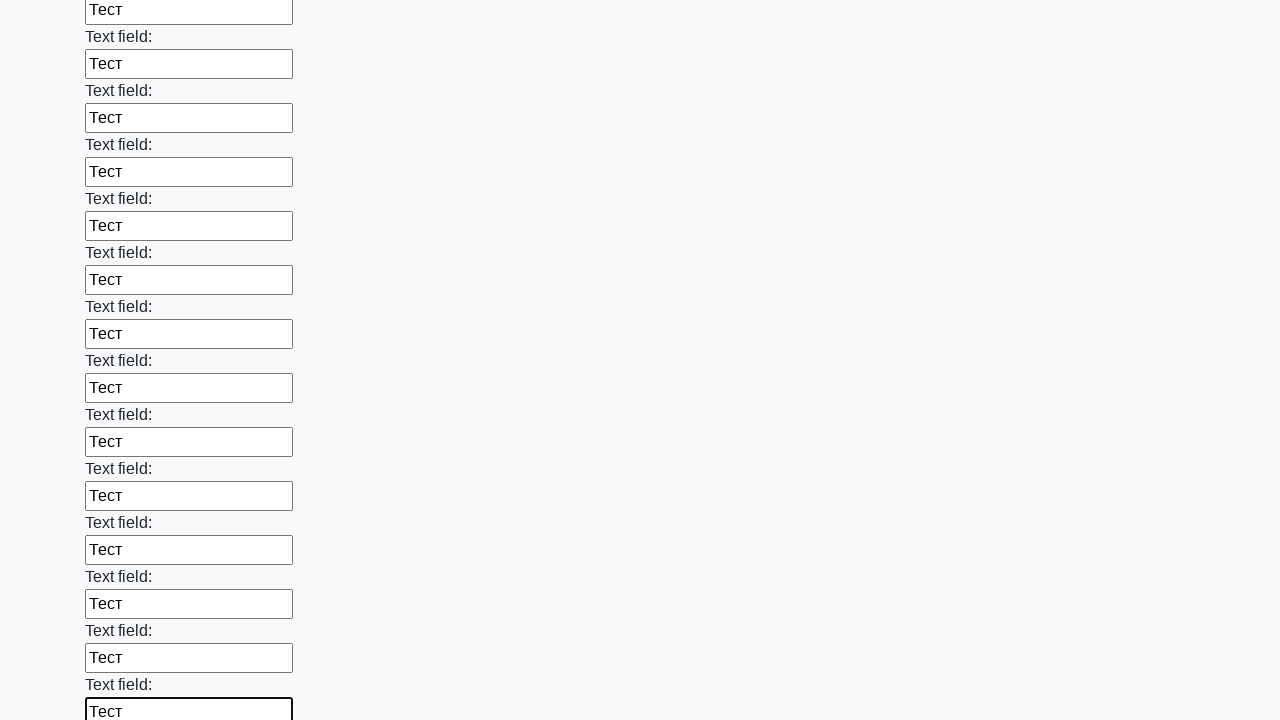

Filled input field with test data on input >> nth=52
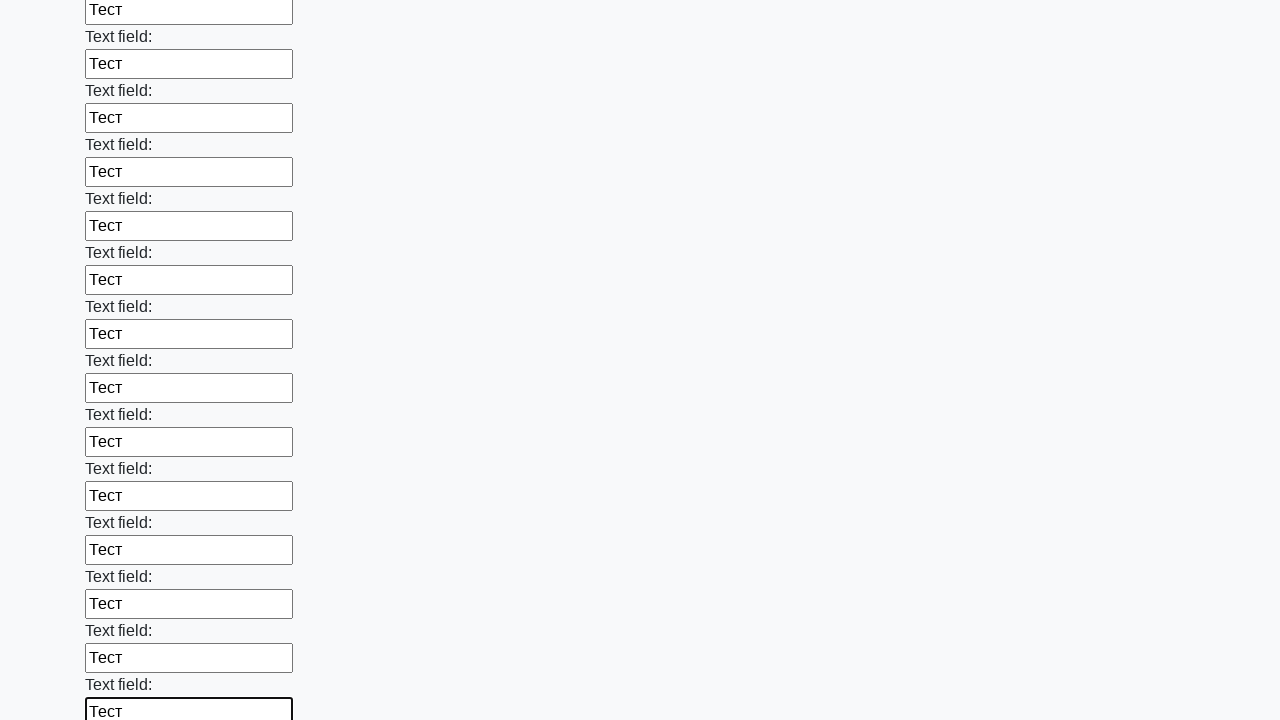

Filled input field with test data on input >> nth=53
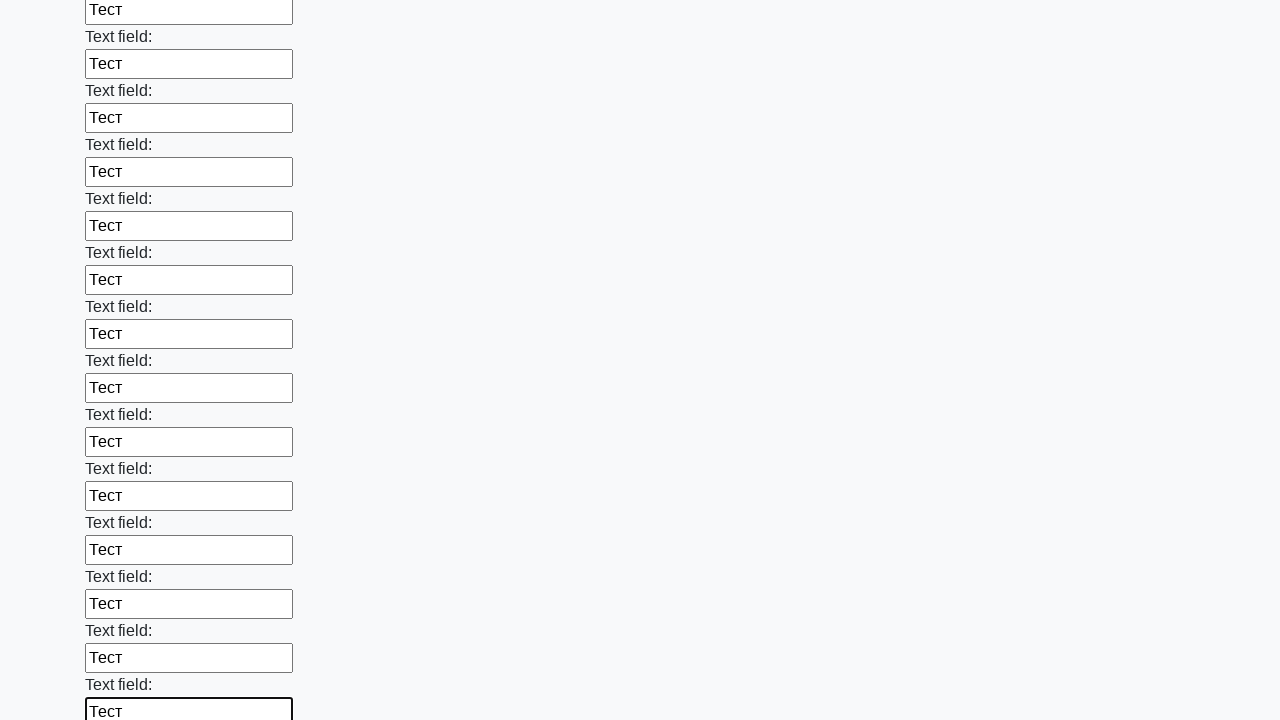

Filled input field with test data on input >> nth=54
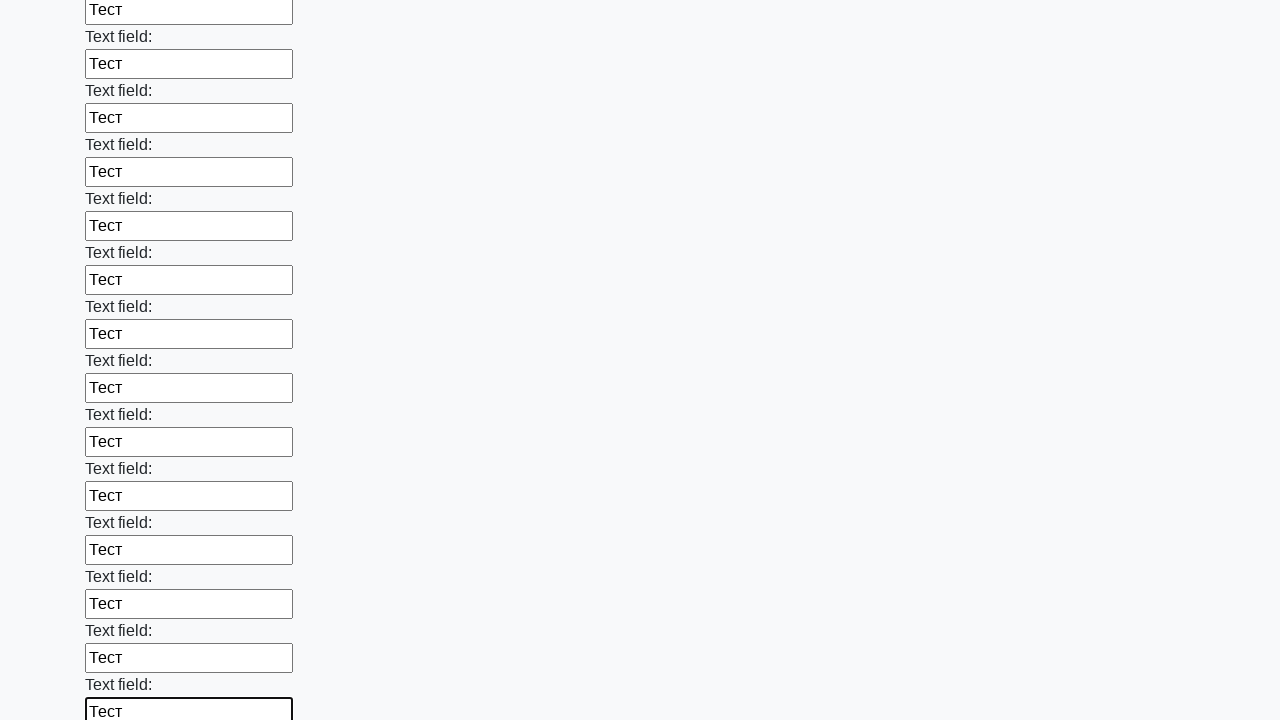

Filled input field with test data on input >> nth=55
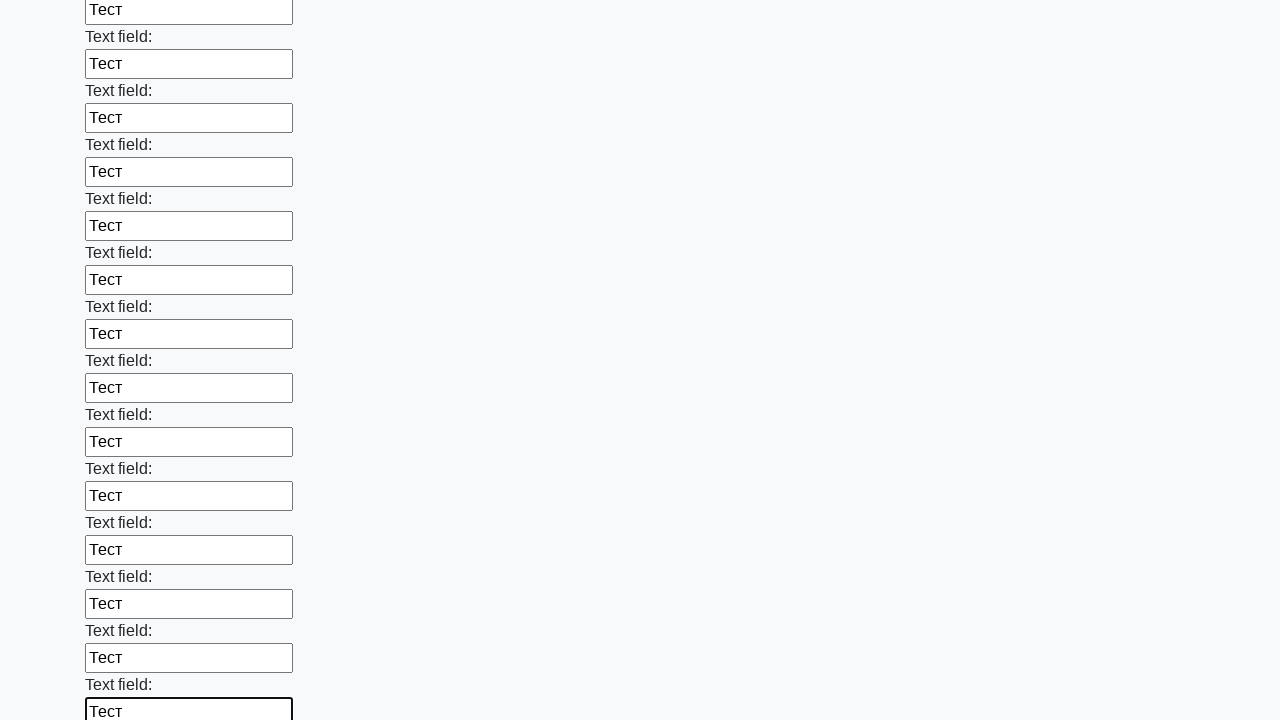

Filled input field with test data on input >> nth=56
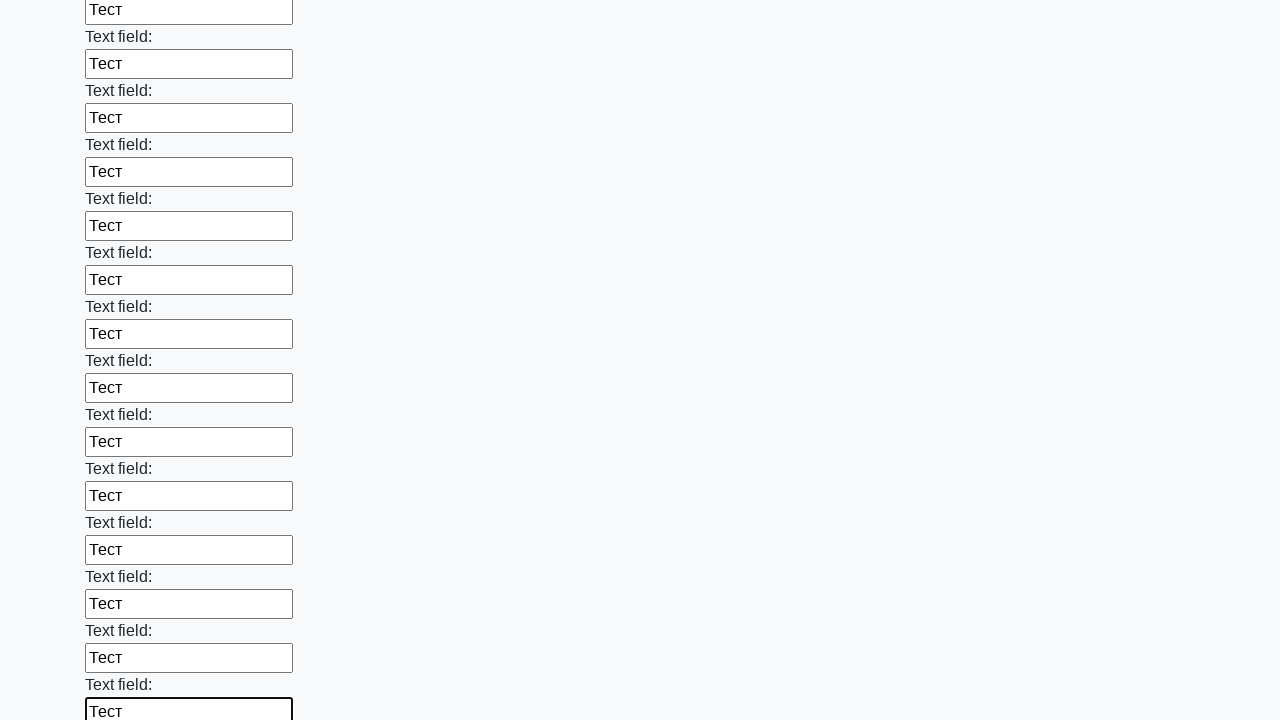

Filled input field with test data on input >> nth=57
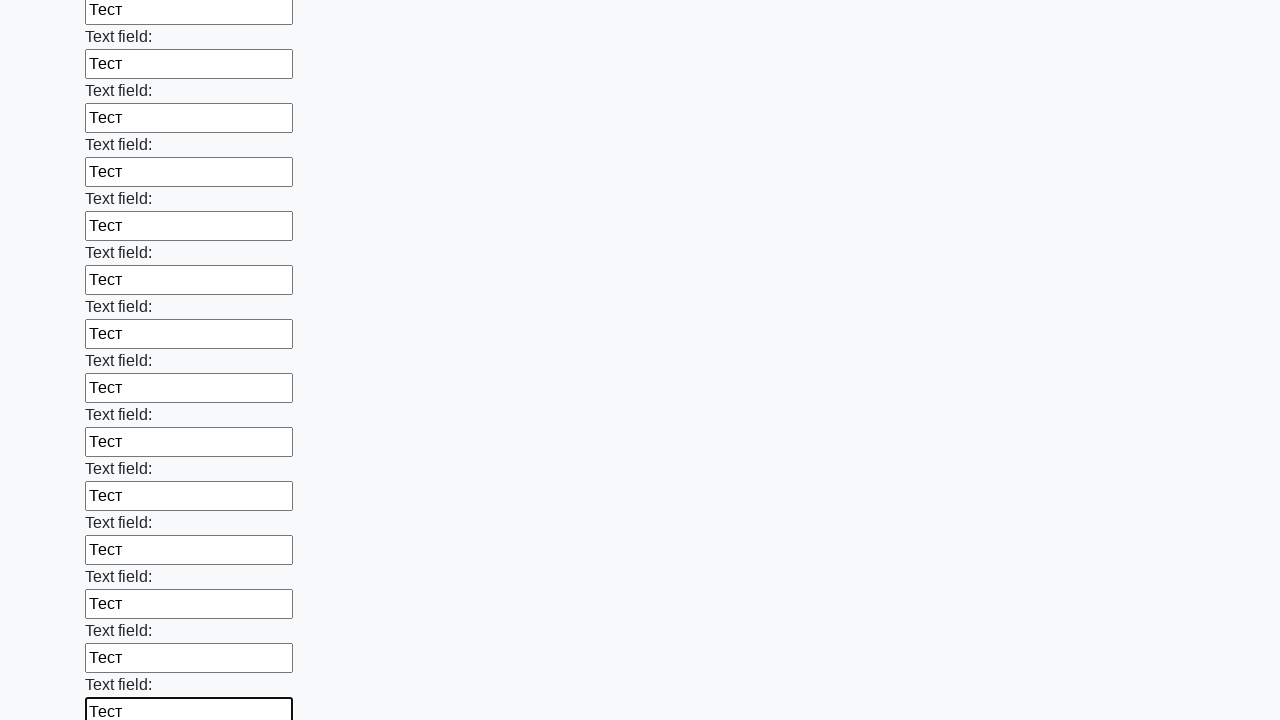

Filled input field with test data on input >> nth=58
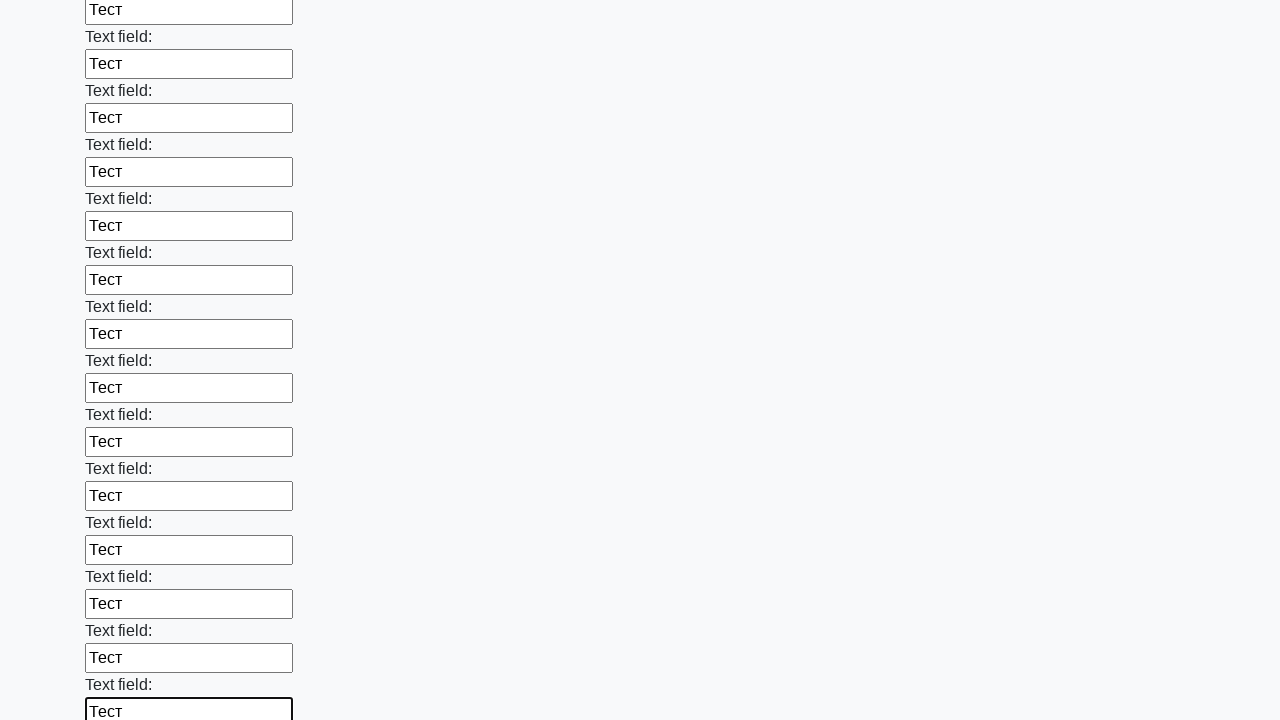

Filled input field with test data on input >> nth=59
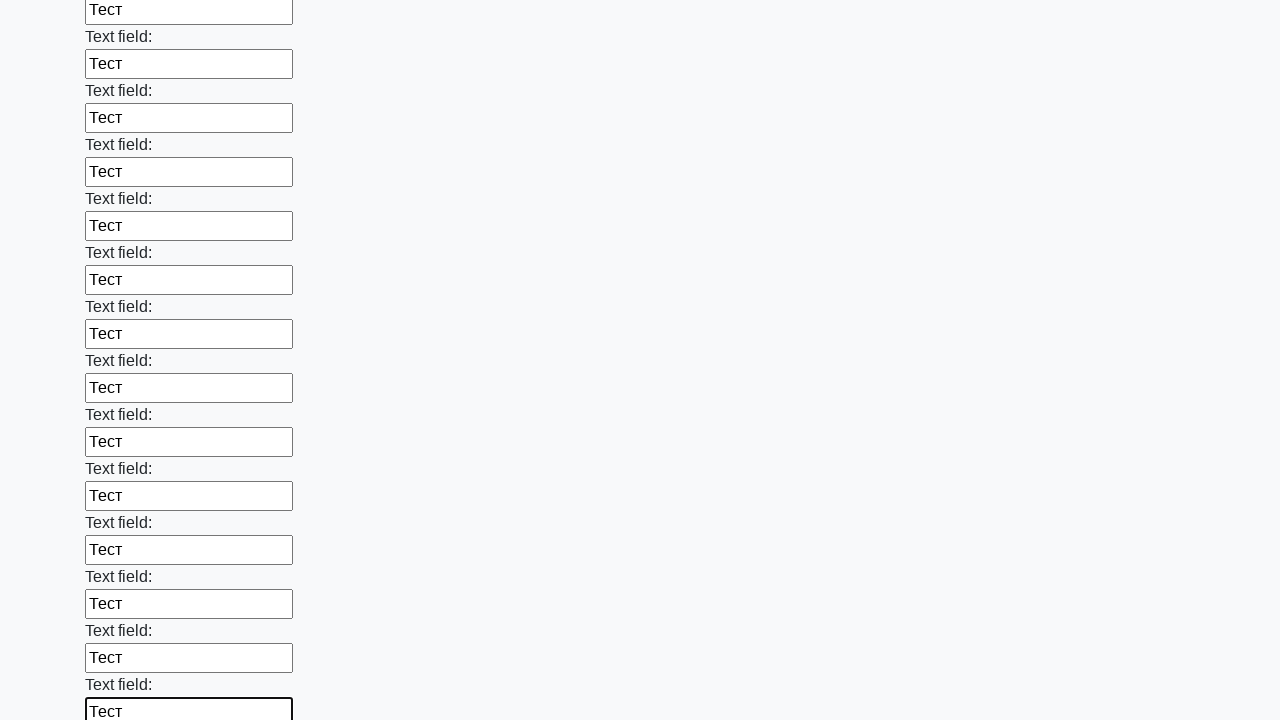

Filled input field with test data on input >> nth=60
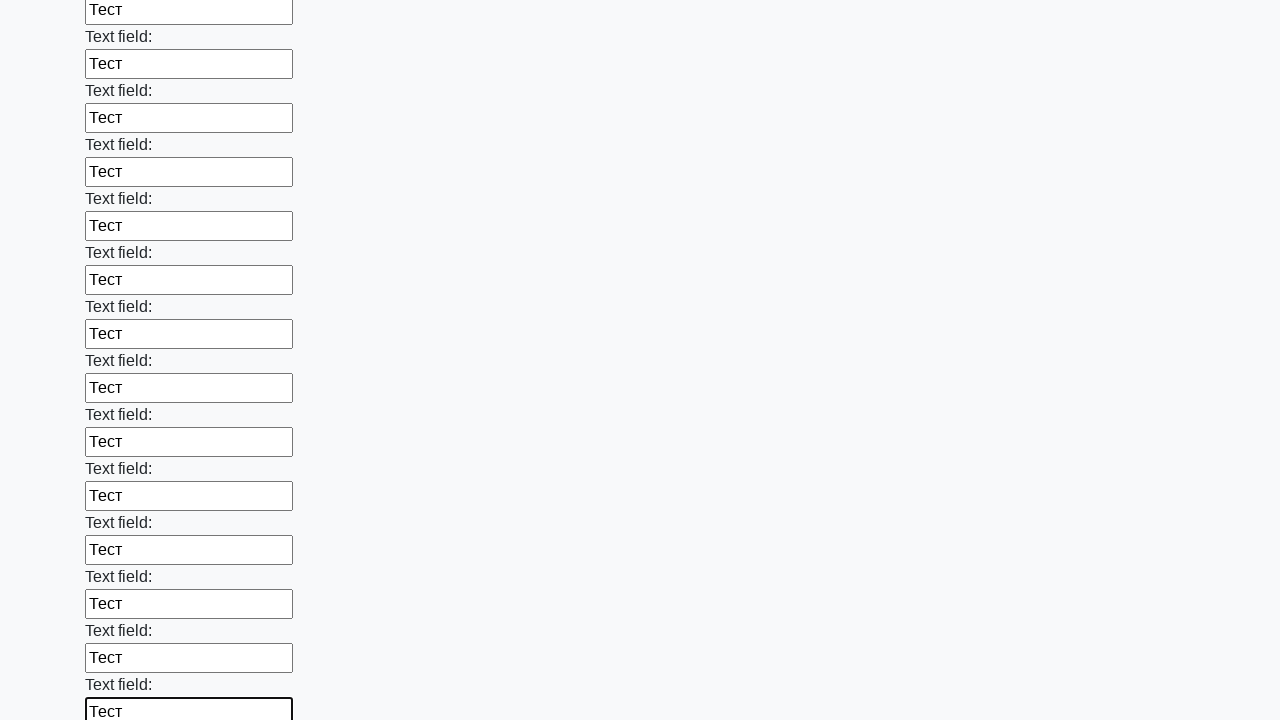

Filled input field with test data on input >> nth=61
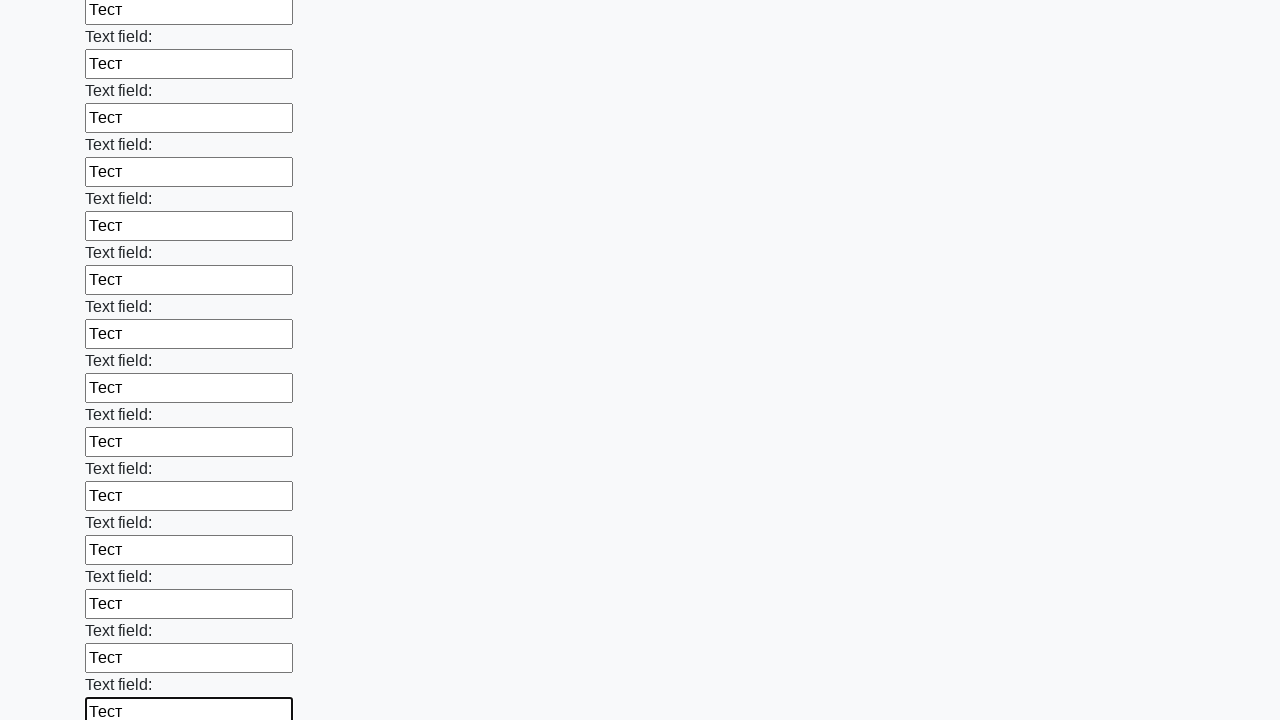

Filled input field with test data on input >> nth=62
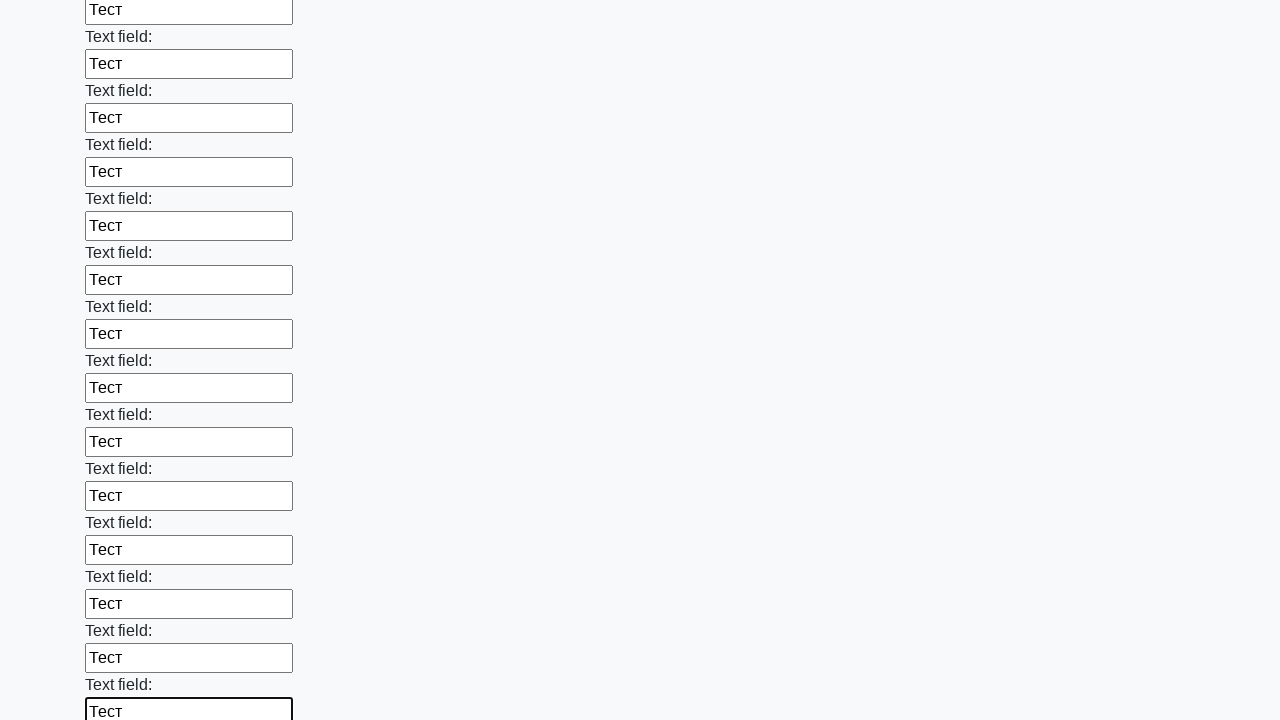

Filled input field with test data on input >> nth=63
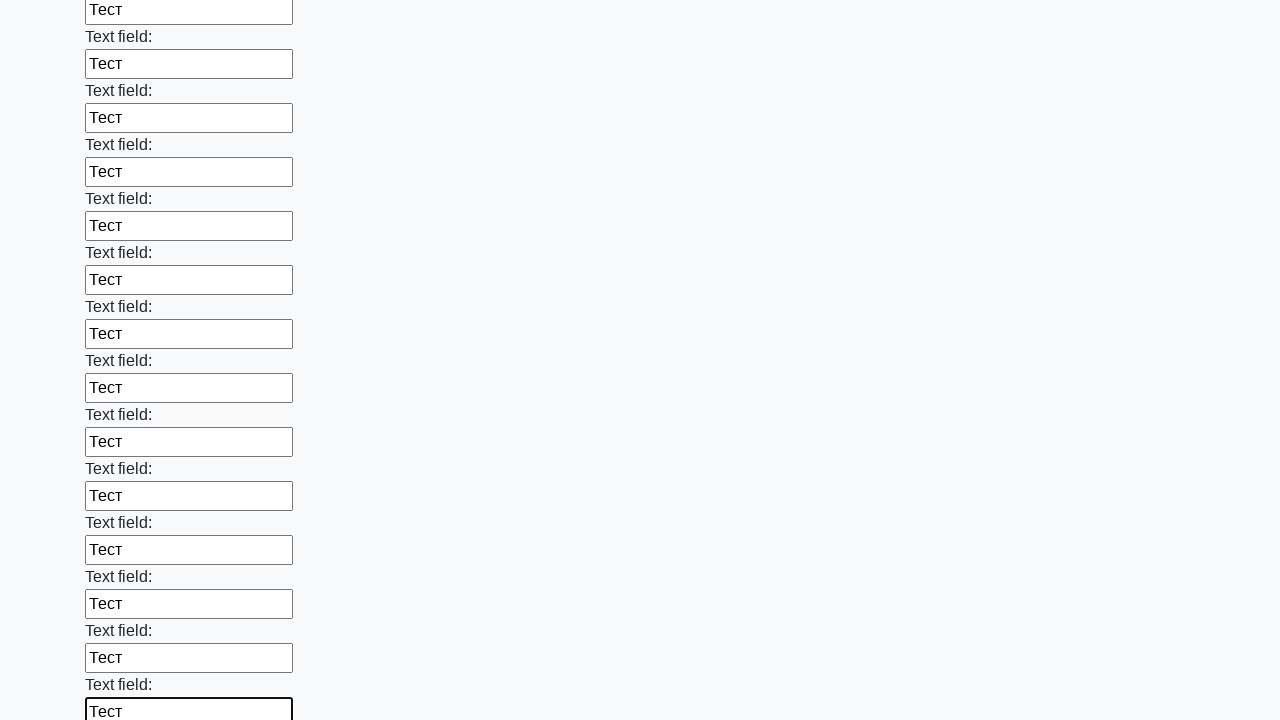

Filled input field with test data on input >> nth=64
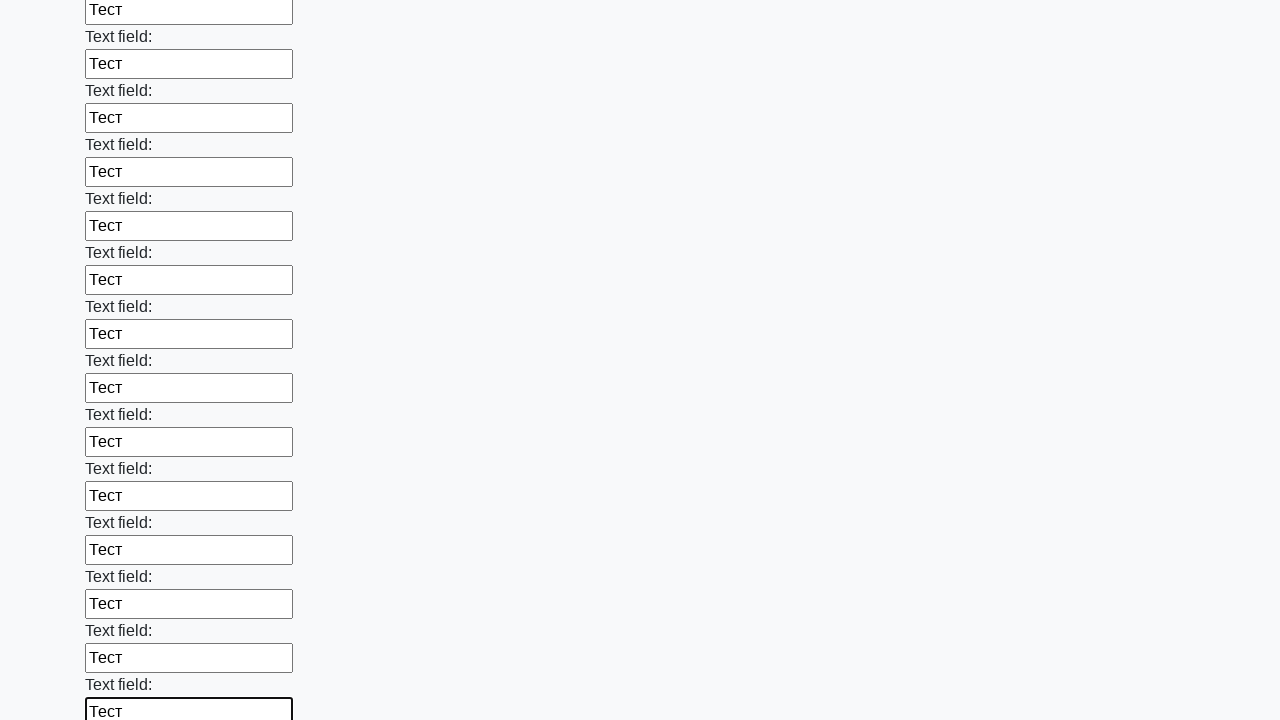

Filled input field with test data on input >> nth=65
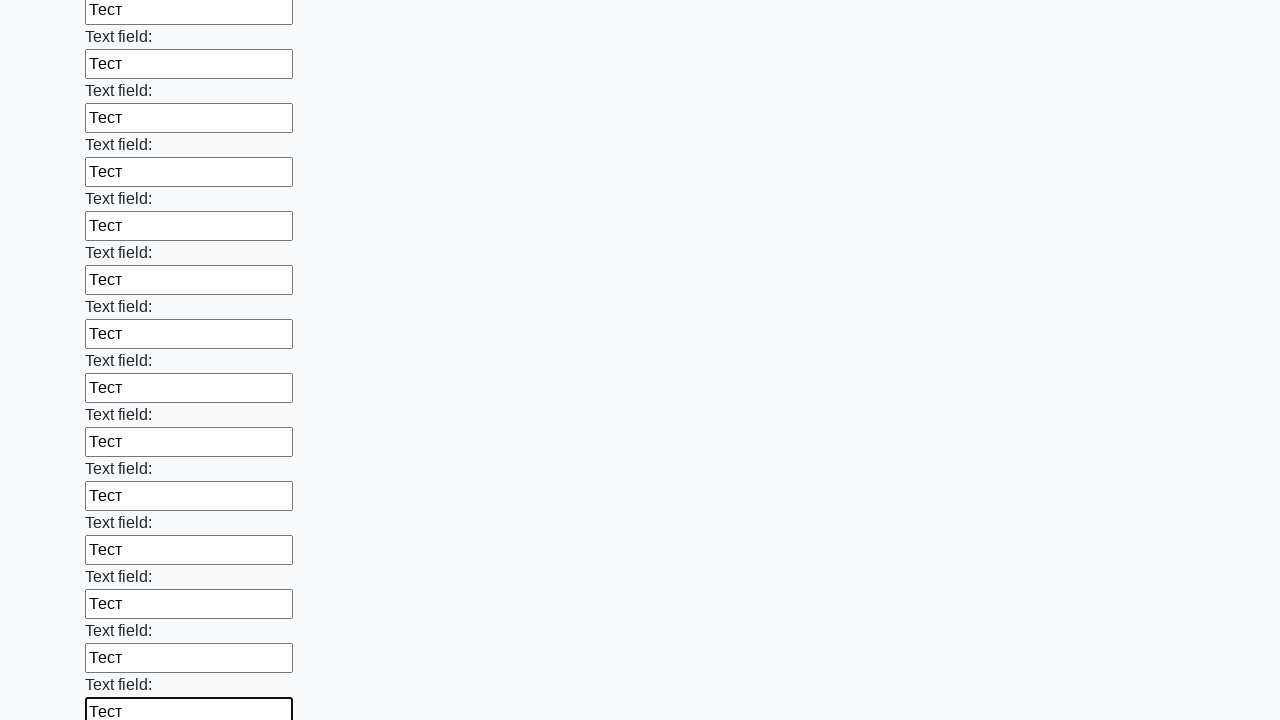

Filled input field with test data on input >> nth=66
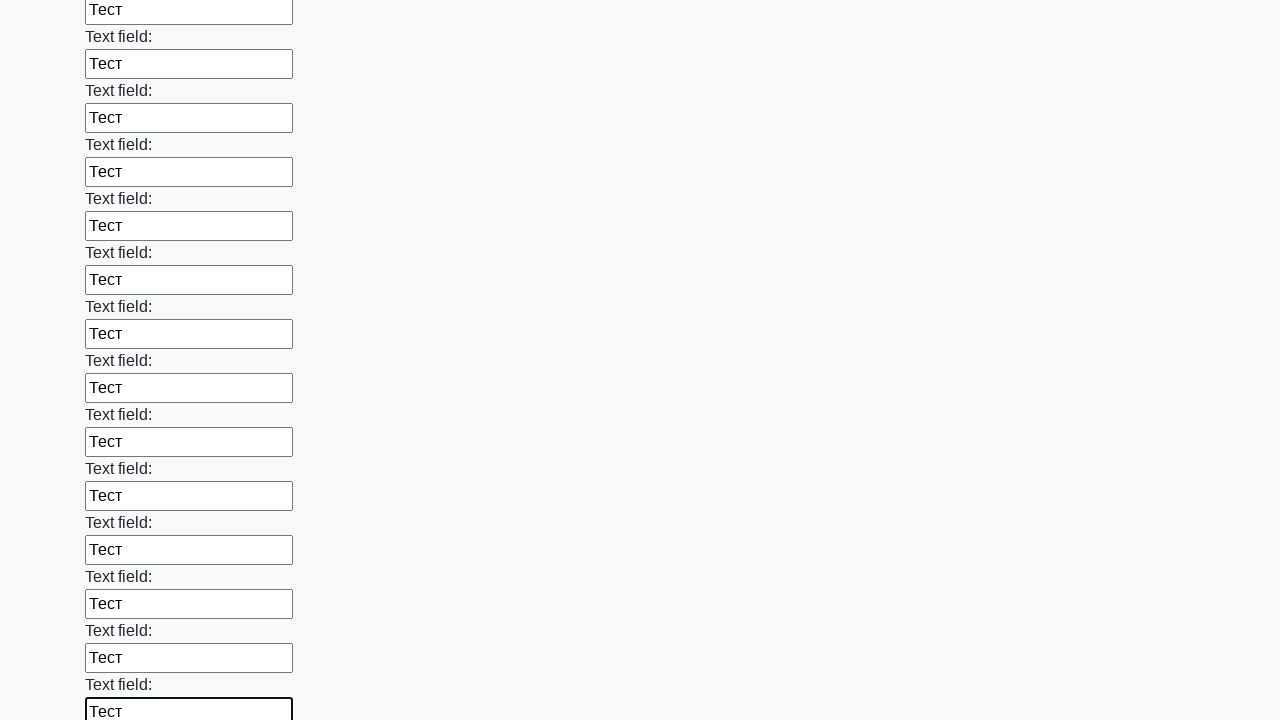

Filled input field with test data on input >> nth=67
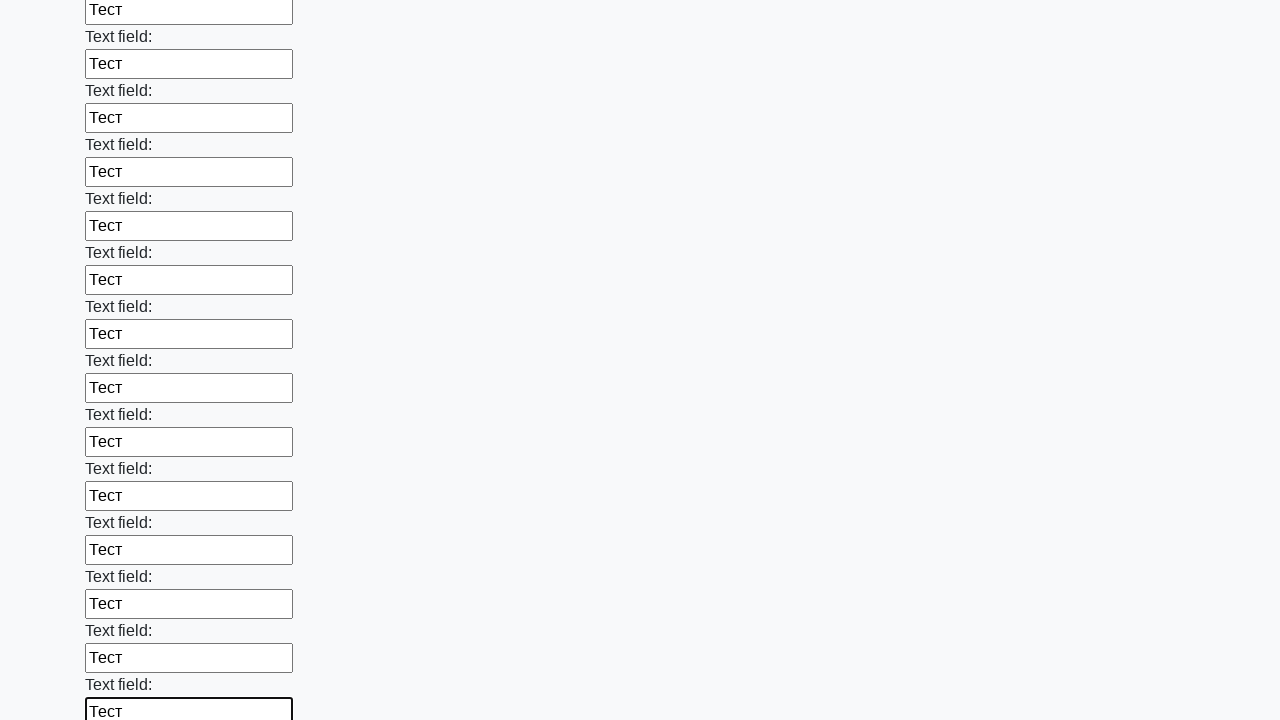

Filled input field with test data on input >> nth=68
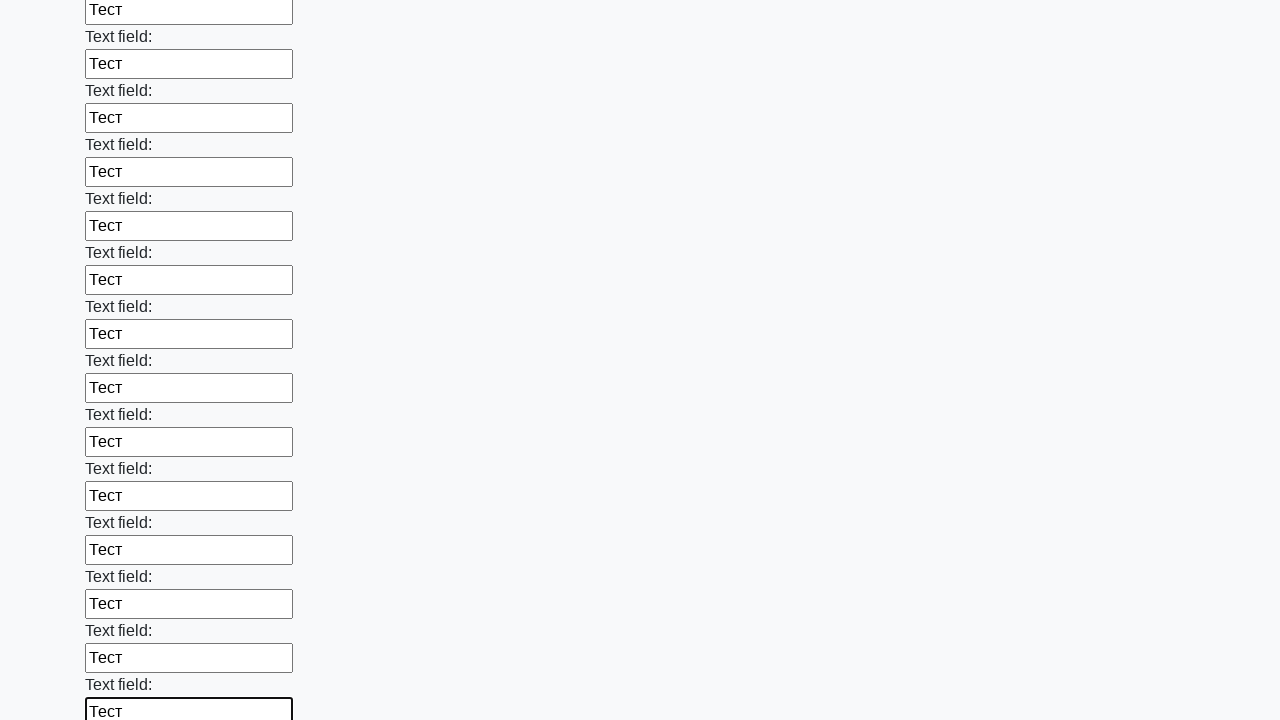

Filled input field with test data on input >> nth=69
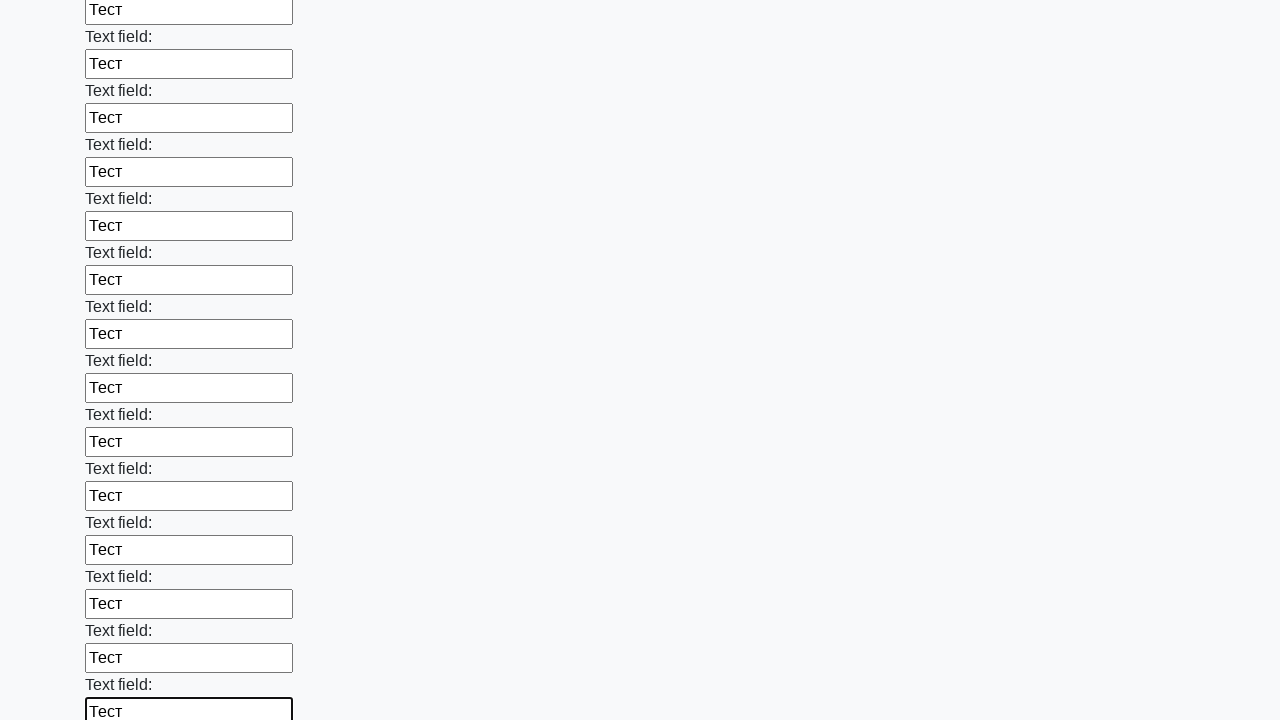

Filled input field with test data on input >> nth=70
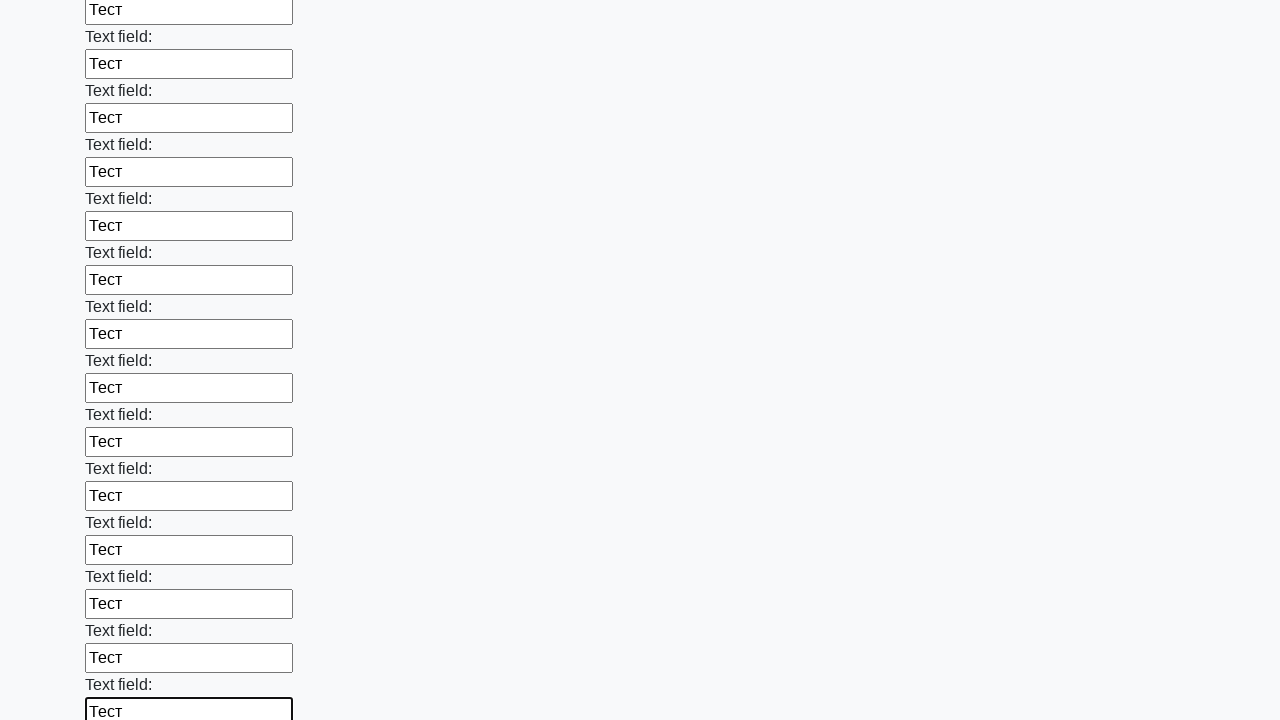

Filled input field with test data on input >> nth=71
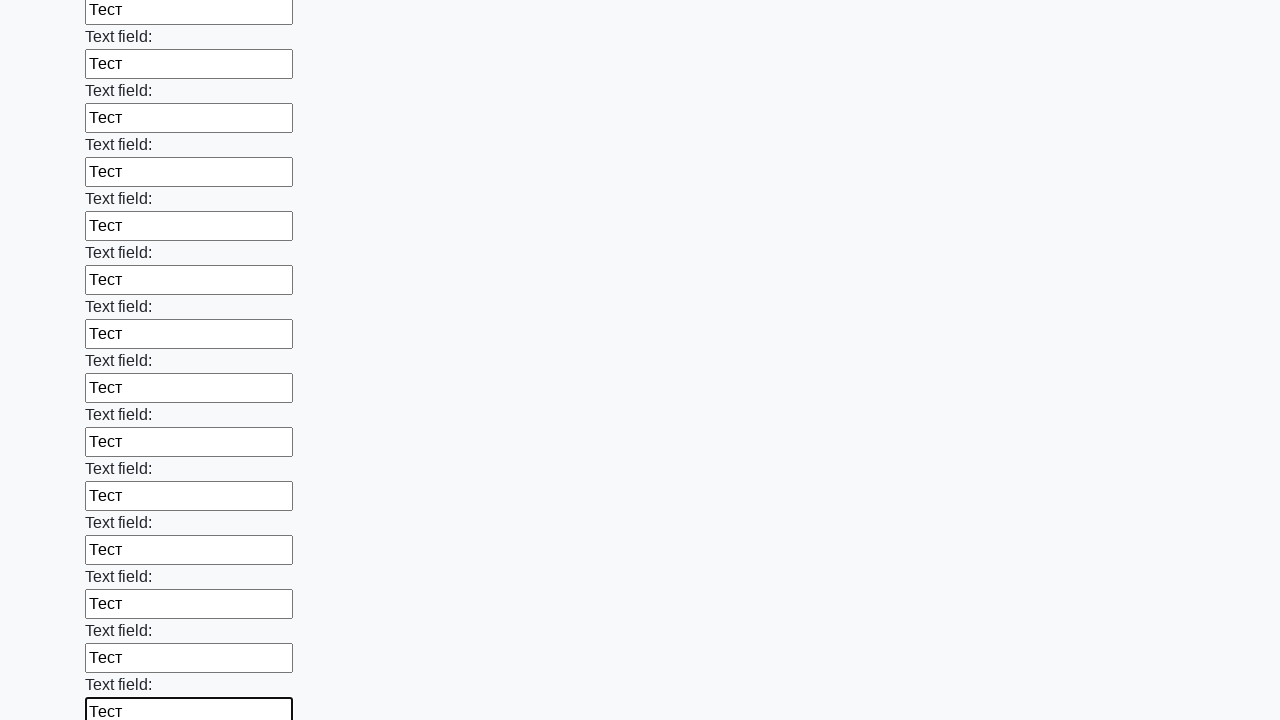

Filled input field with test data on input >> nth=72
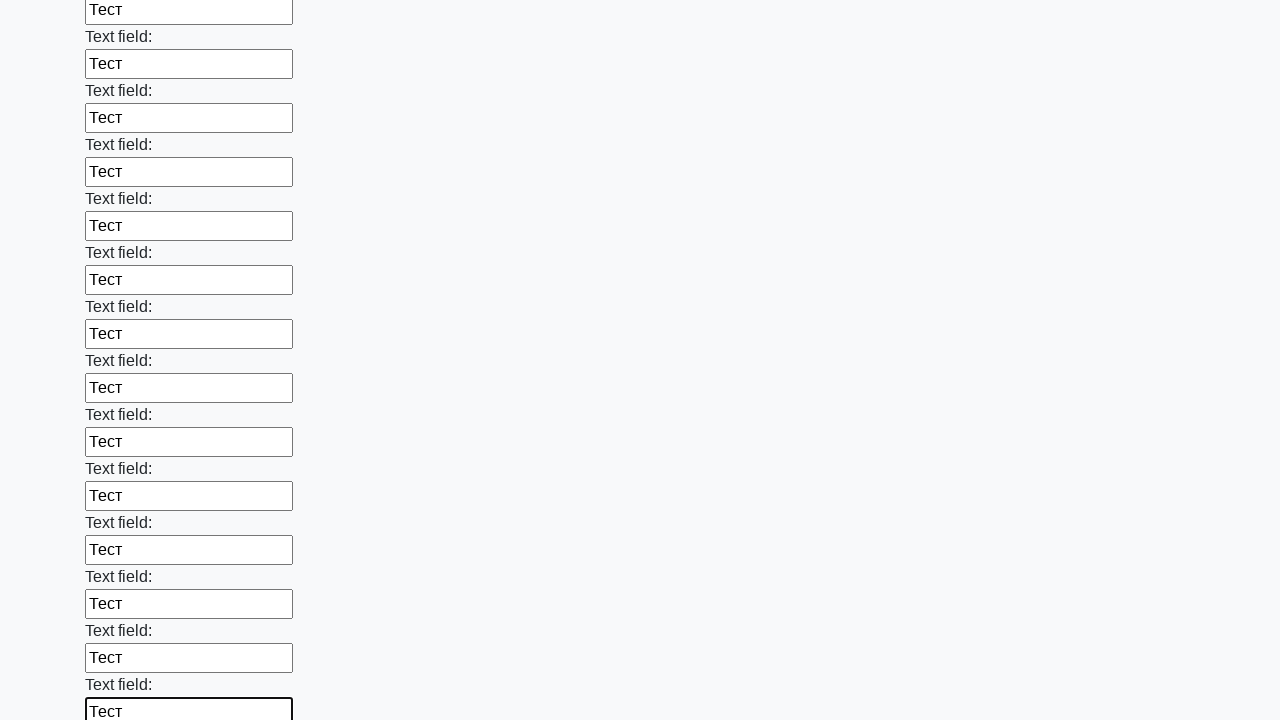

Filled input field with test data on input >> nth=73
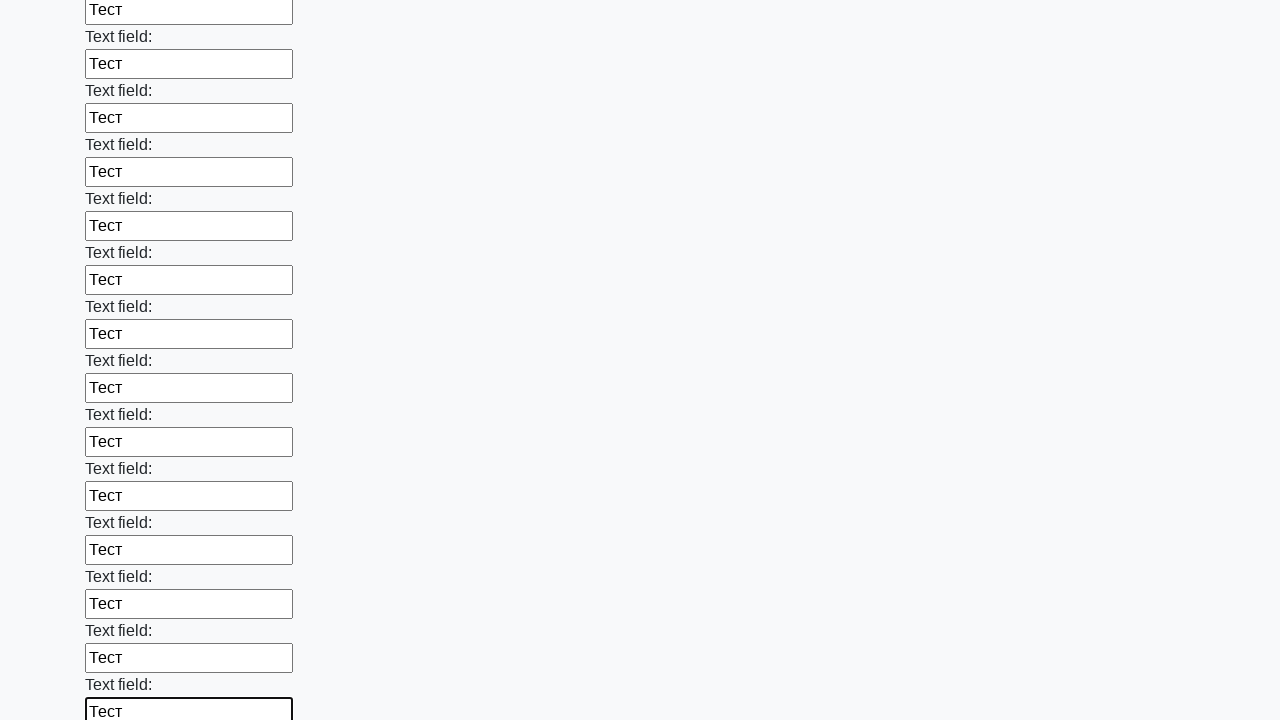

Filled input field with test data on input >> nth=74
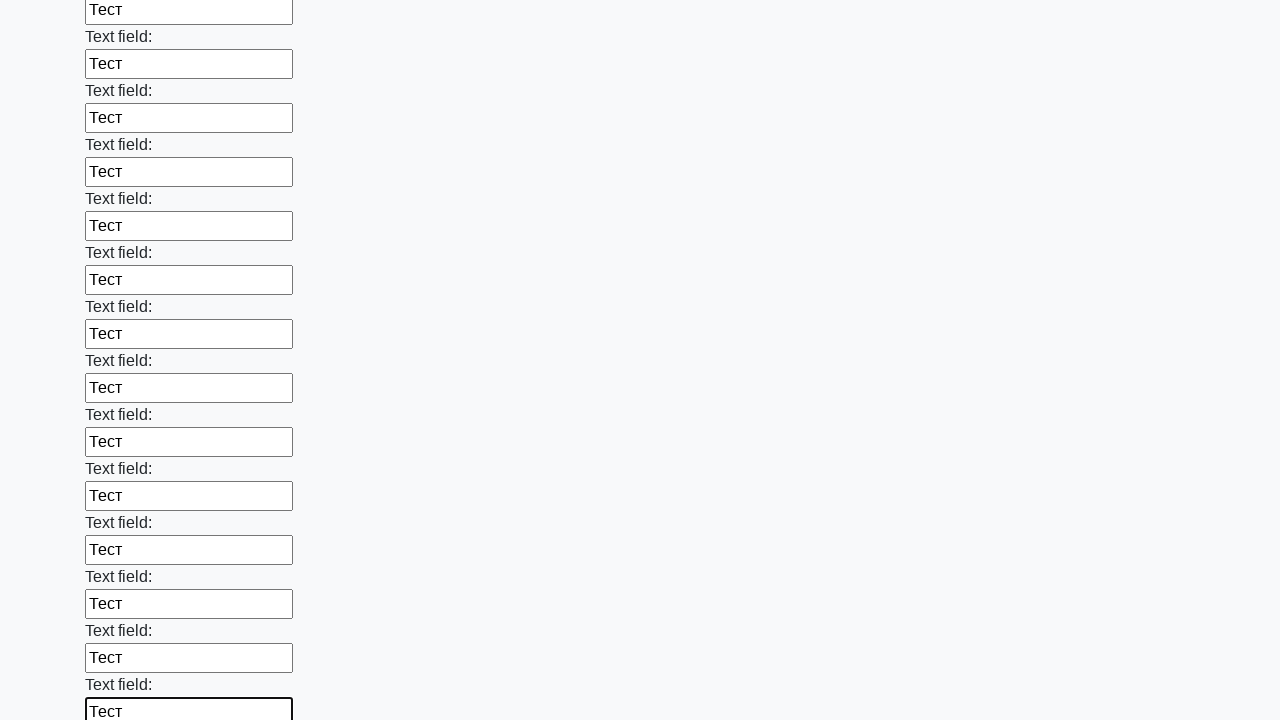

Filled input field with test data on input >> nth=75
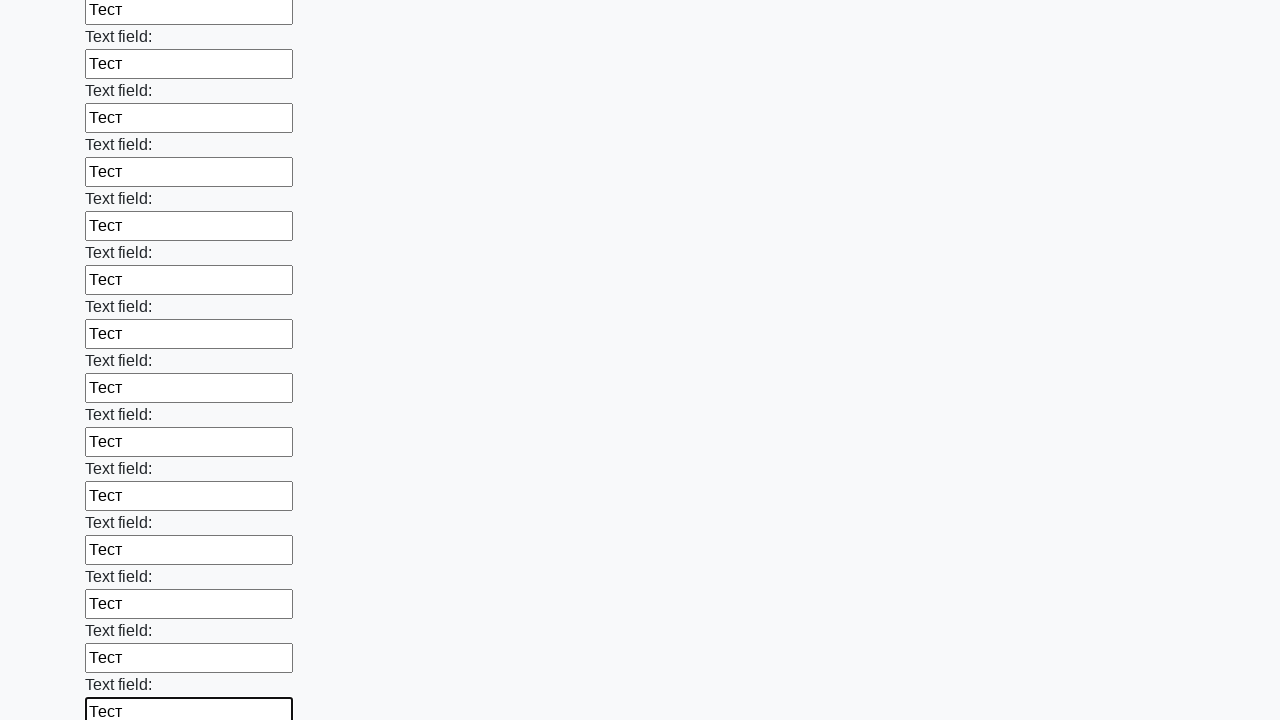

Filled input field with test data on input >> nth=76
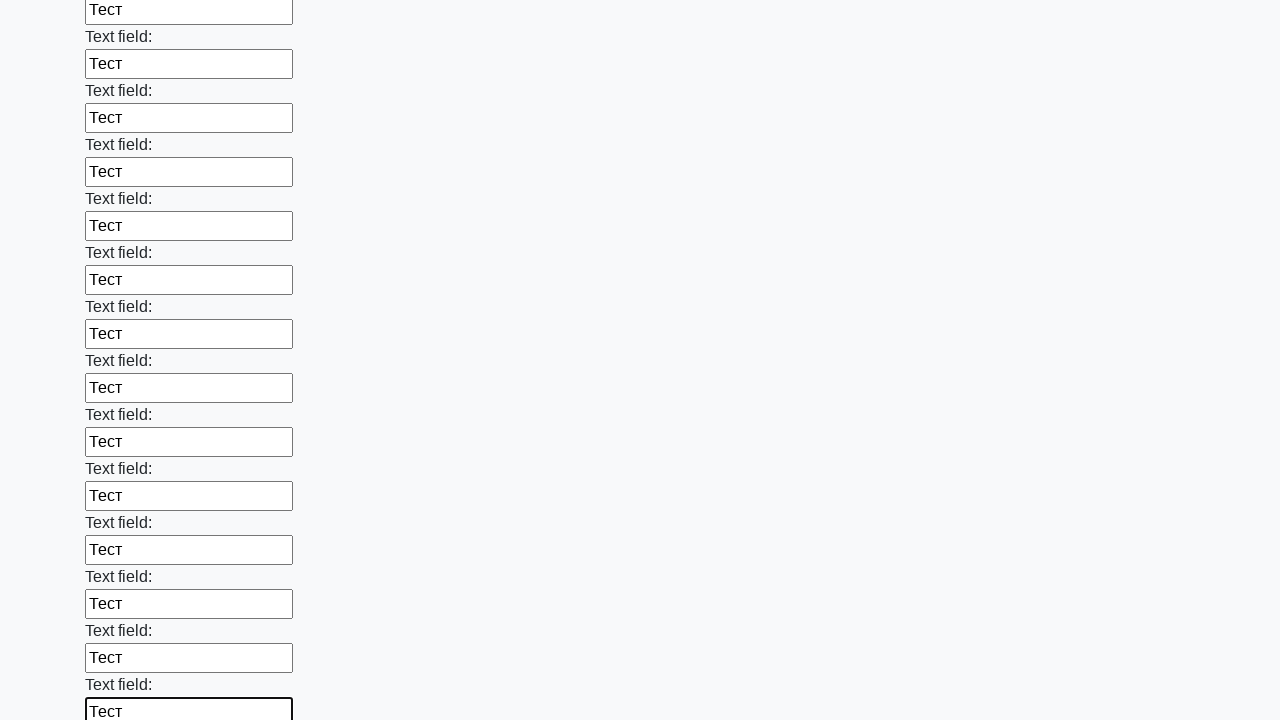

Filled input field with test data on input >> nth=77
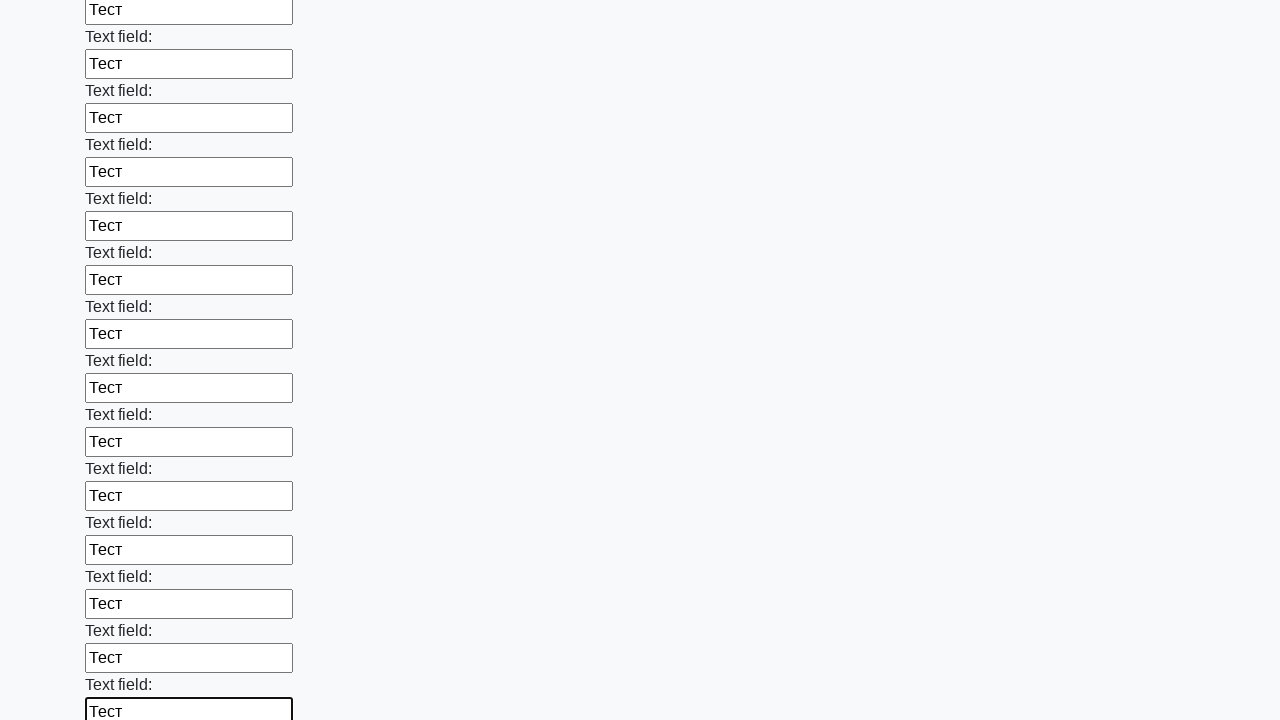

Filled input field with test data on input >> nth=78
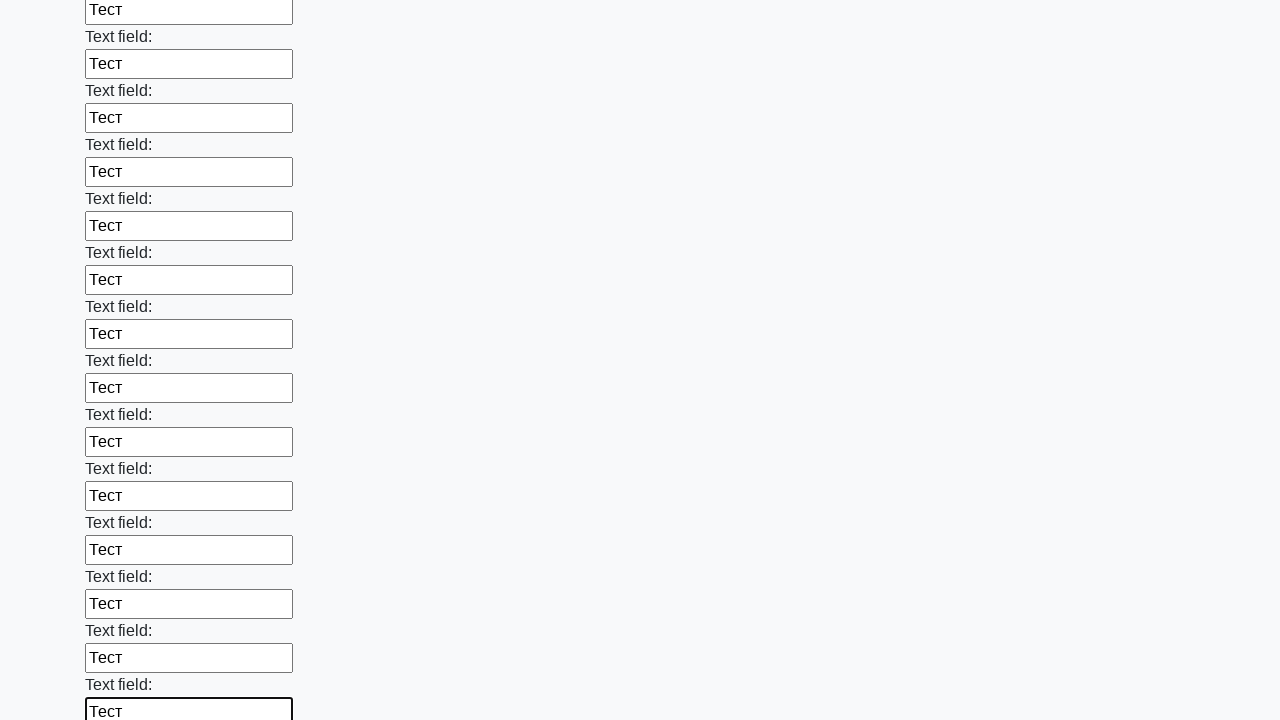

Filled input field with test data on input >> nth=79
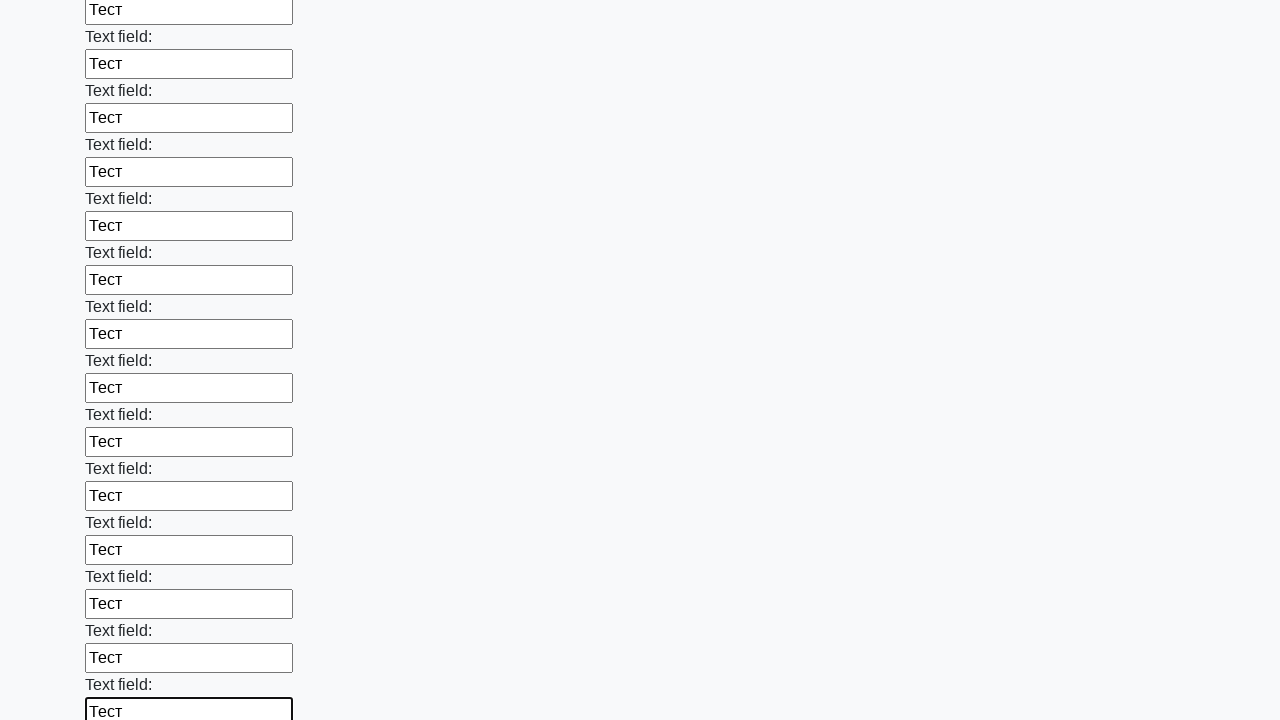

Filled input field with test data on input >> nth=80
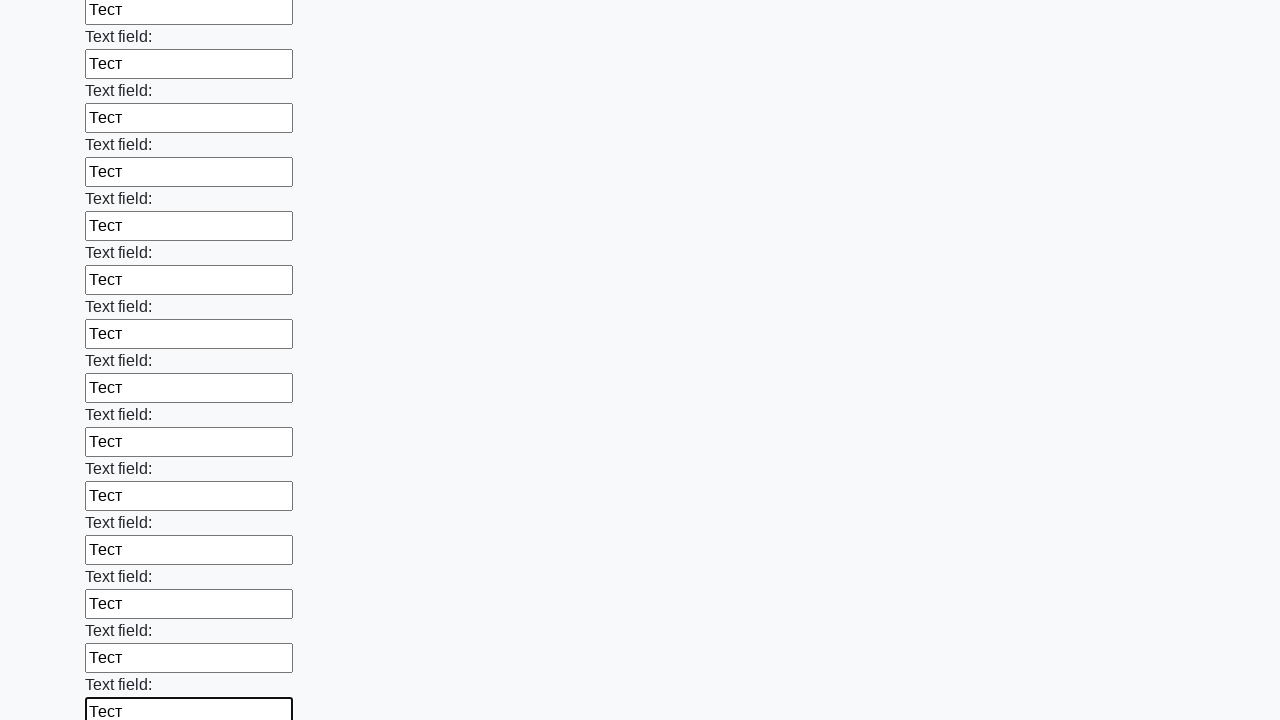

Filled input field with test data on input >> nth=81
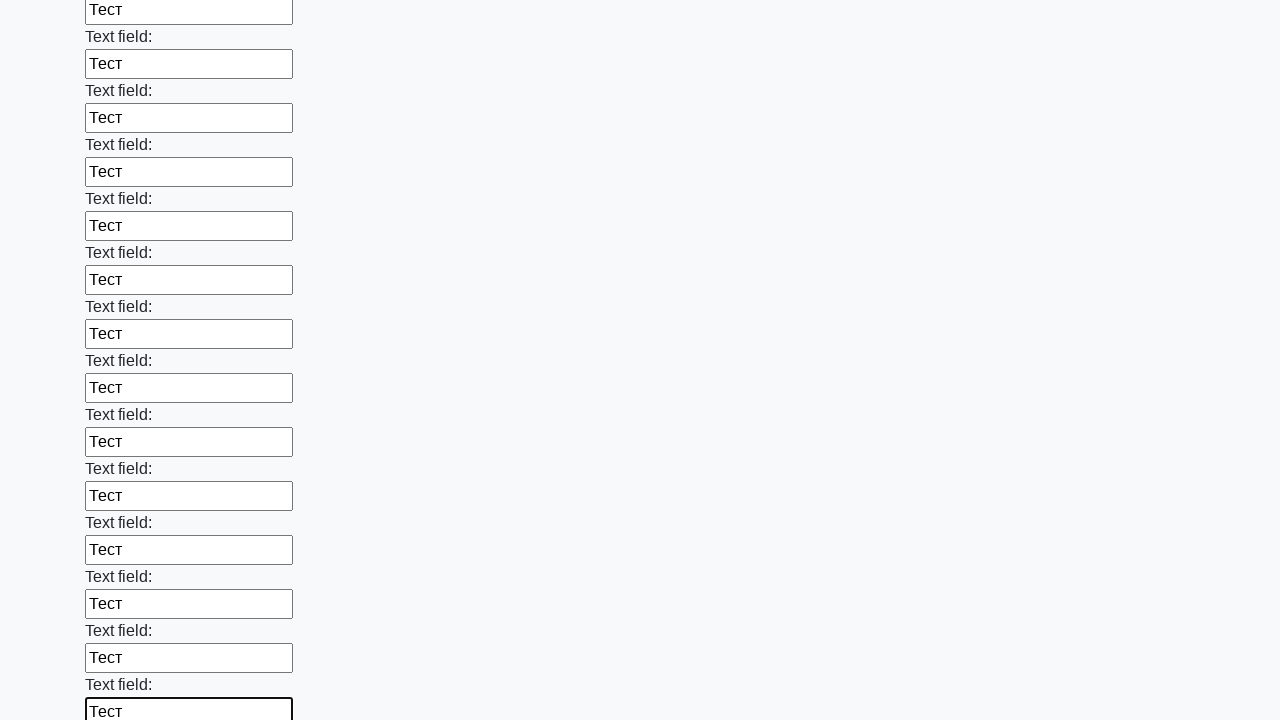

Filled input field with test data on input >> nth=82
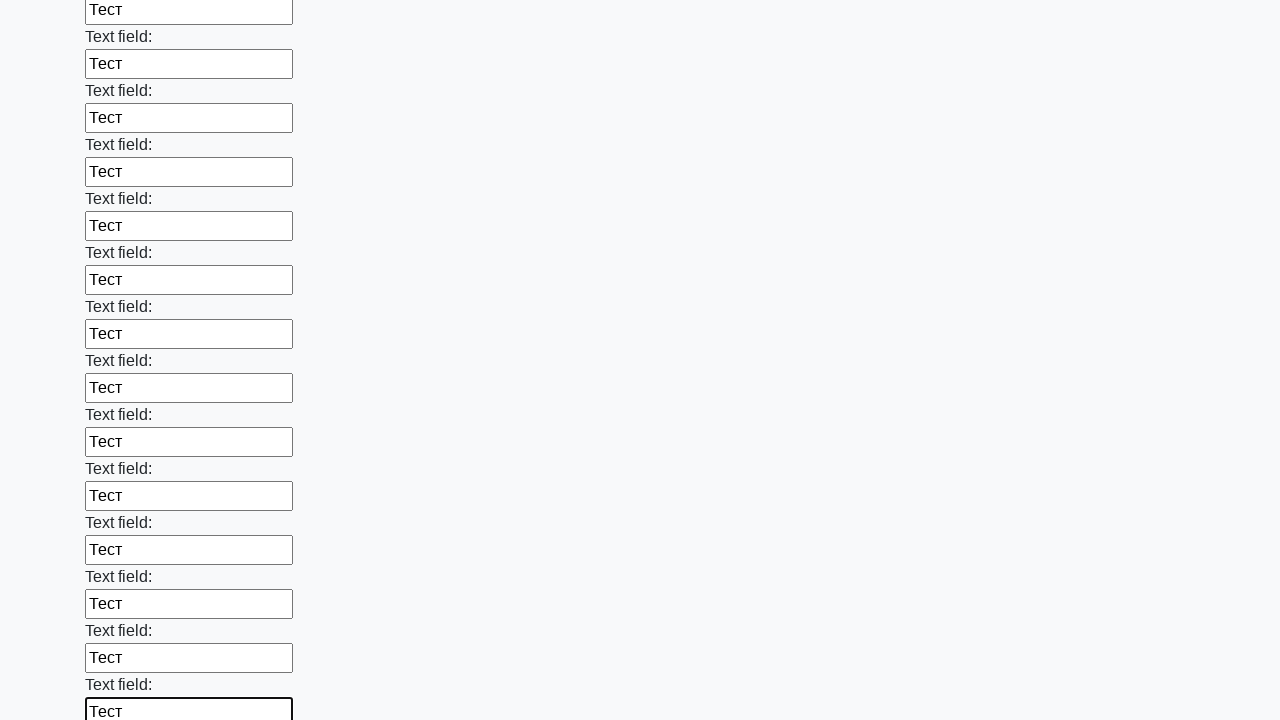

Filled input field with test data on input >> nth=83
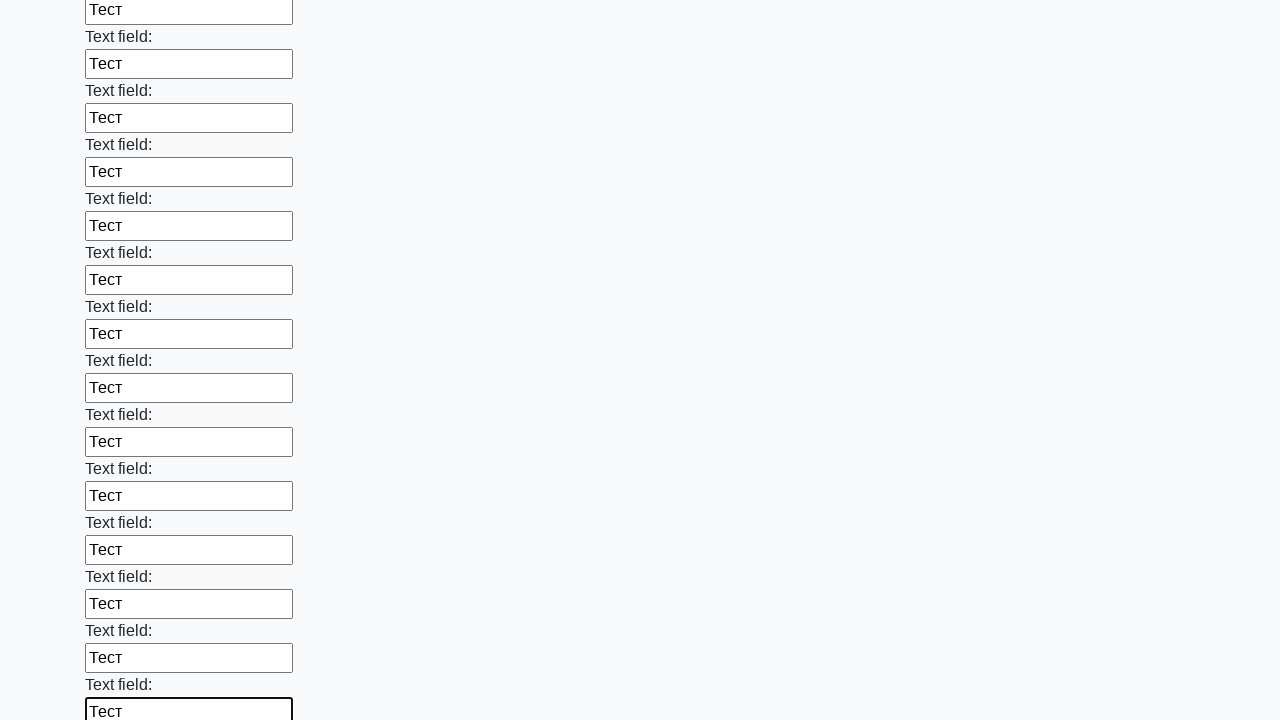

Filled input field with test data on input >> nth=84
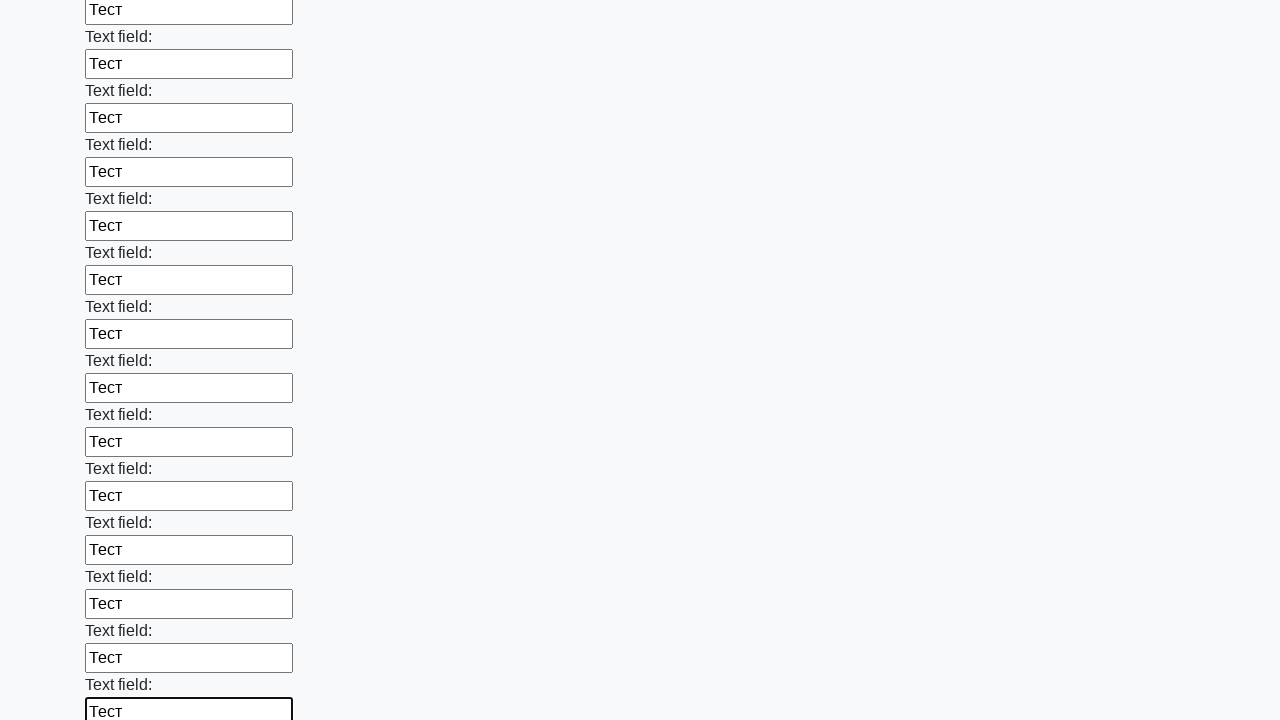

Filled input field with test data on input >> nth=85
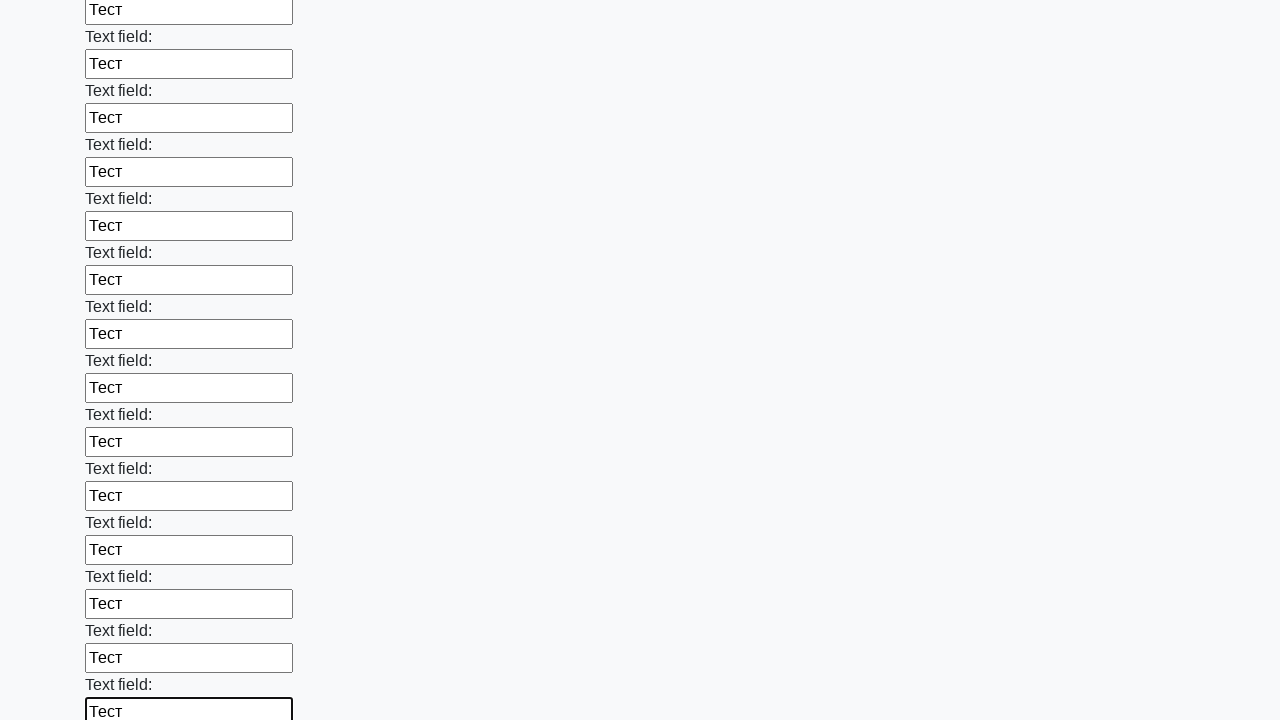

Filled input field with test data on input >> nth=86
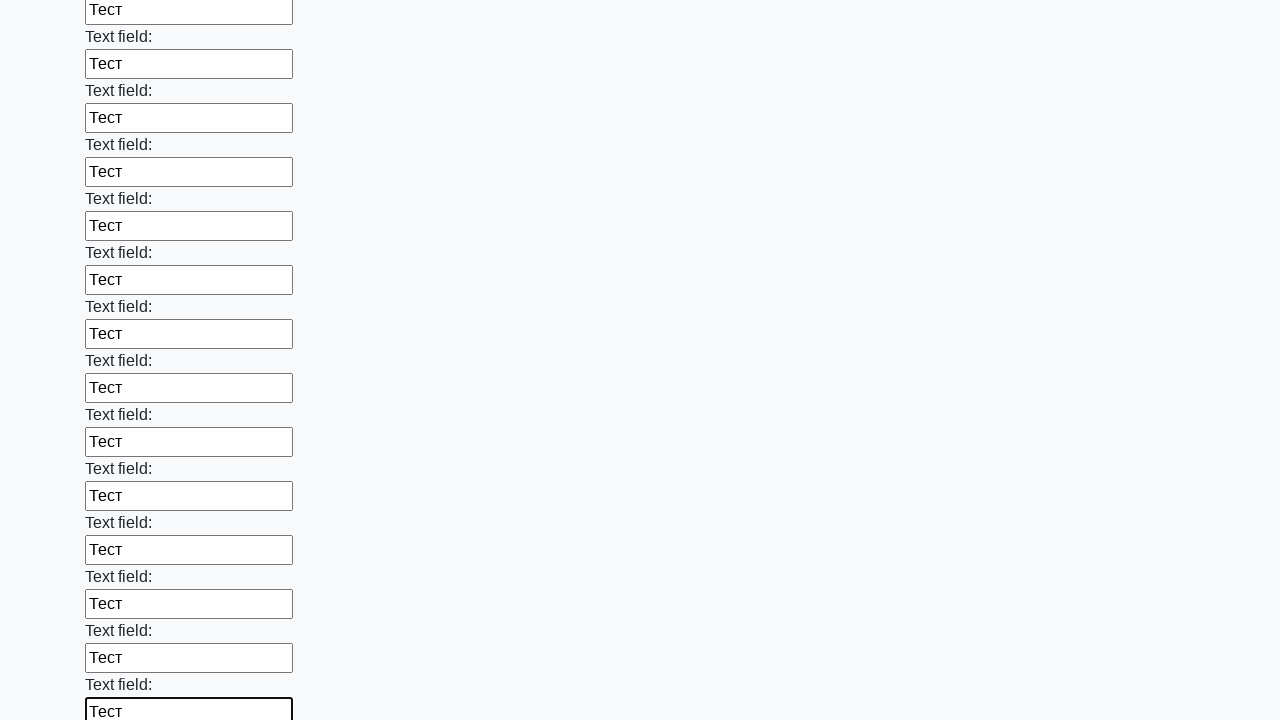

Filled input field with test data on input >> nth=87
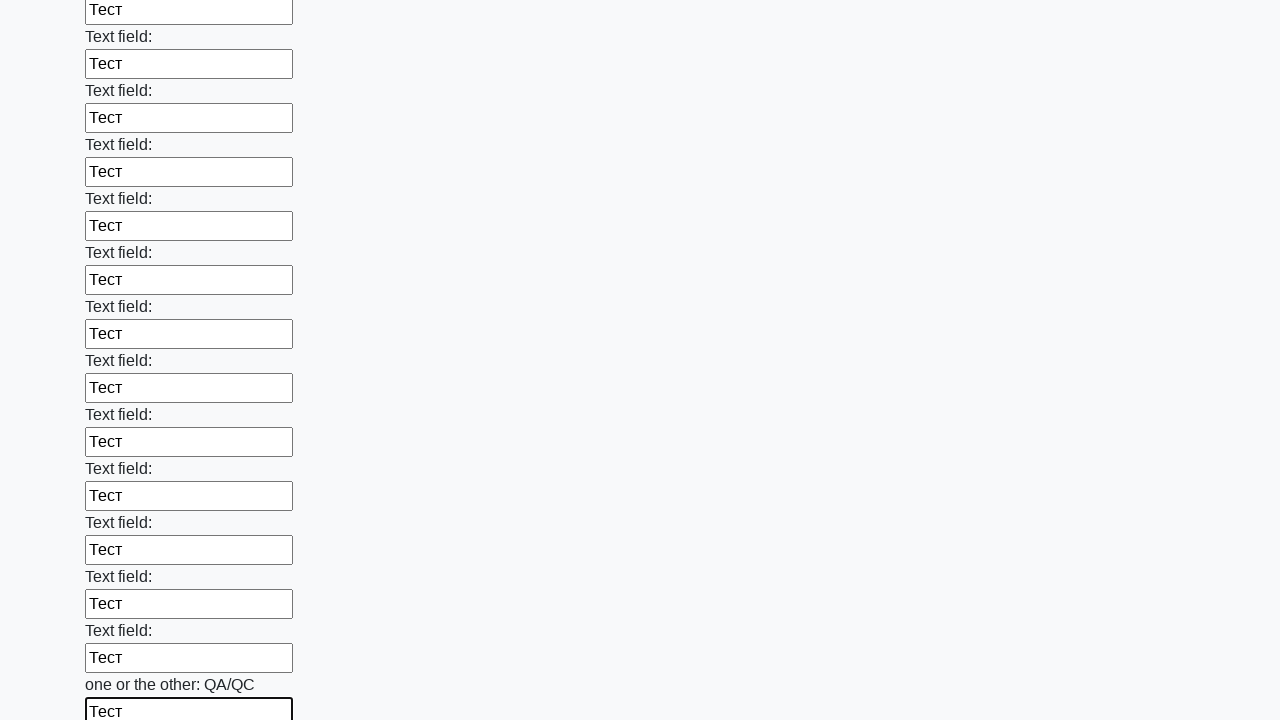

Filled input field with test data on input >> nth=88
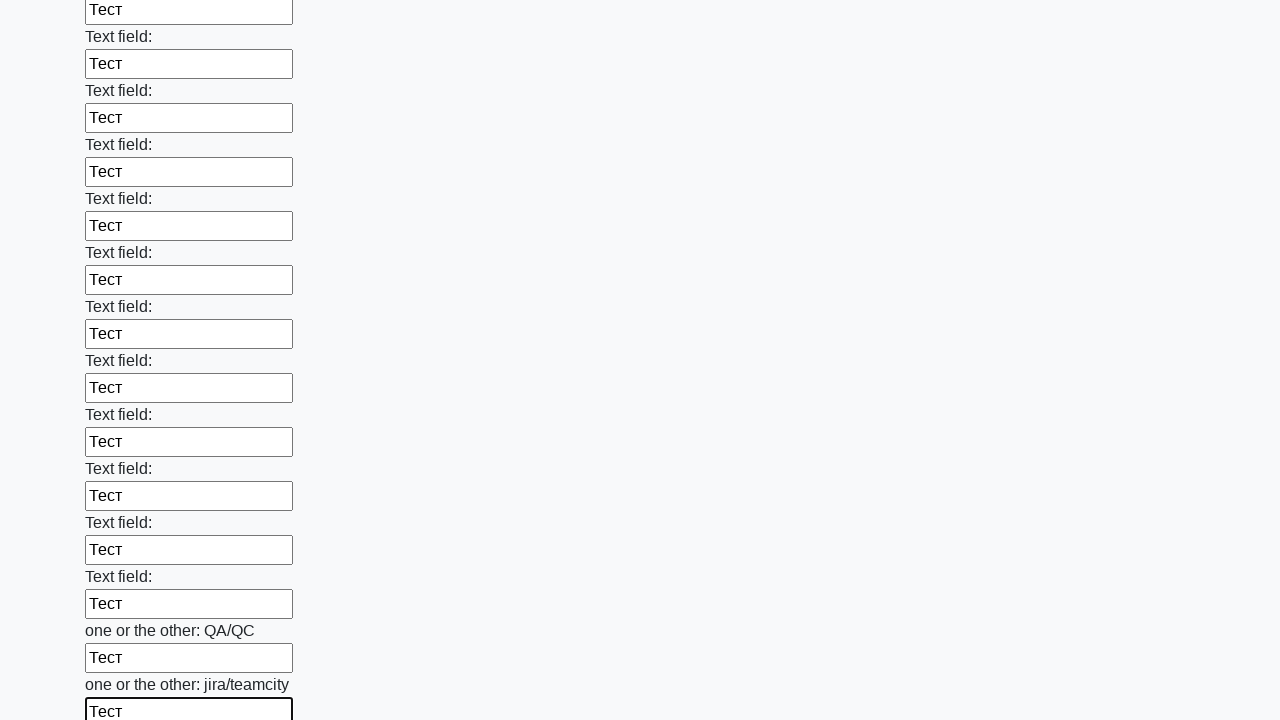

Filled input field with test data on input >> nth=89
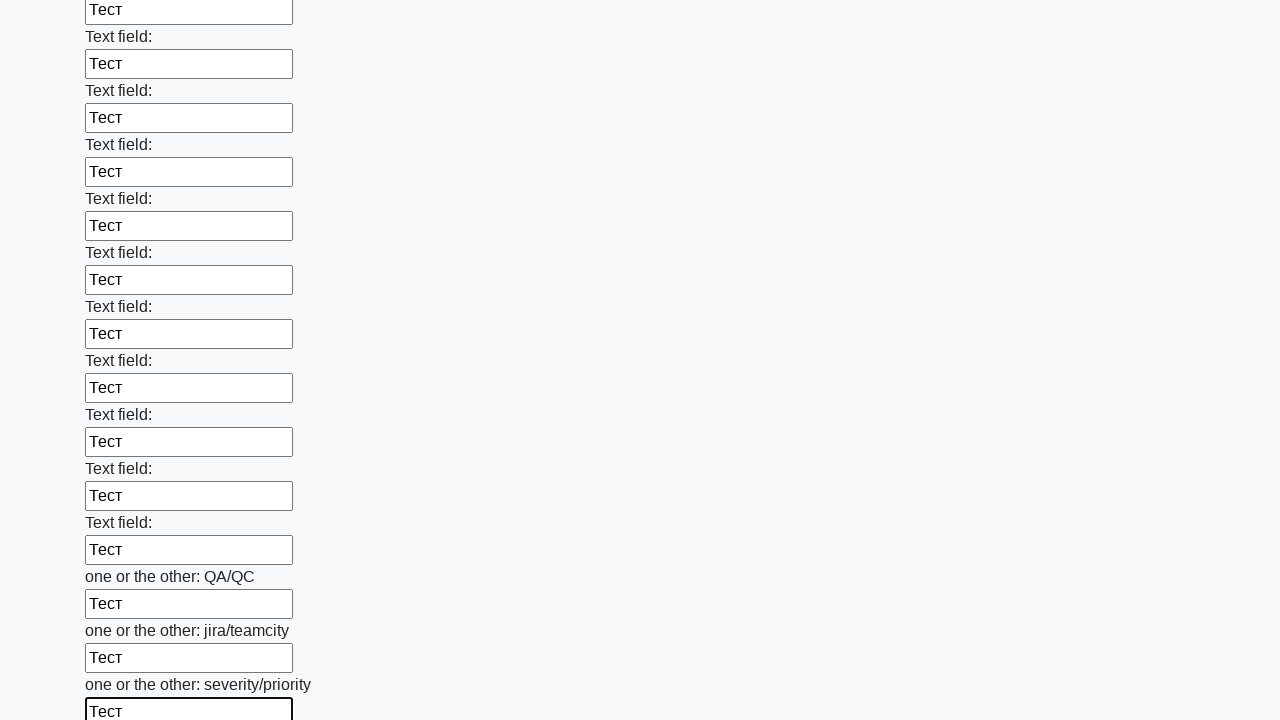

Filled input field with test data on input >> nth=90
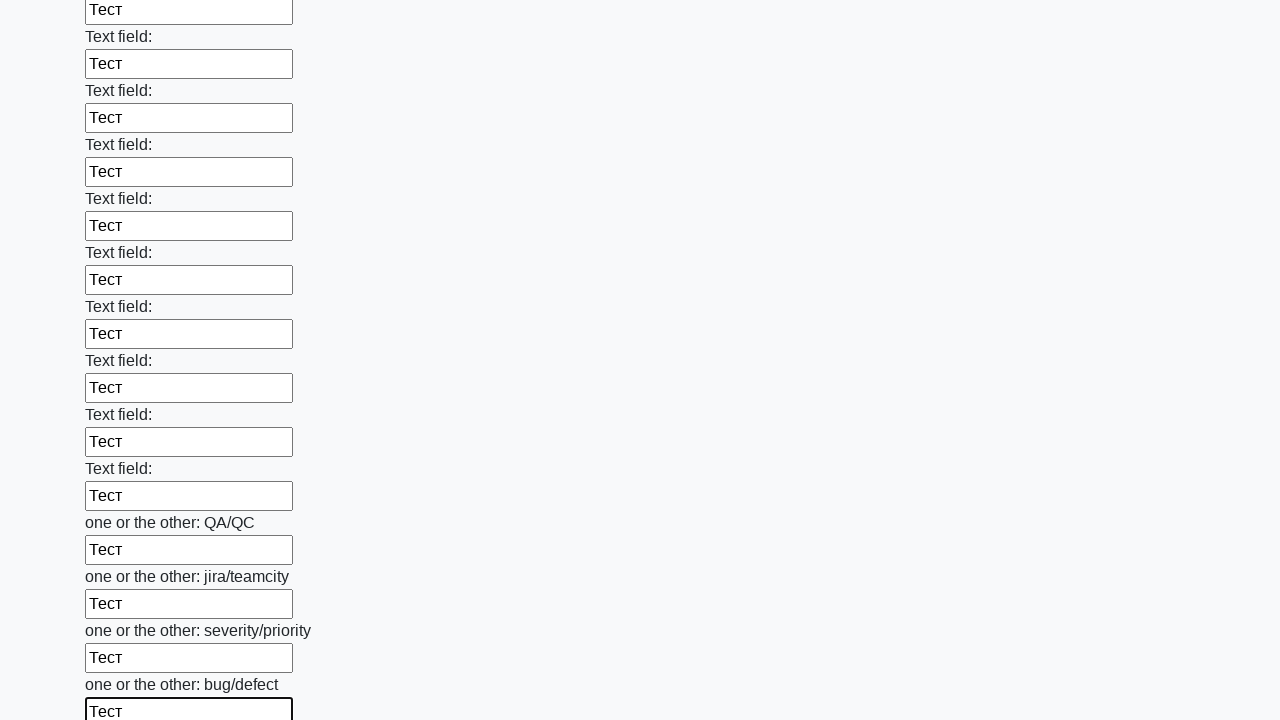

Filled input field with test data on input >> nth=91
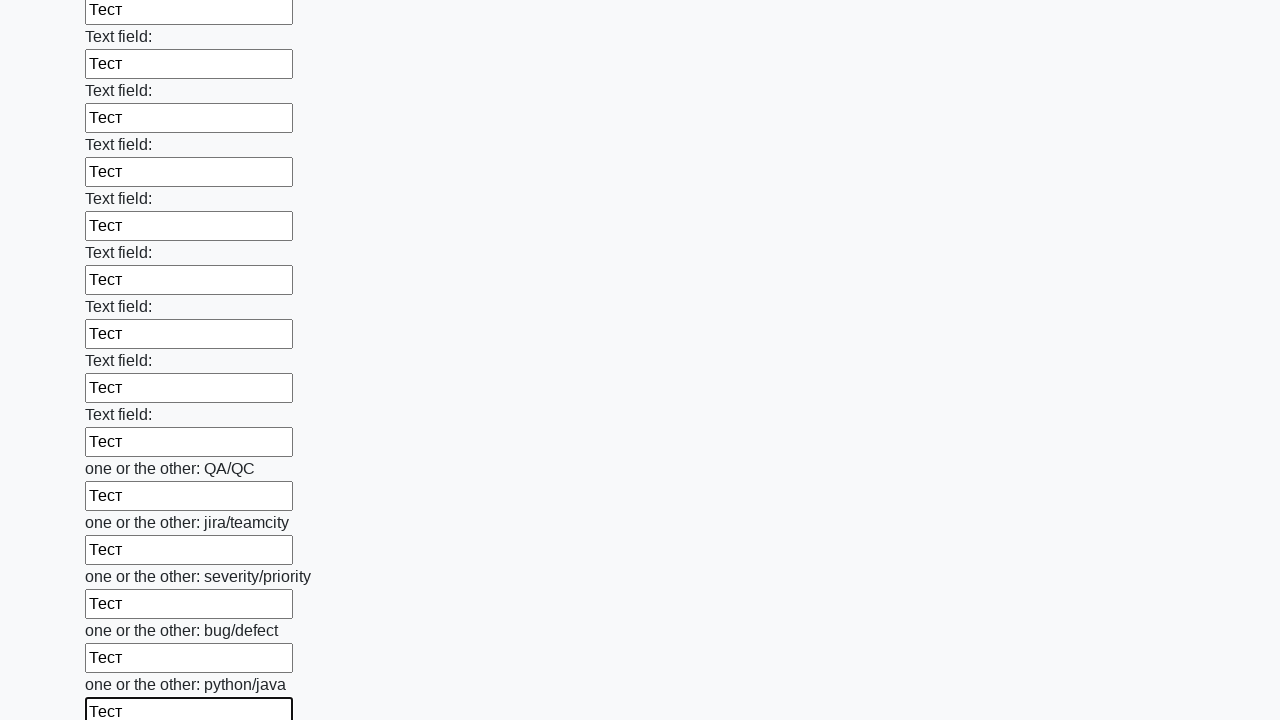

Filled input field with test data on input >> nth=92
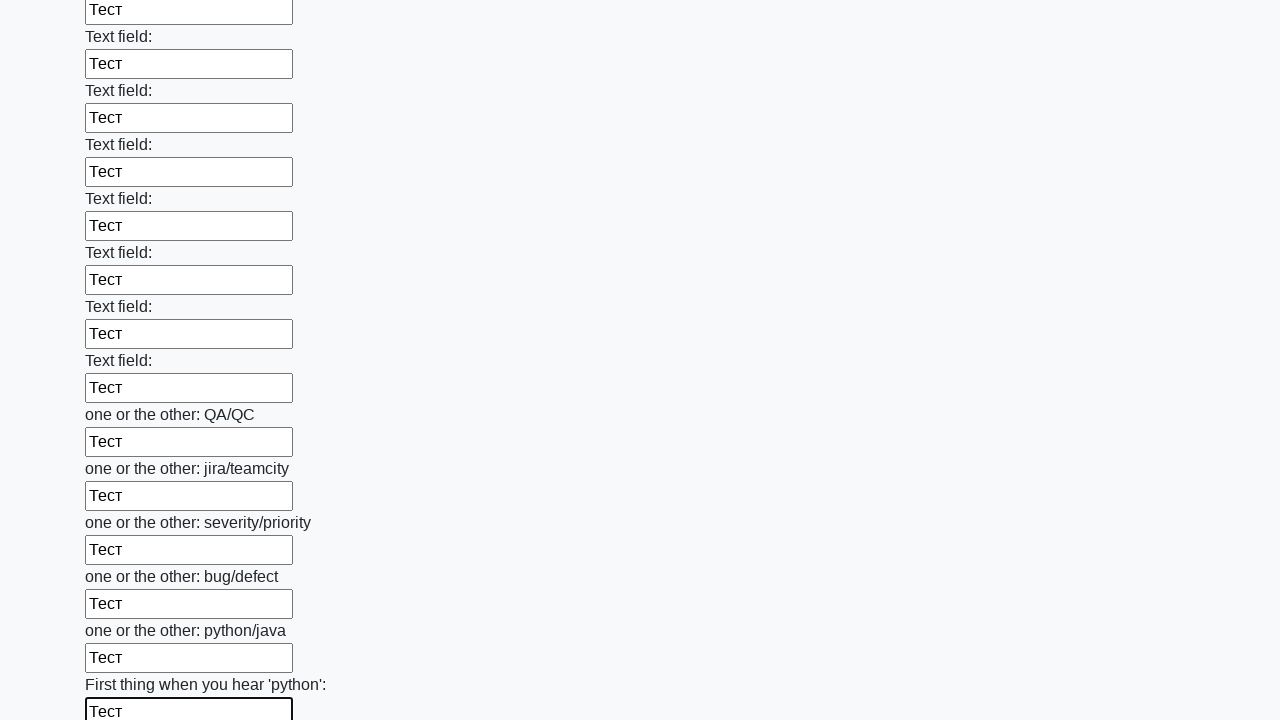

Filled input field with test data on input >> nth=93
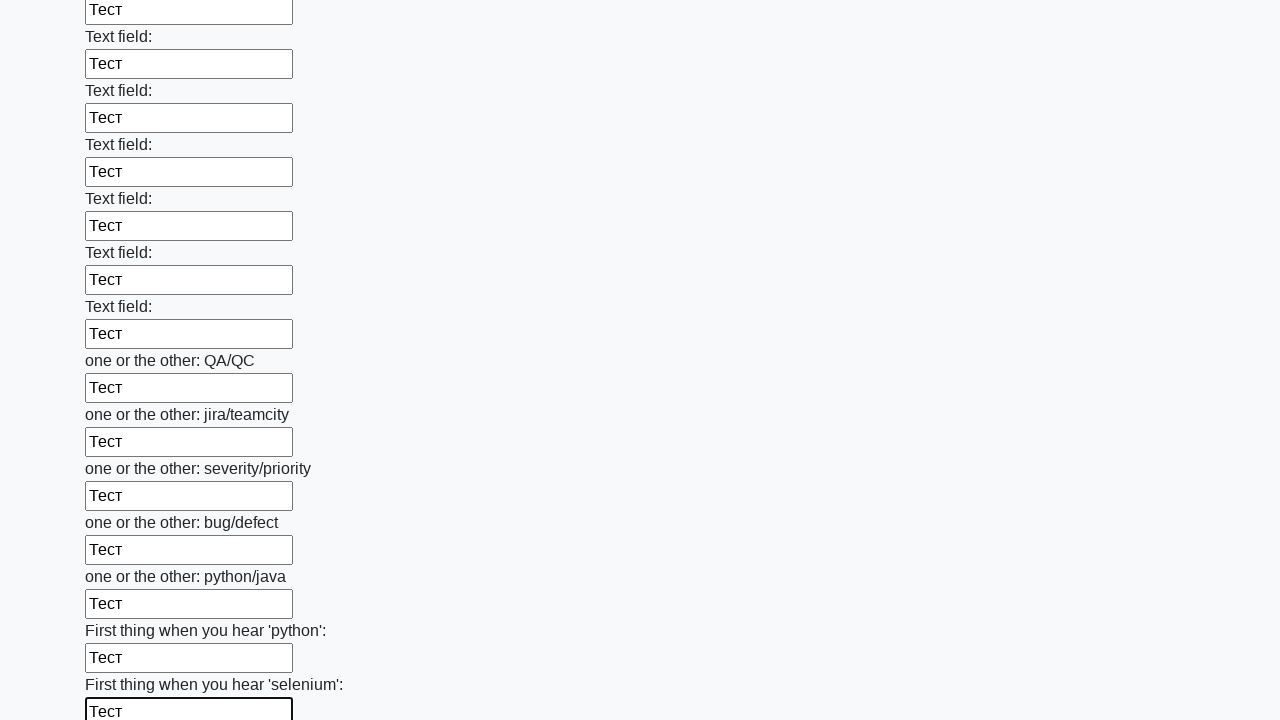

Filled input field with test data on input >> nth=94
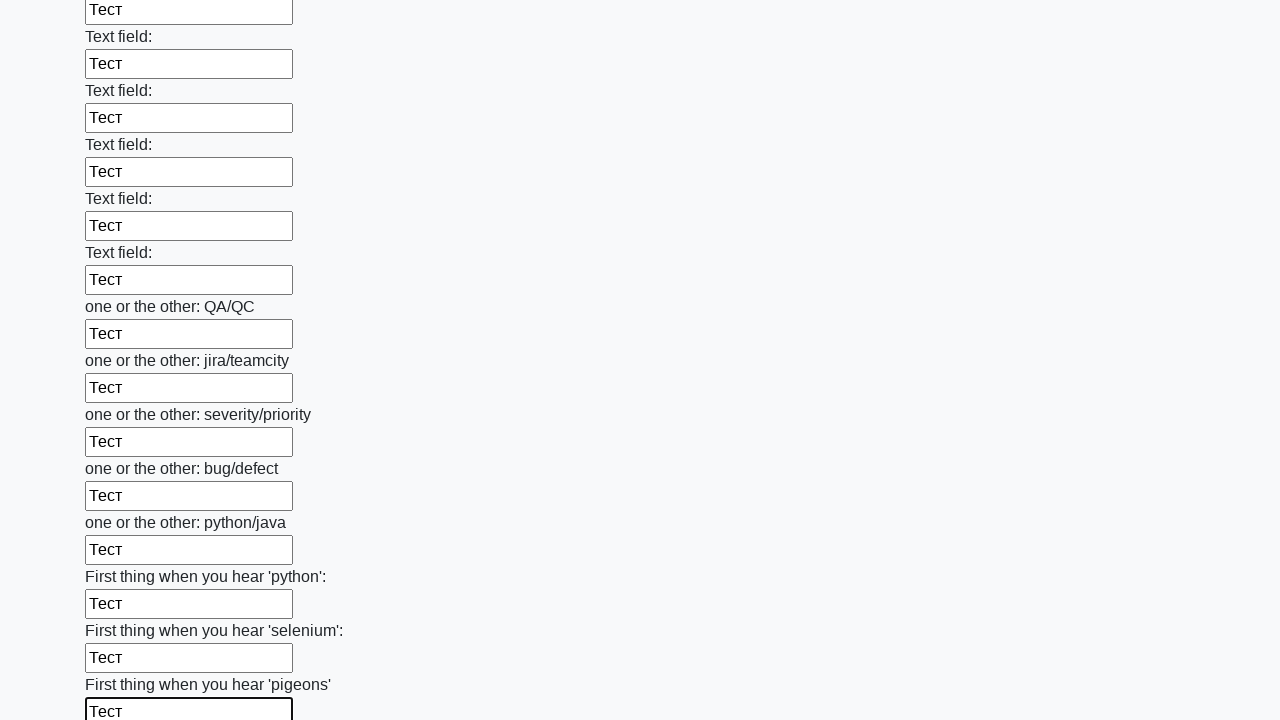

Filled input field with test data on input >> nth=95
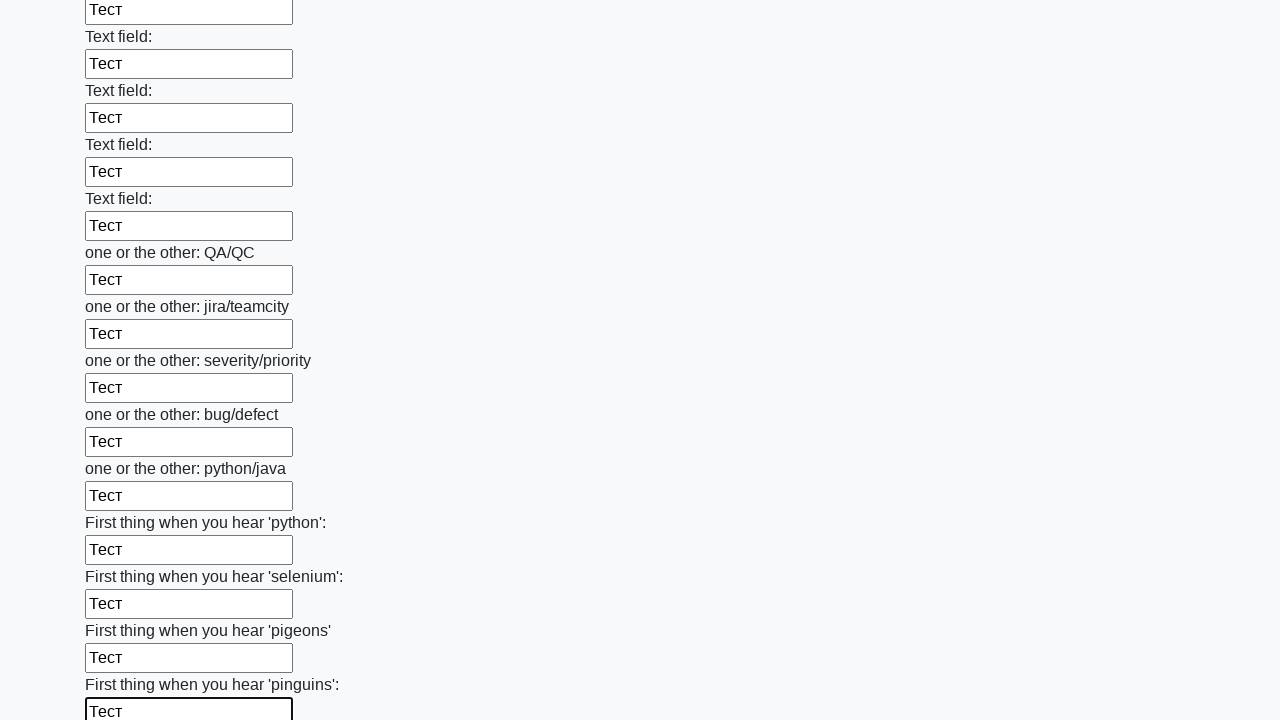

Filled input field with test data on input >> nth=96
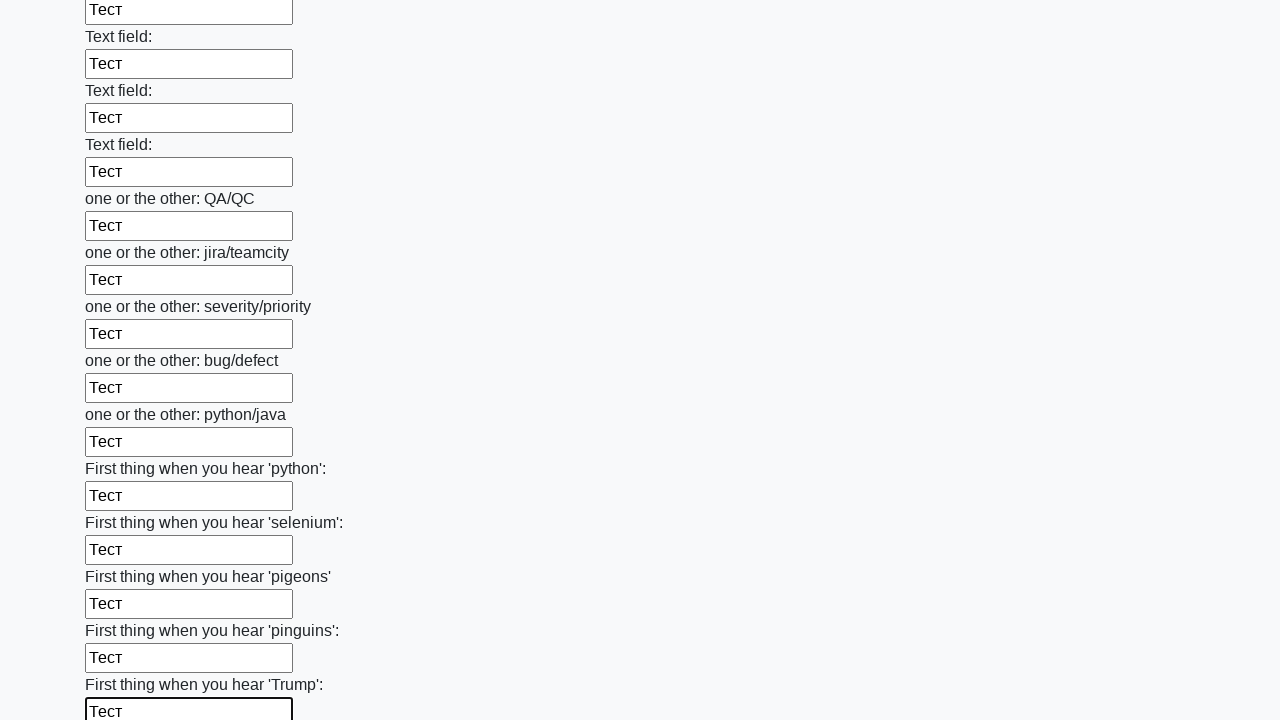

Filled input field with test data on input >> nth=97
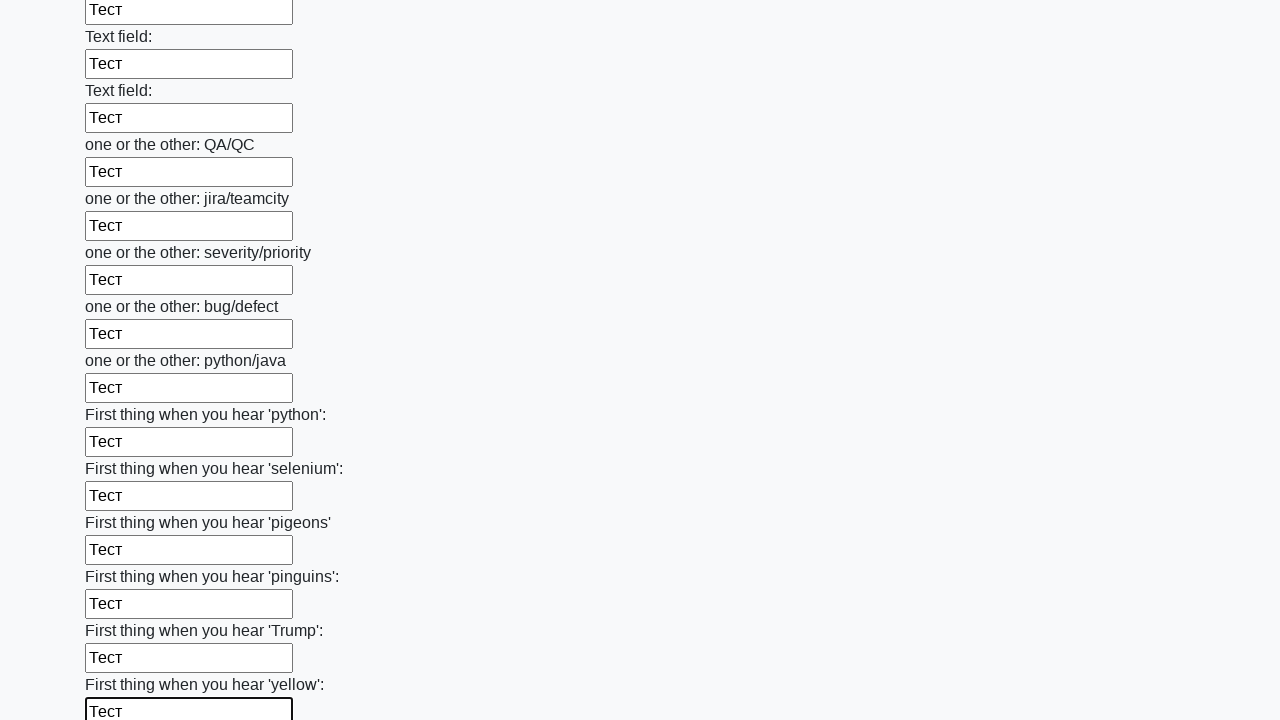

Filled input field with test data on input >> nth=98
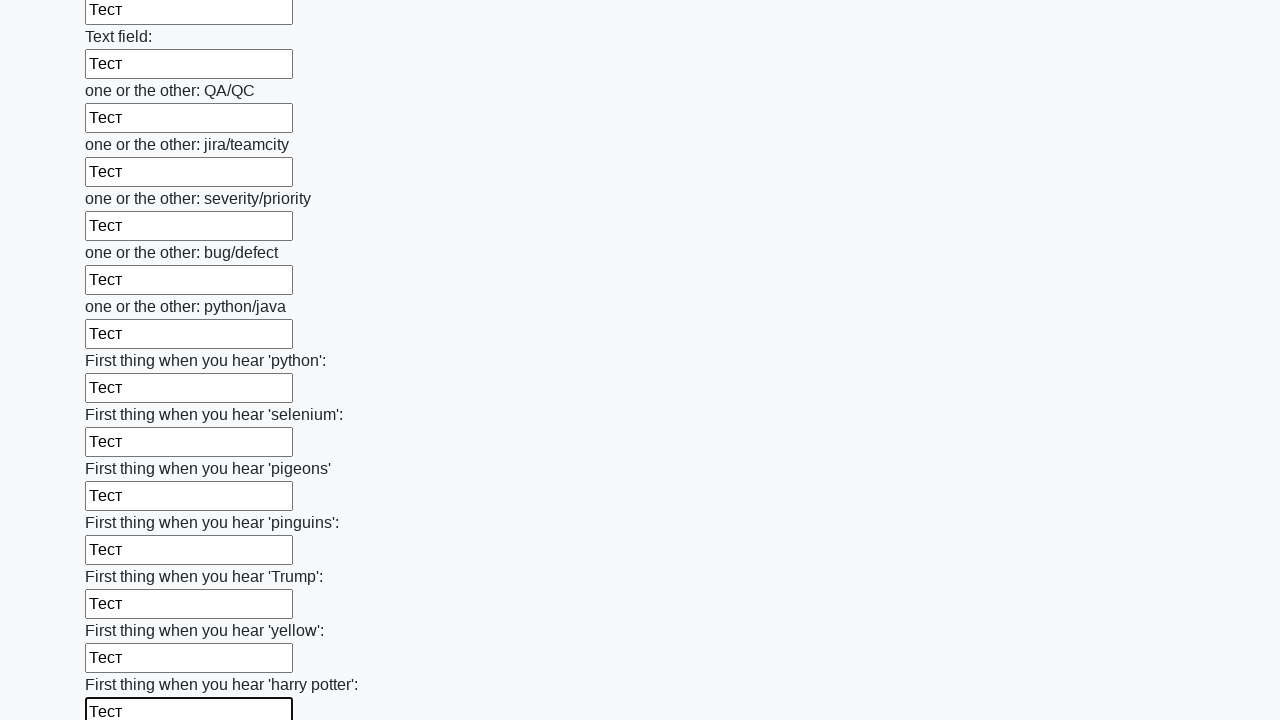

Filled input field with test data on input >> nth=99
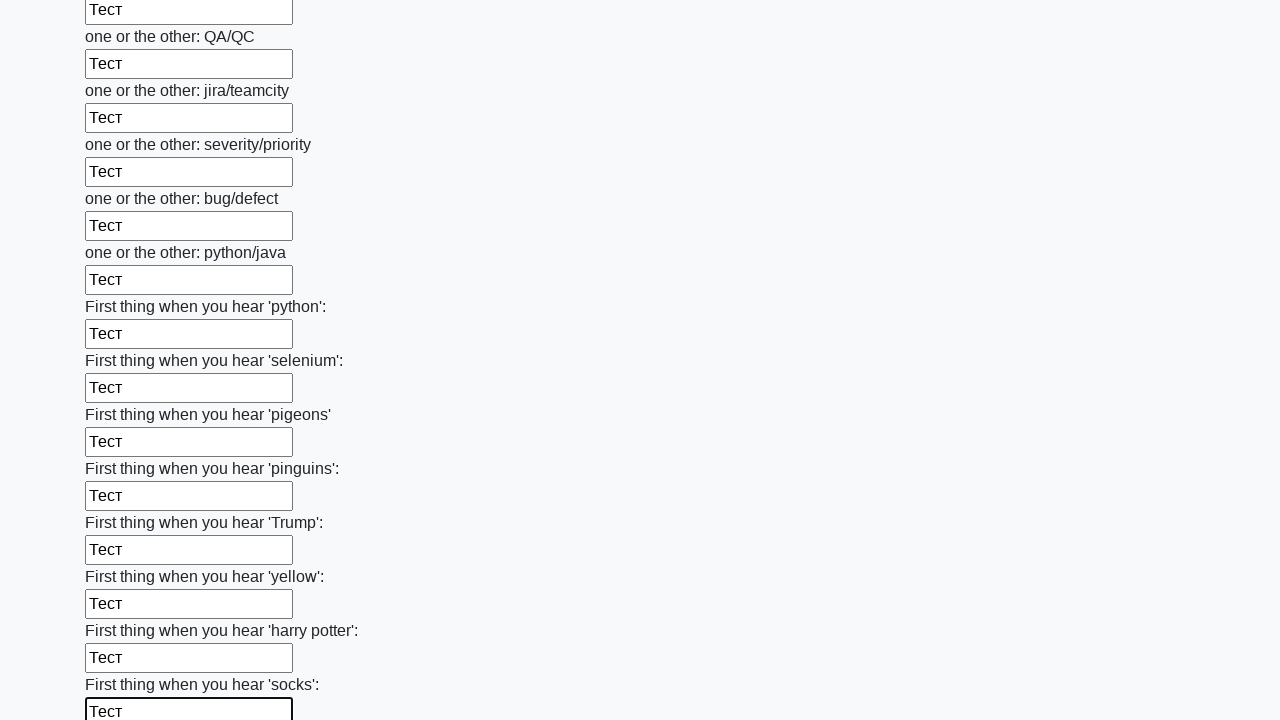

Clicked submit button at (123, 611) on button.btn
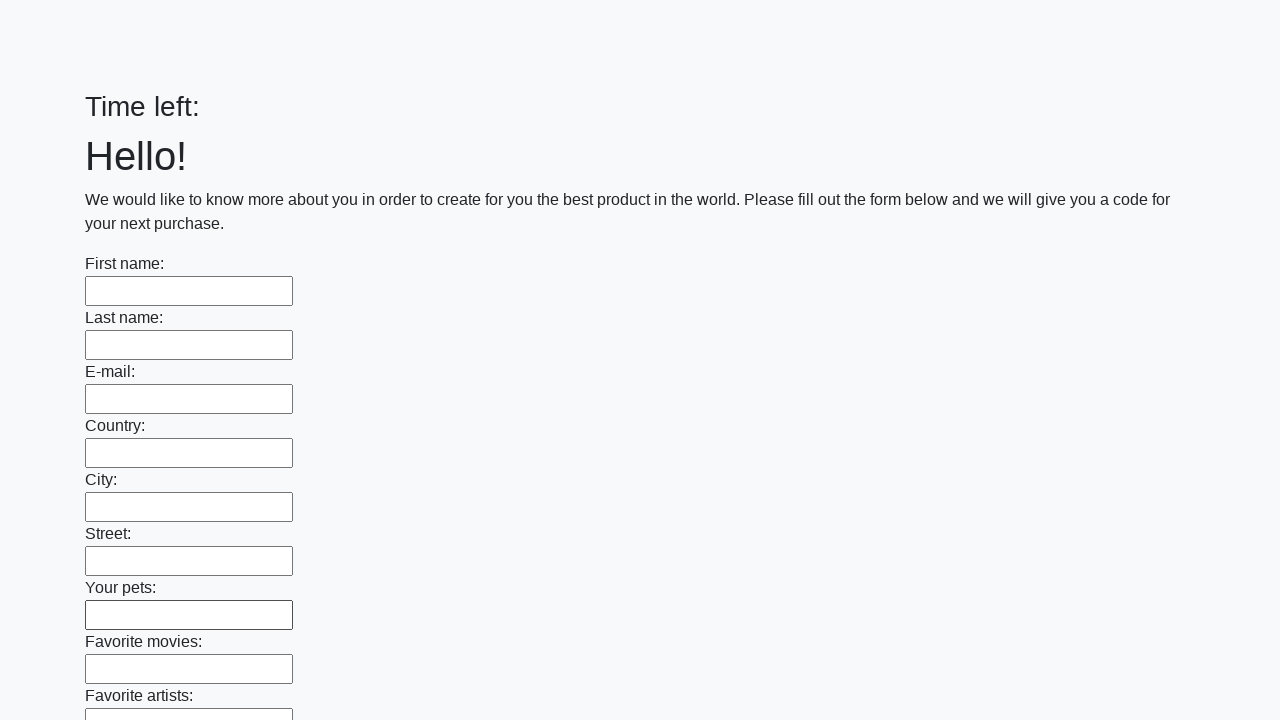

Waited for form submission to complete
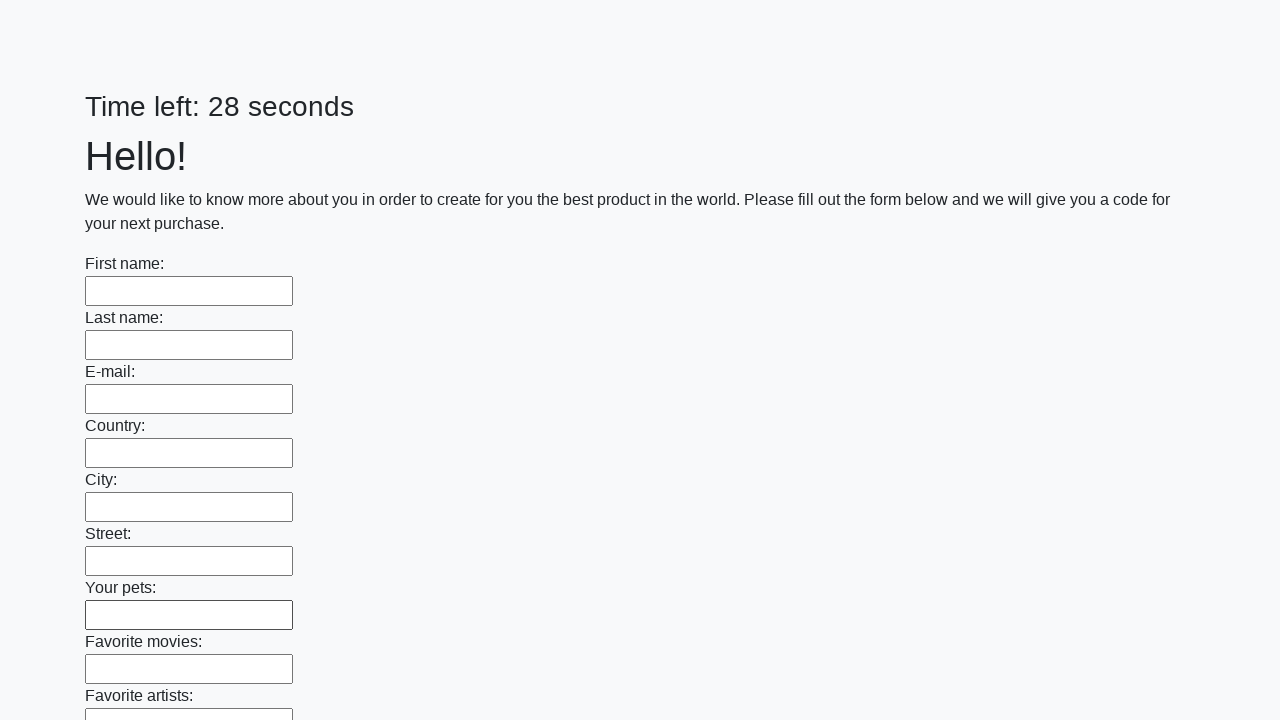

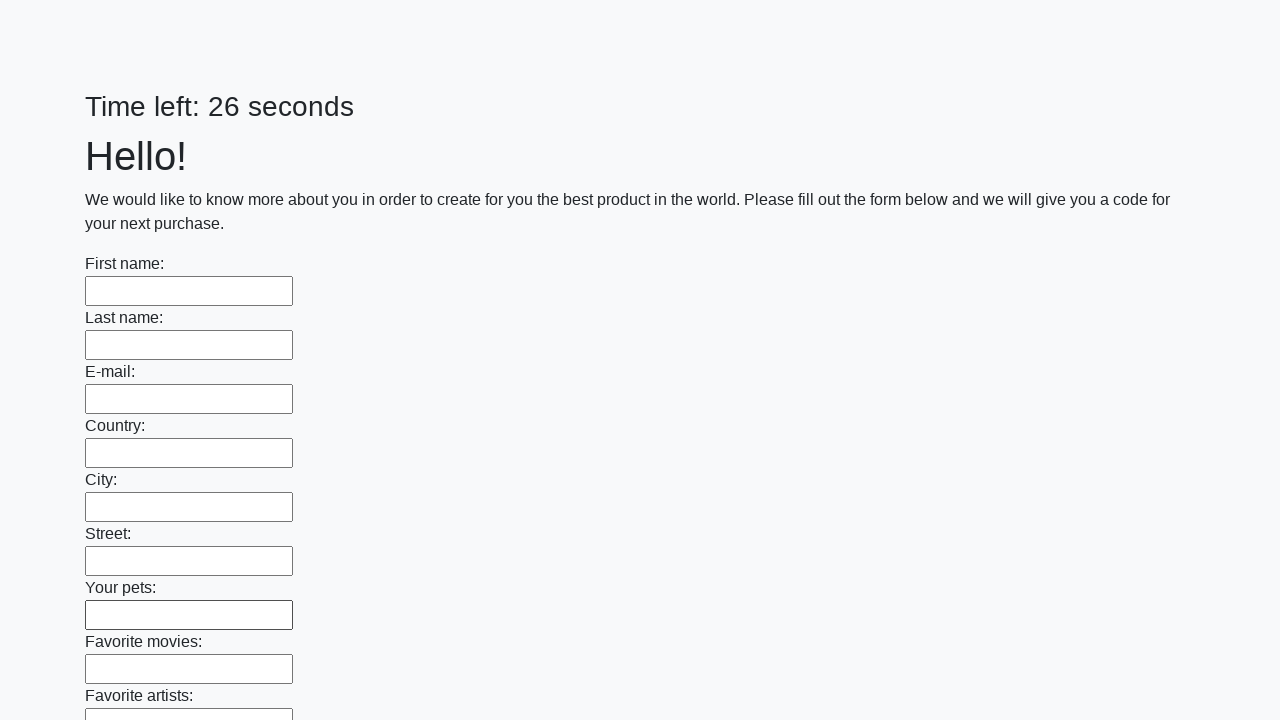